Tests date picker functionality by opening the calendar, navigating to a specific month/year (March 2022), and selecting a specific date (25th)

Starting URL: https://testautomationpractice.blogspot.com/

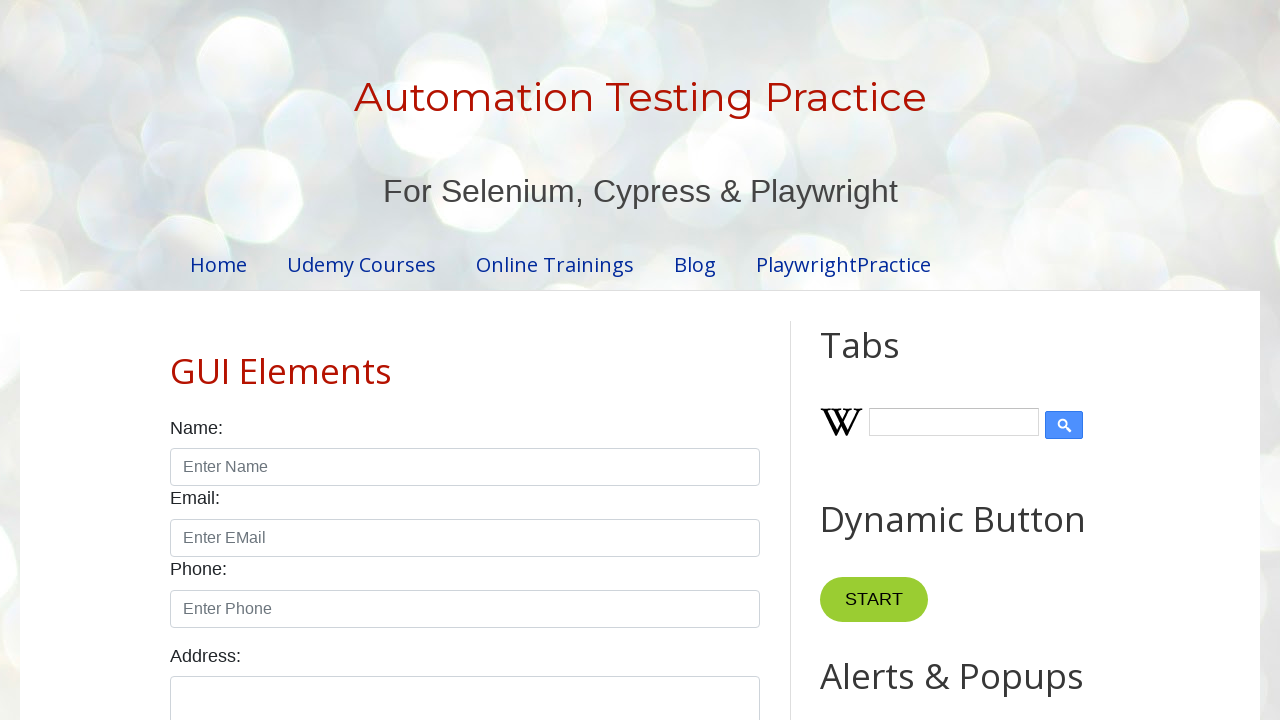

Clicked on date picker to open calendar at (515, 360) on #datepicker
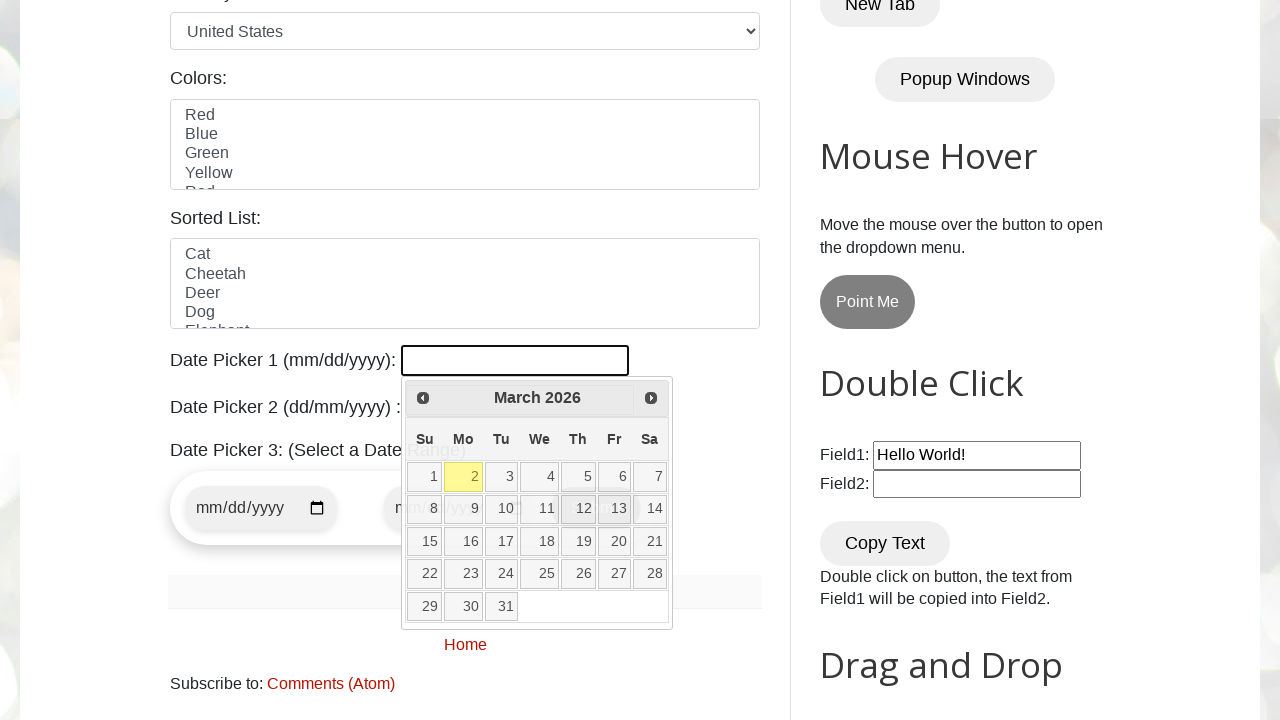

Retrieved current year from calendar: 2026
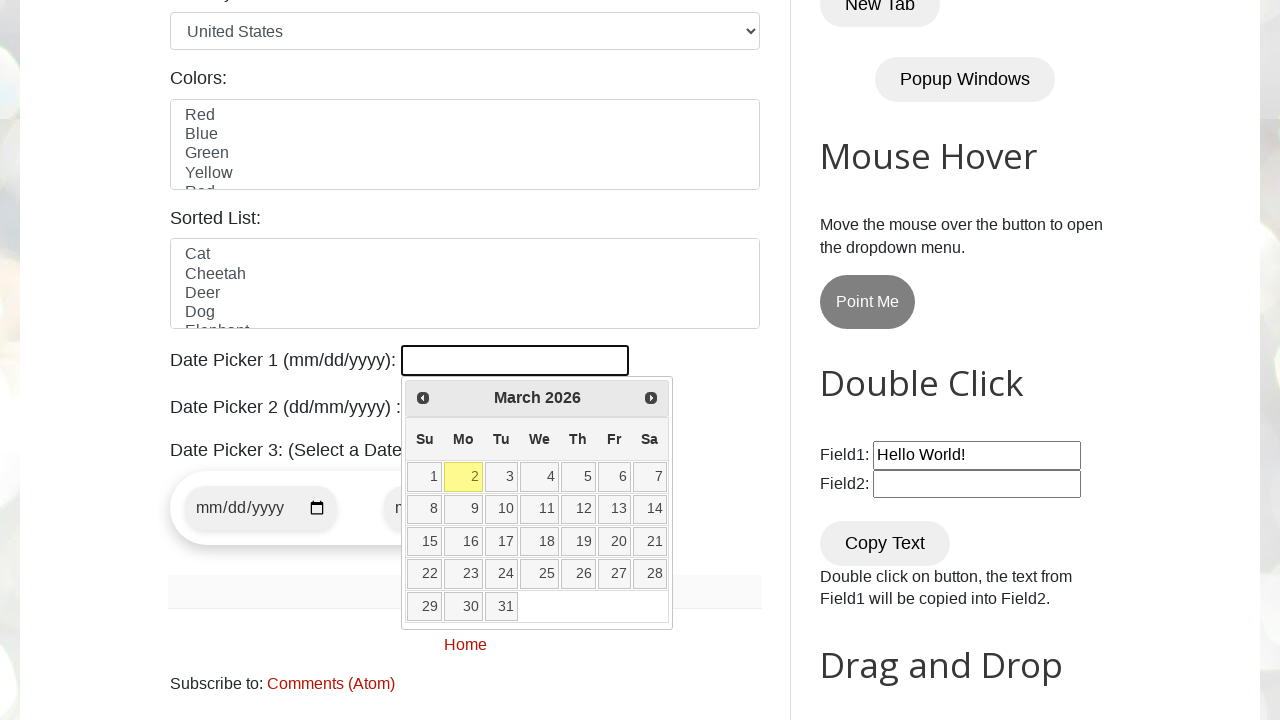

Retrieved current month from calendar: March
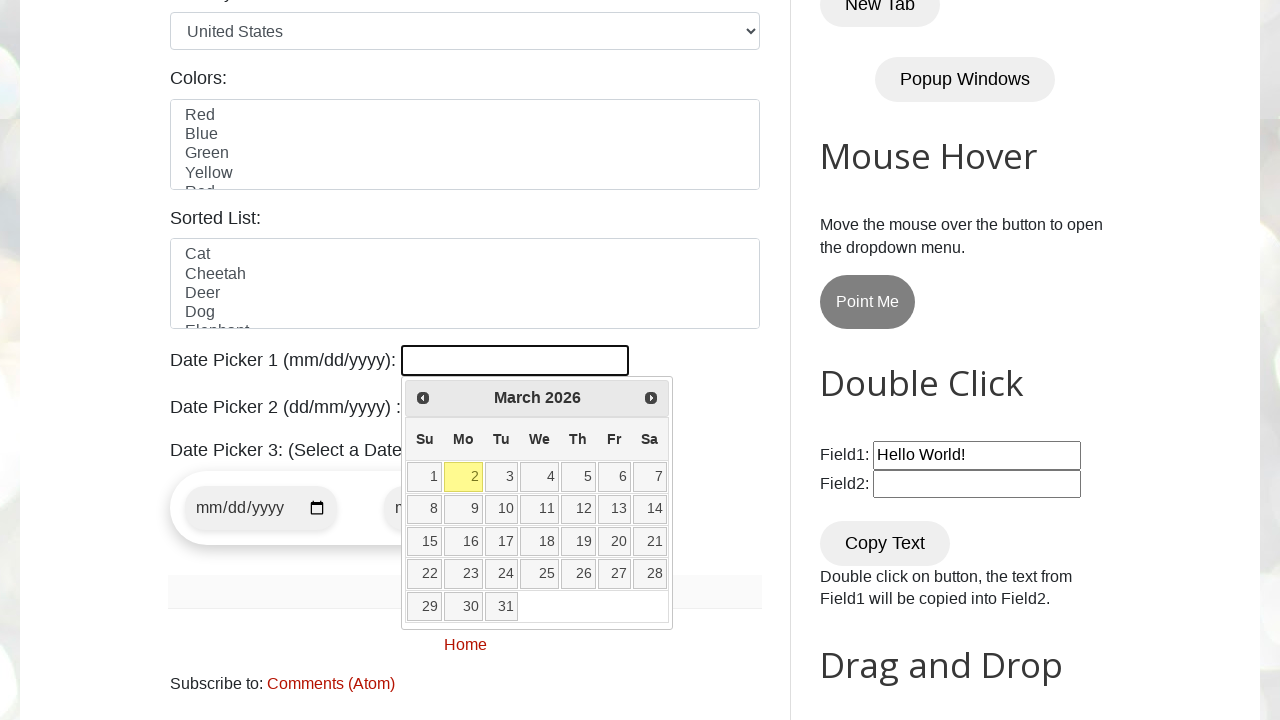

Clicked Previous button to navigate backwards (currently at March 2026) at (423, 398) on [title="Prev"]
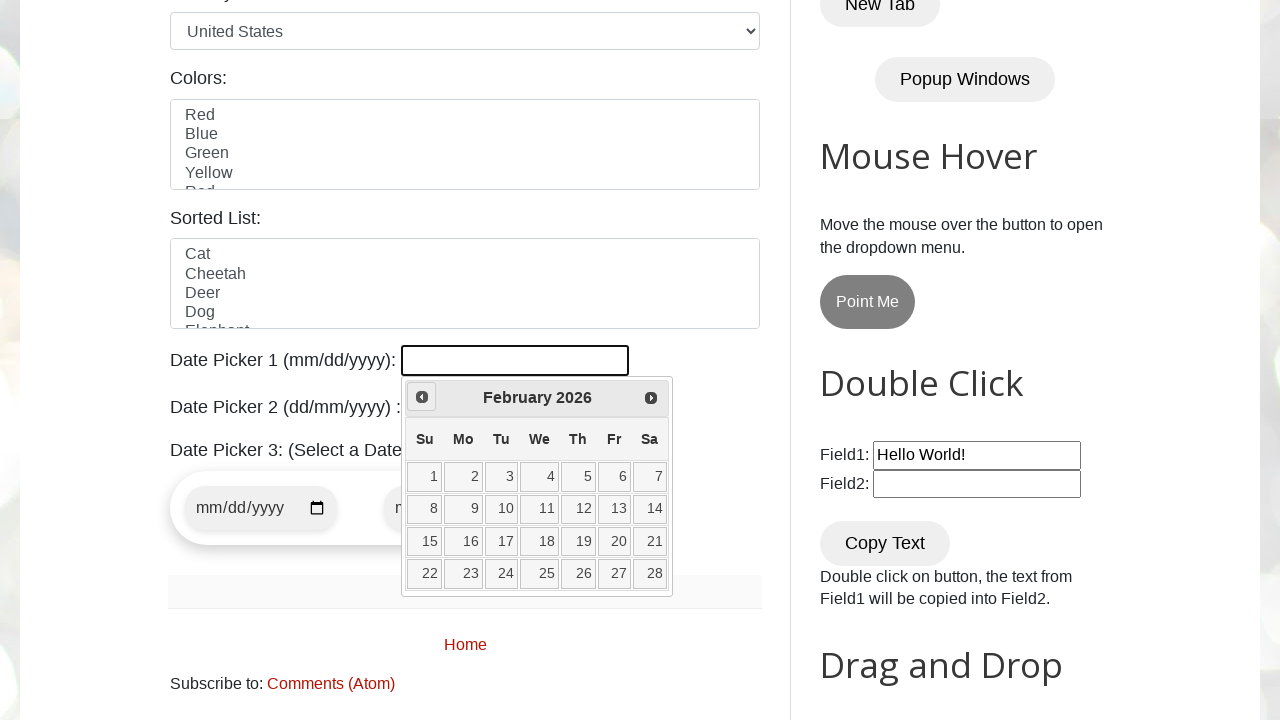

Retrieved current year from calendar: 2026
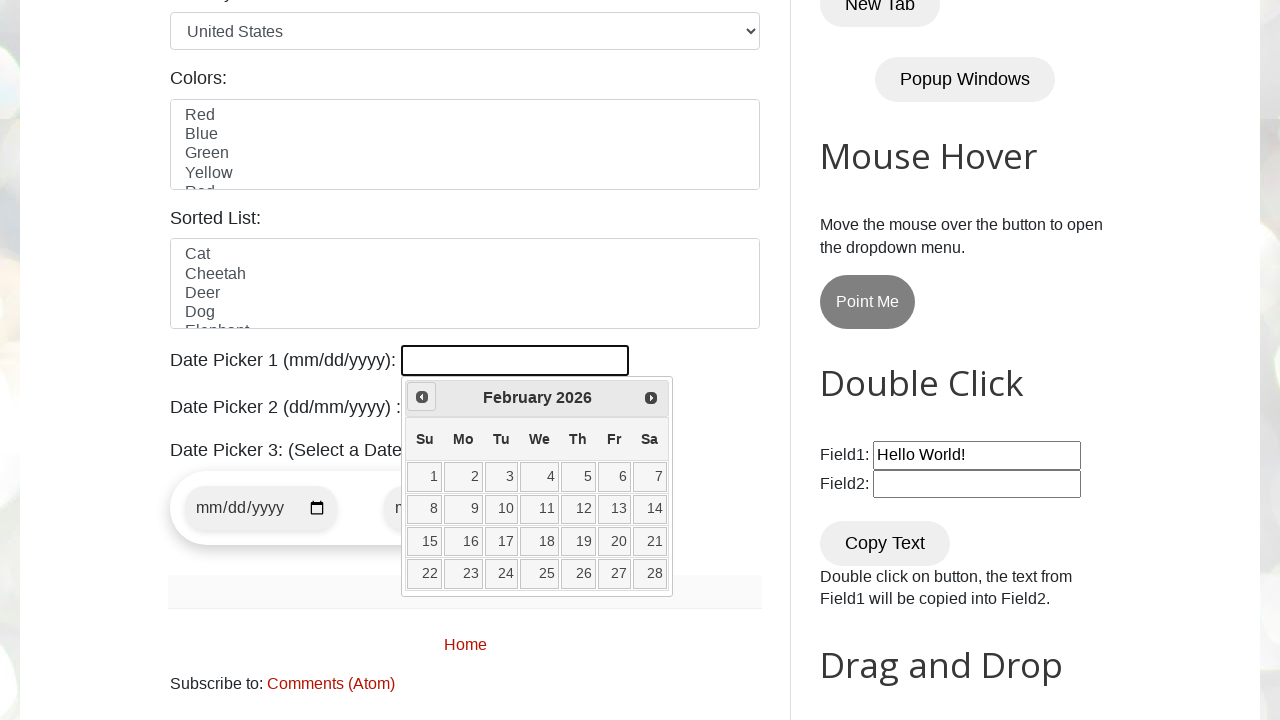

Retrieved current month from calendar: February
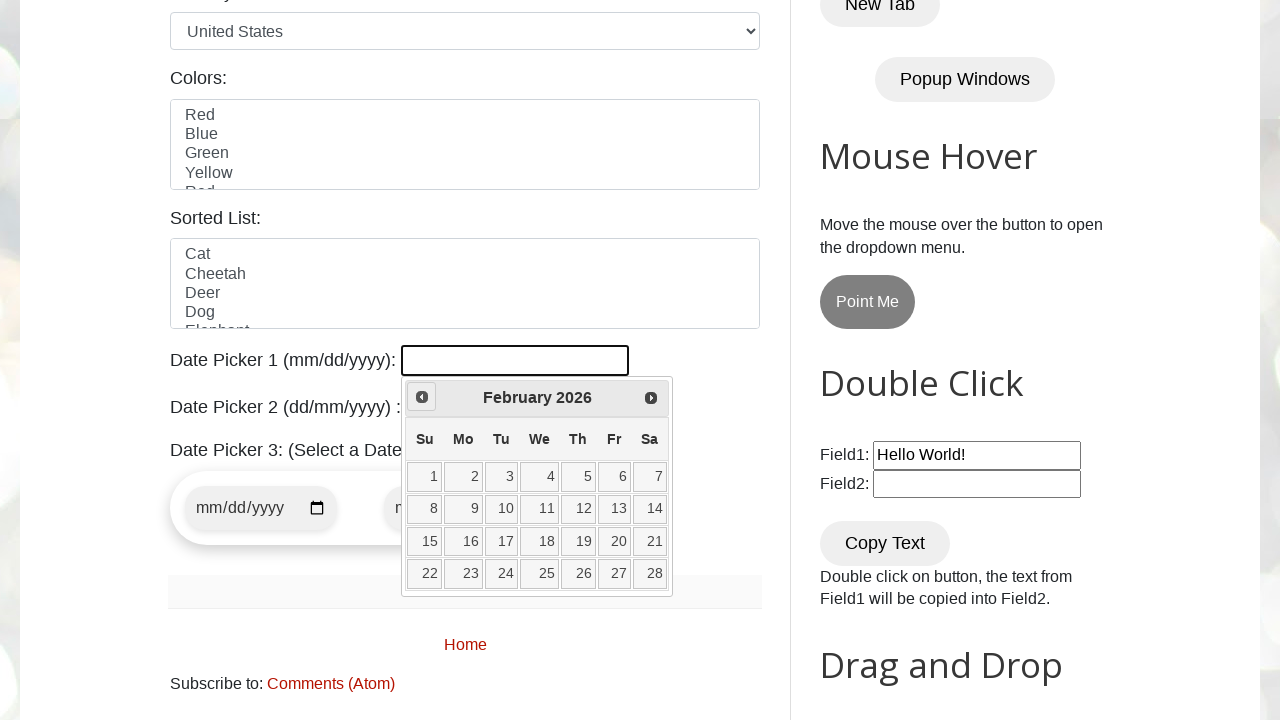

Clicked Previous button to navigate backwards (currently at February 2026) at (422, 397) on [title="Prev"]
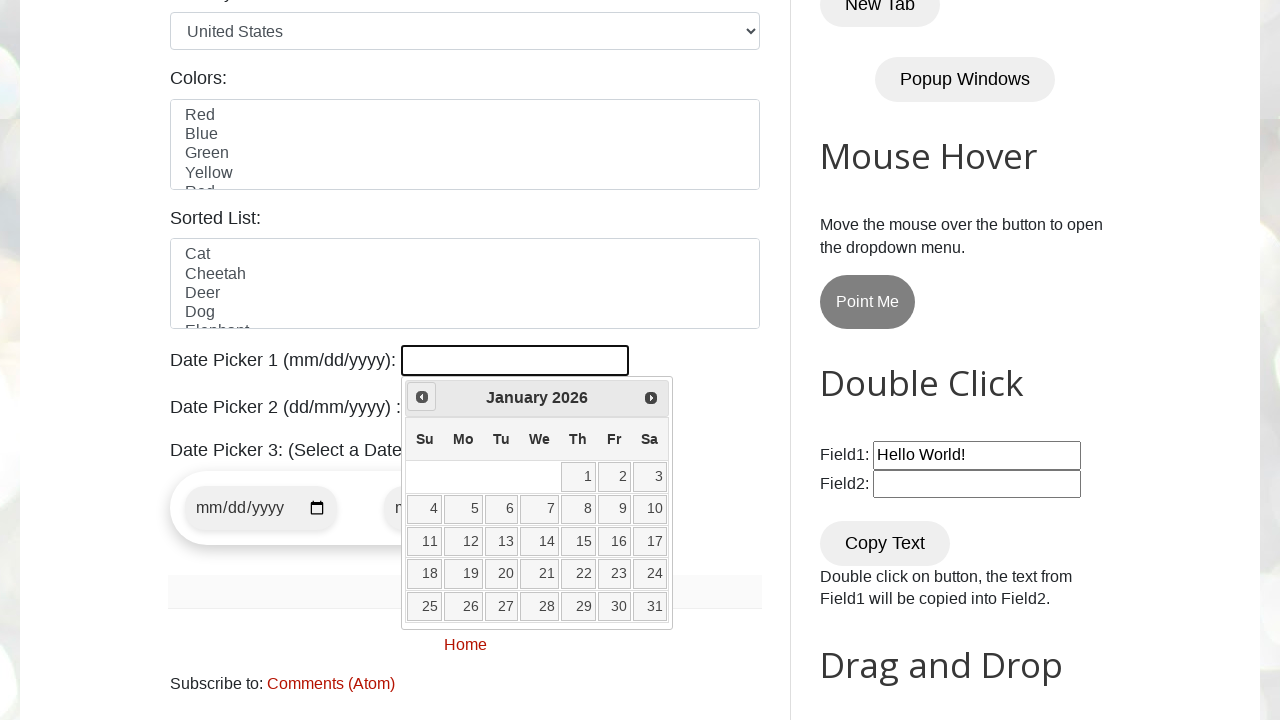

Retrieved current year from calendar: 2026
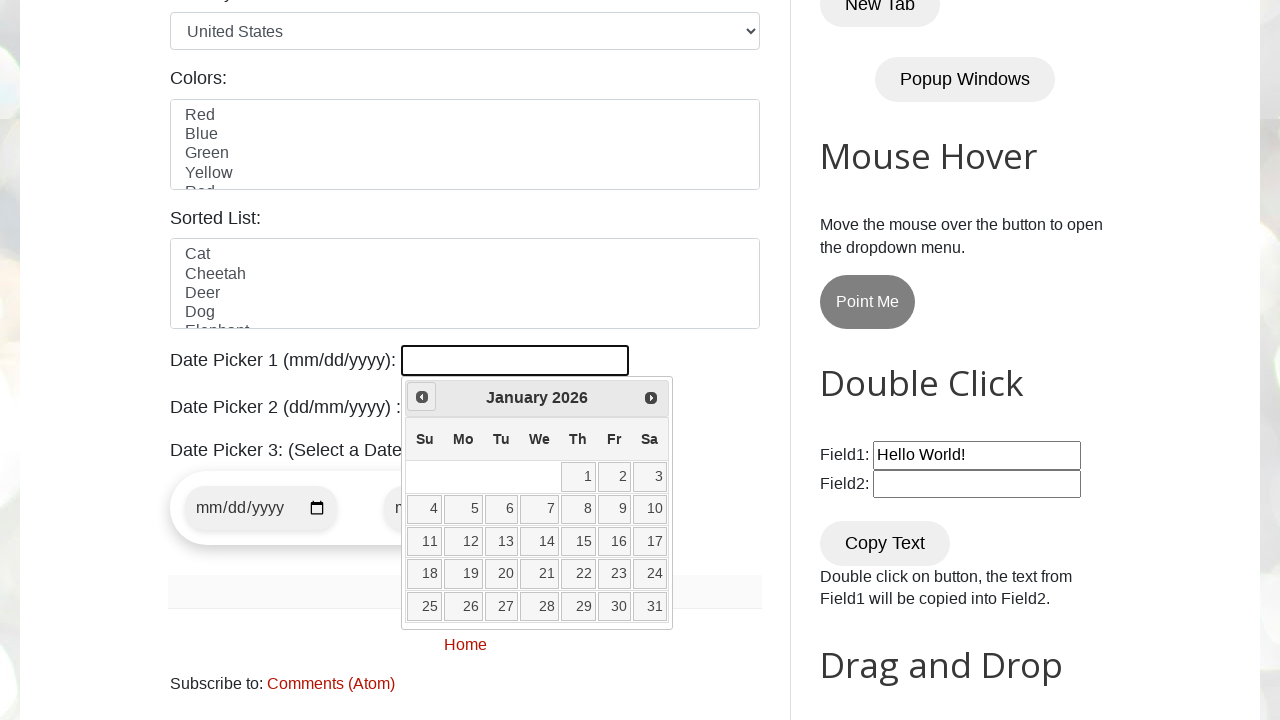

Retrieved current month from calendar: January
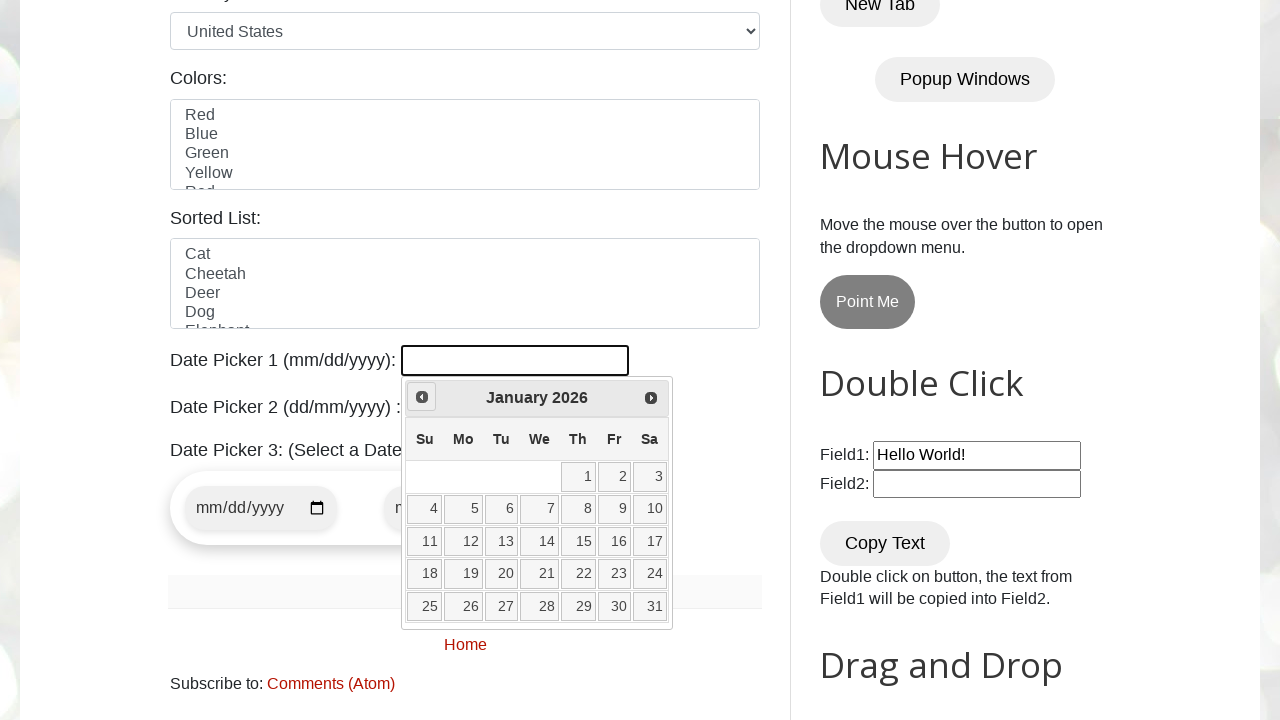

Clicked Previous button to navigate backwards (currently at January 2026) at (422, 397) on [title="Prev"]
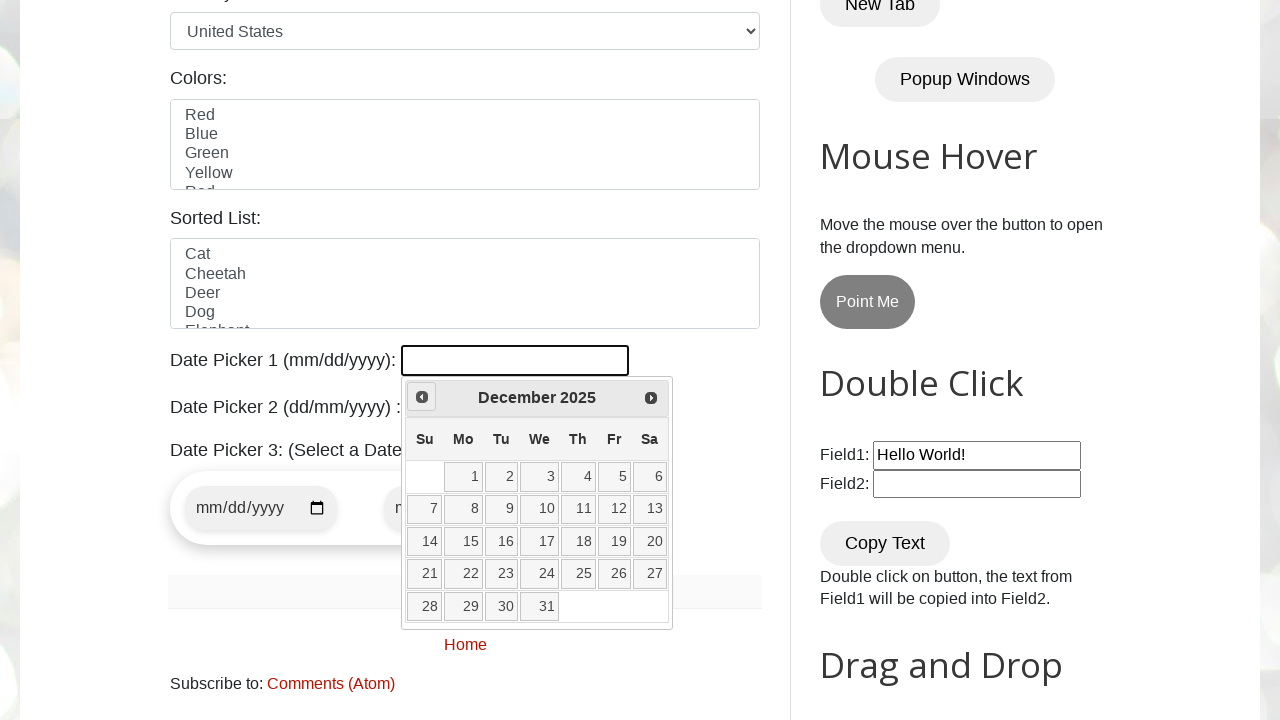

Retrieved current year from calendar: 2025
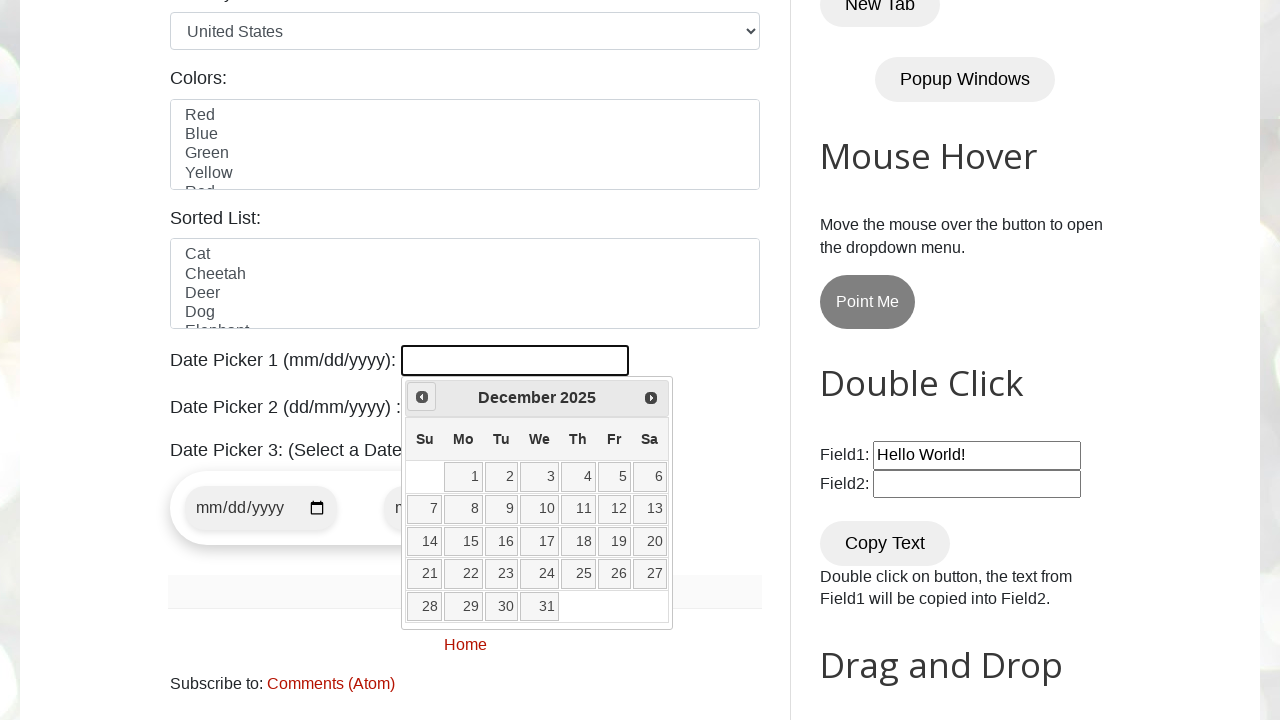

Retrieved current month from calendar: December
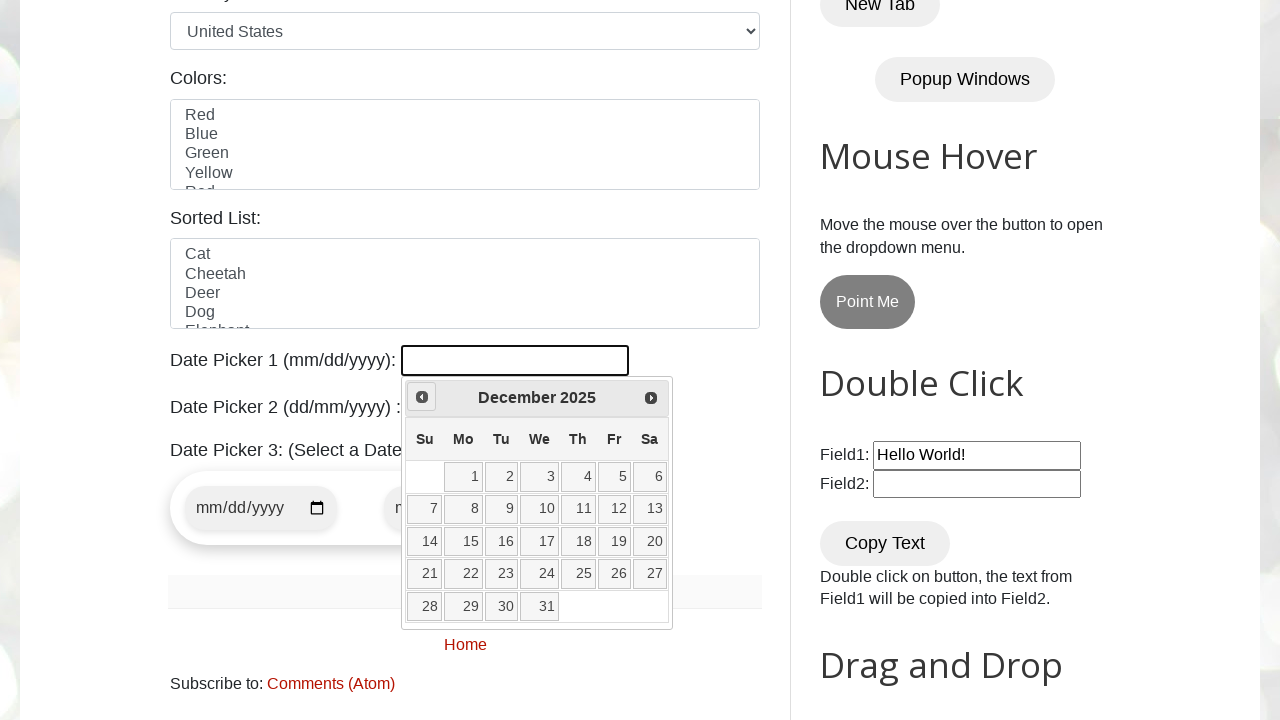

Clicked Previous button to navigate backwards (currently at December 2025) at (422, 397) on [title="Prev"]
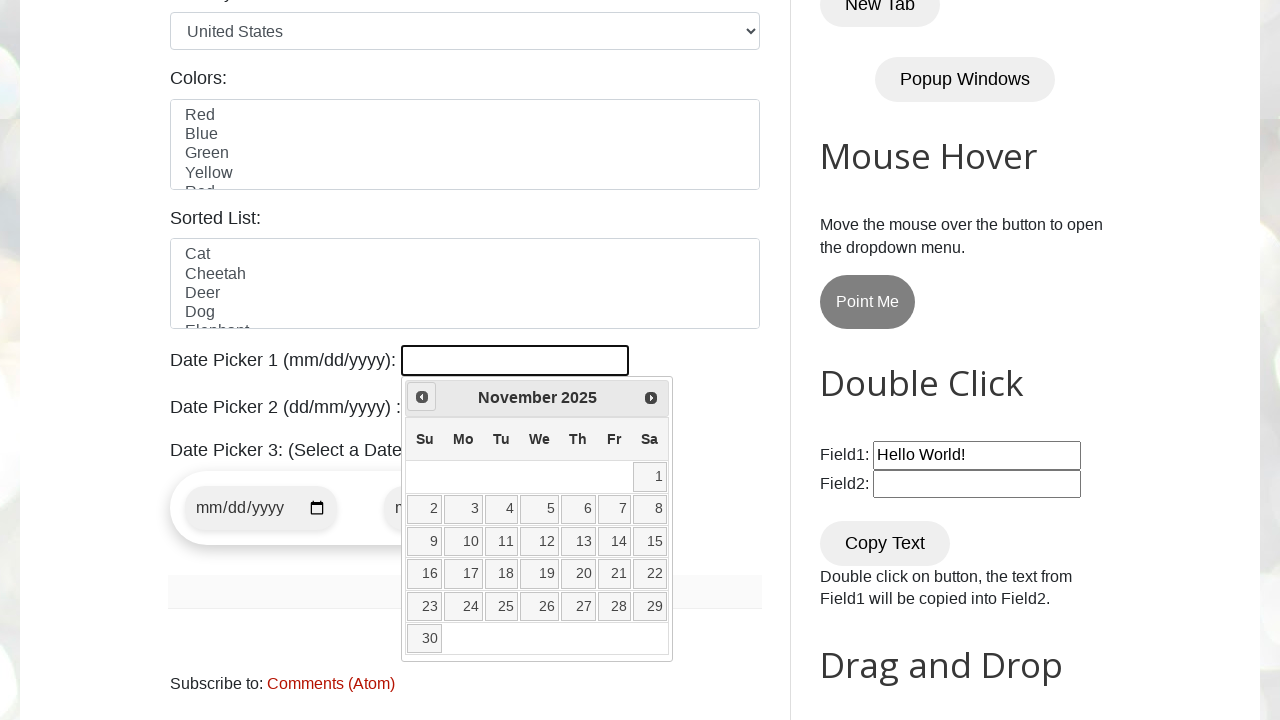

Retrieved current year from calendar: 2025
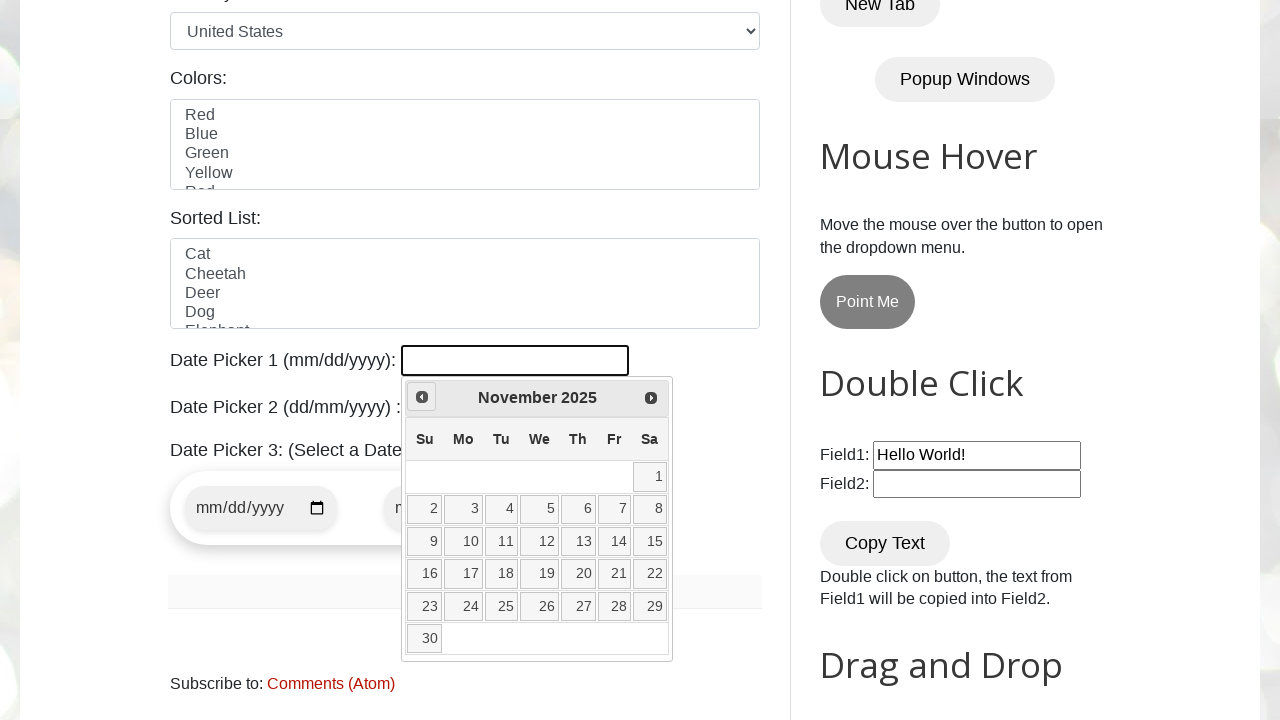

Retrieved current month from calendar: November
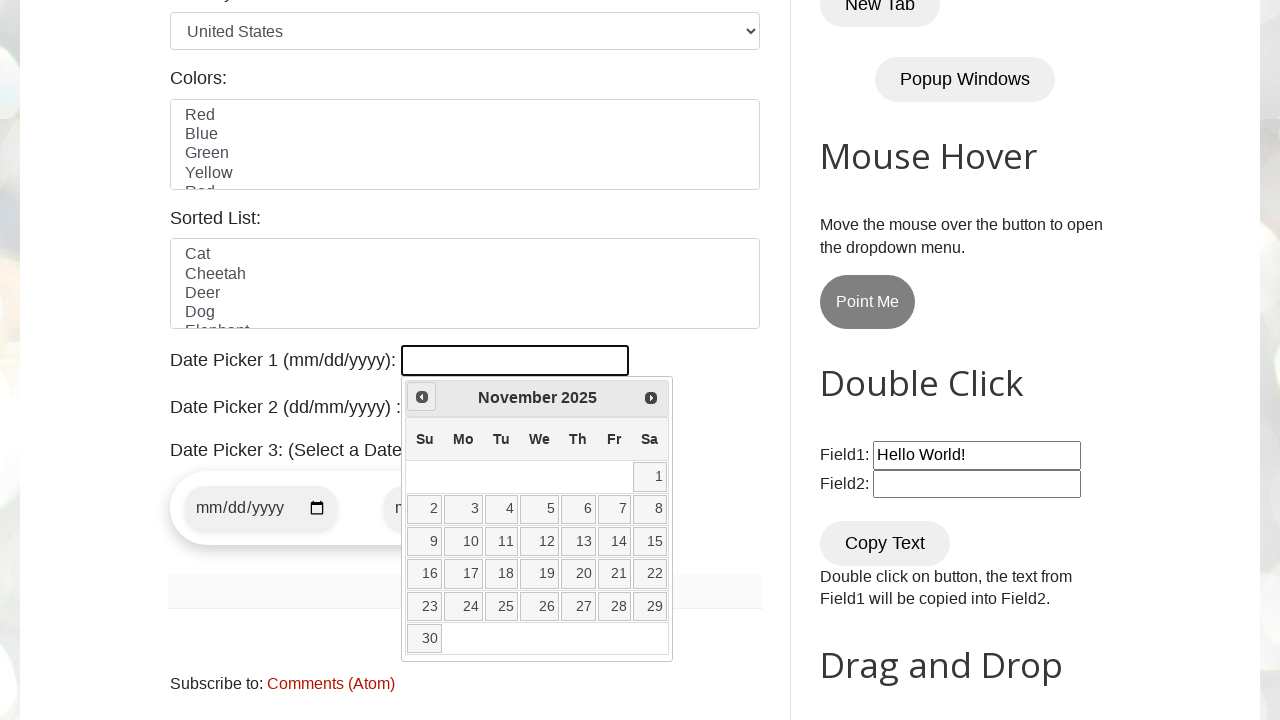

Clicked Previous button to navigate backwards (currently at November 2025) at (422, 397) on [title="Prev"]
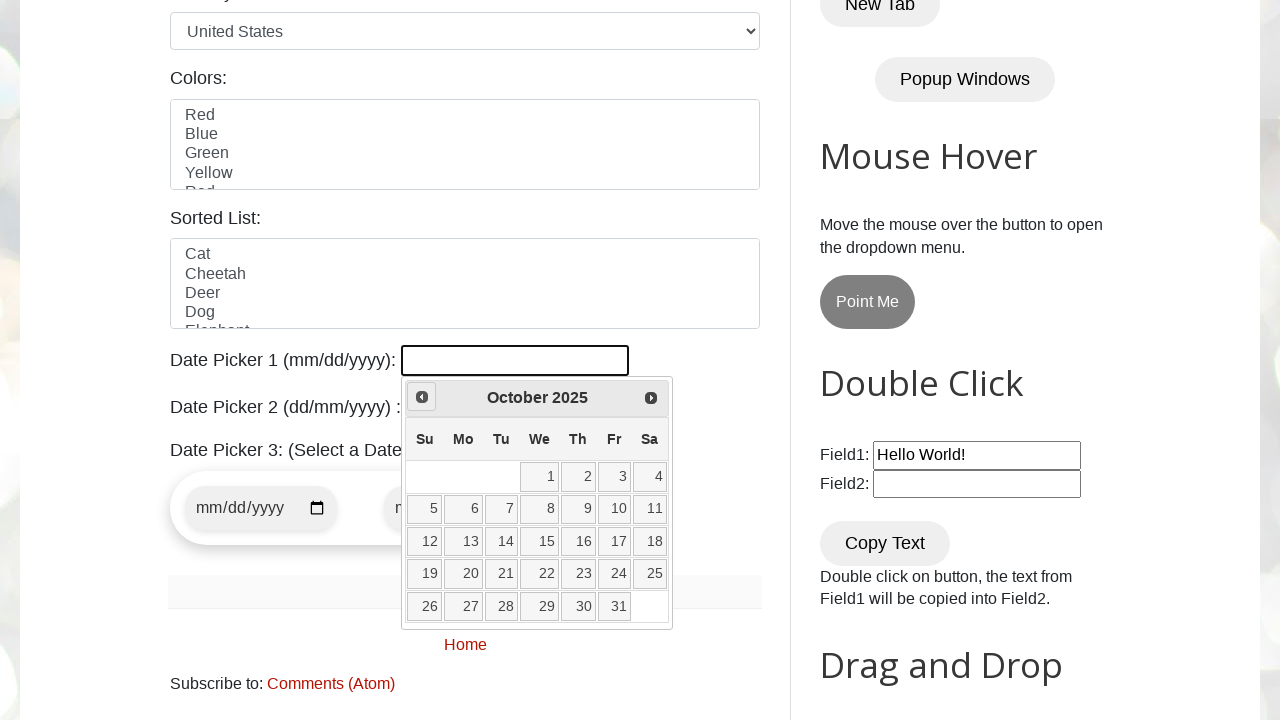

Retrieved current year from calendar: 2025
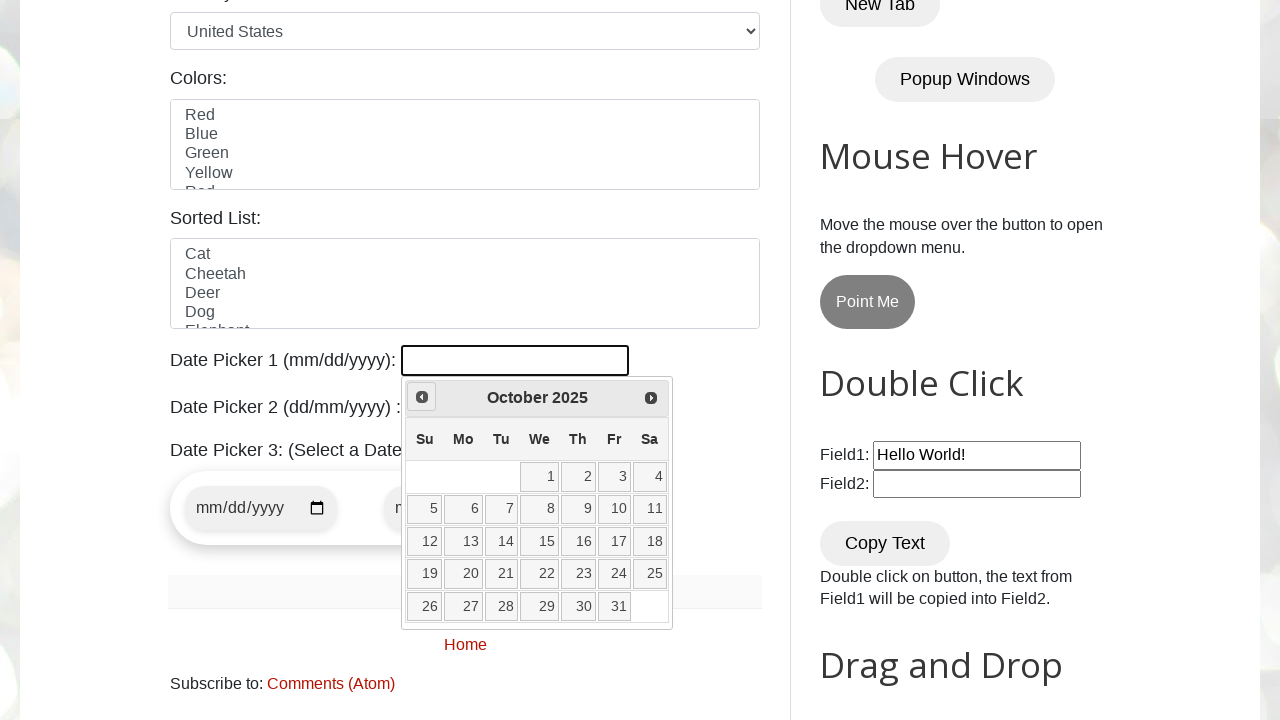

Retrieved current month from calendar: October
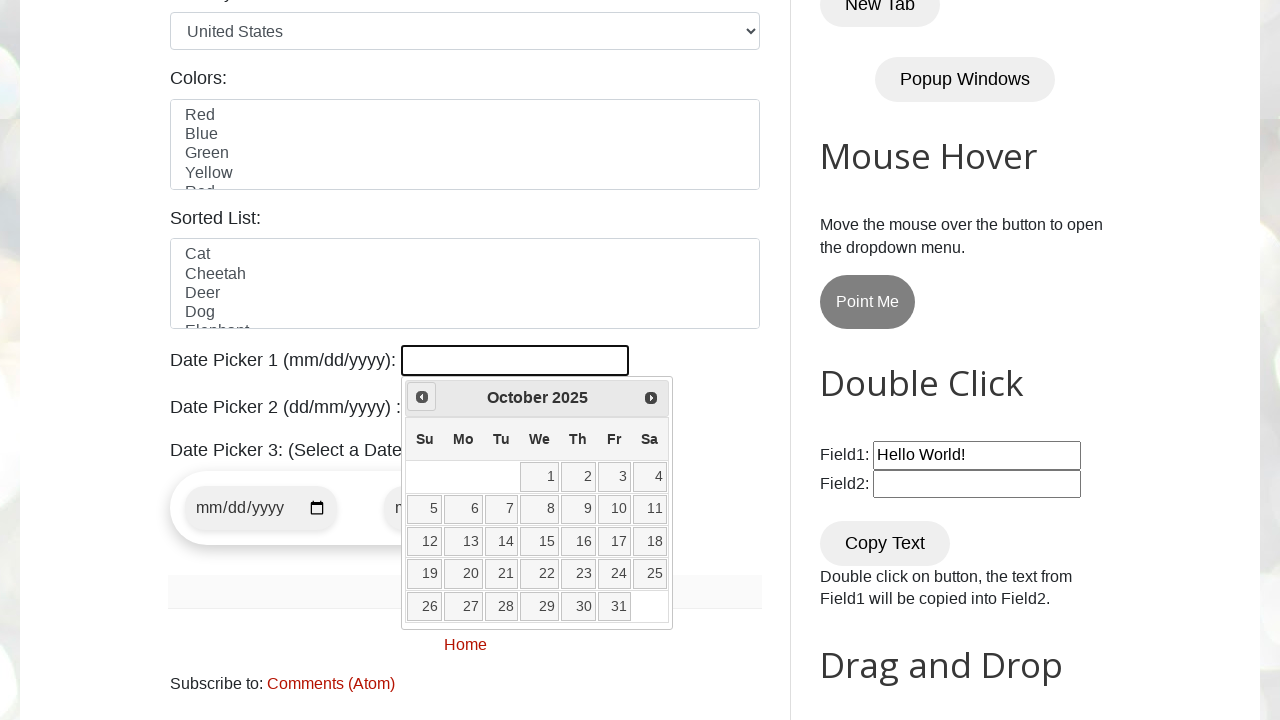

Clicked Previous button to navigate backwards (currently at October 2025) at (422, 397) on [title="Prev"]
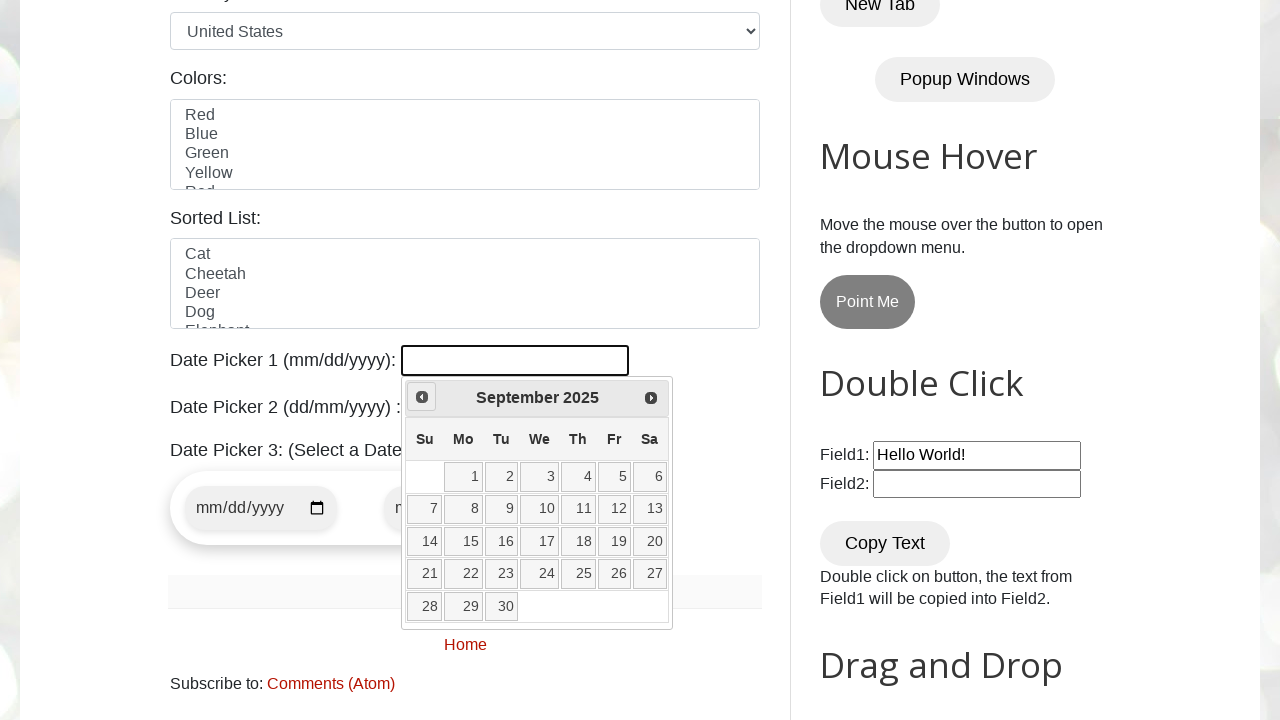

Retrieved current year from calendar: 2025
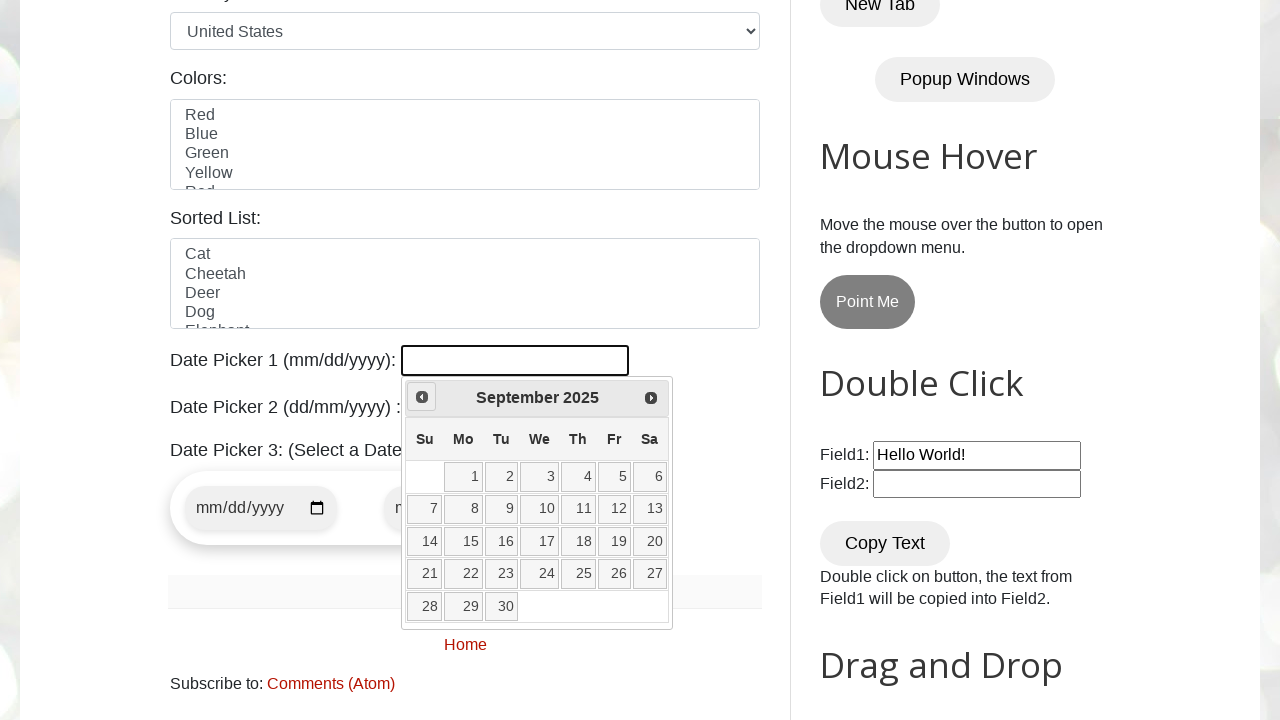

Retrieved current month from calendar: September
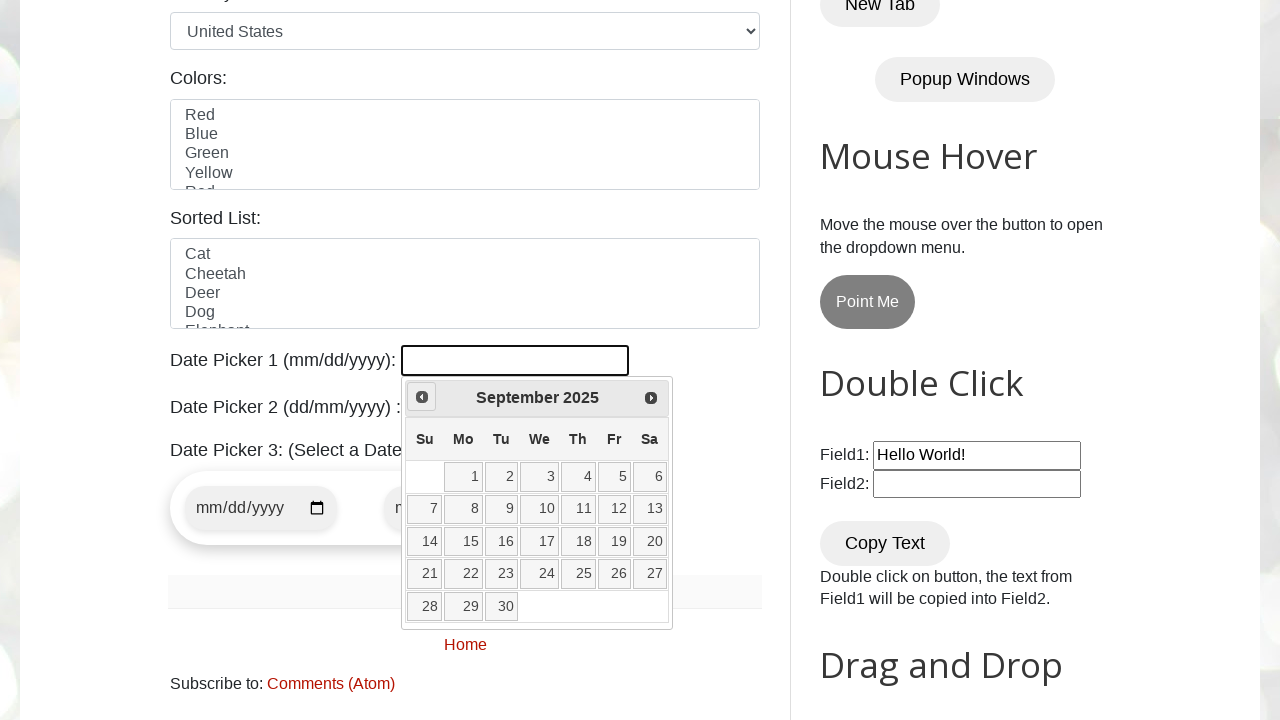

Clicked Previous button to navigate backwards (currently at September 2025) at (422, 397) on [title="Prev"]
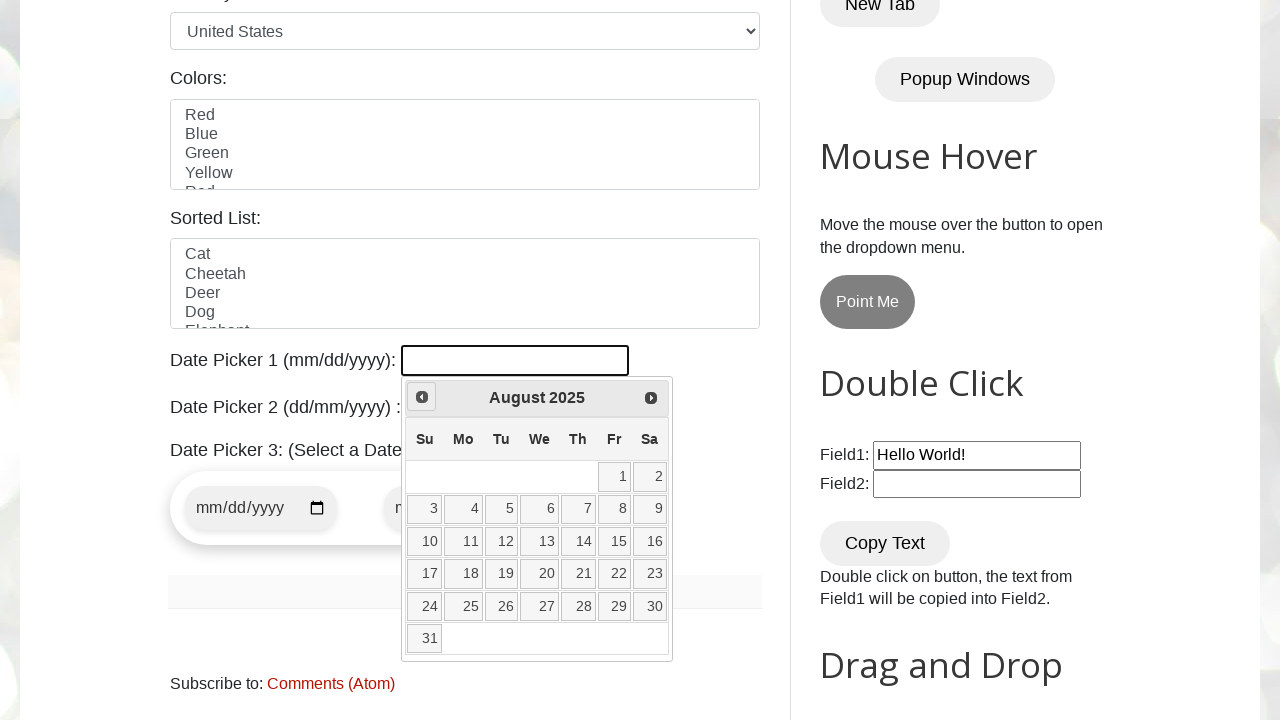

Retrieved current year from calendar: 2025
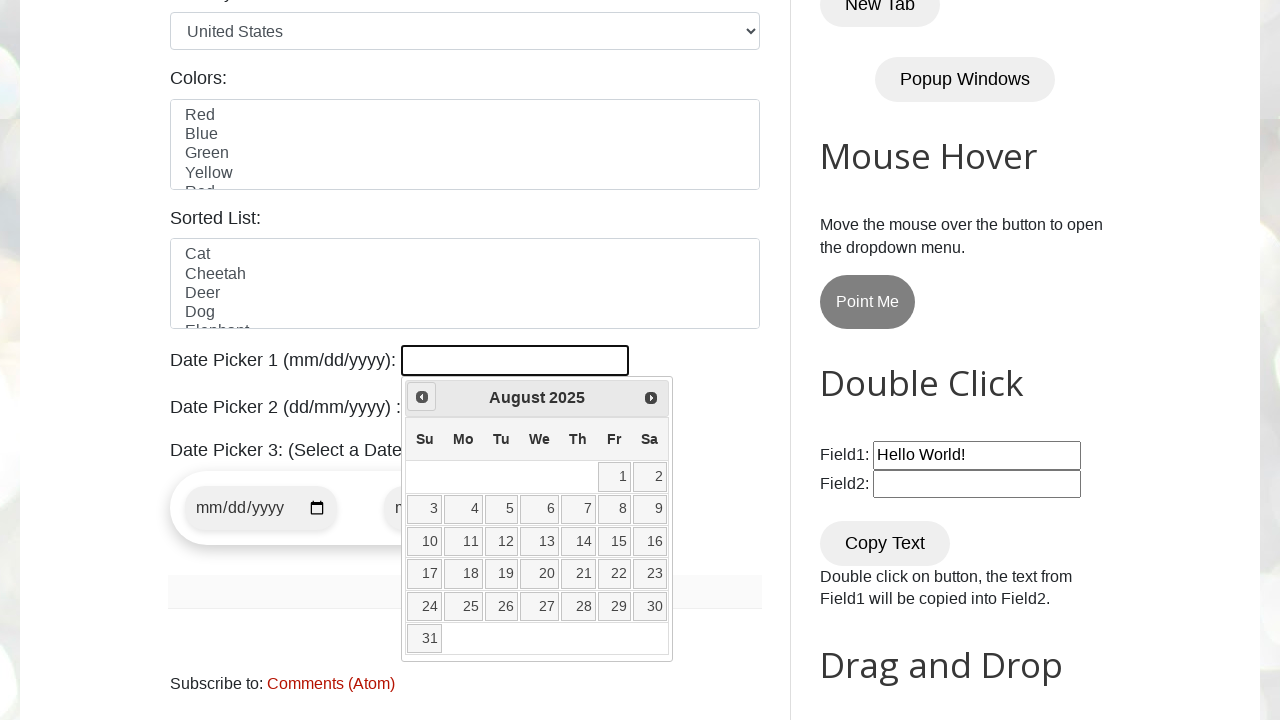

Retrieved current month from calendar: August
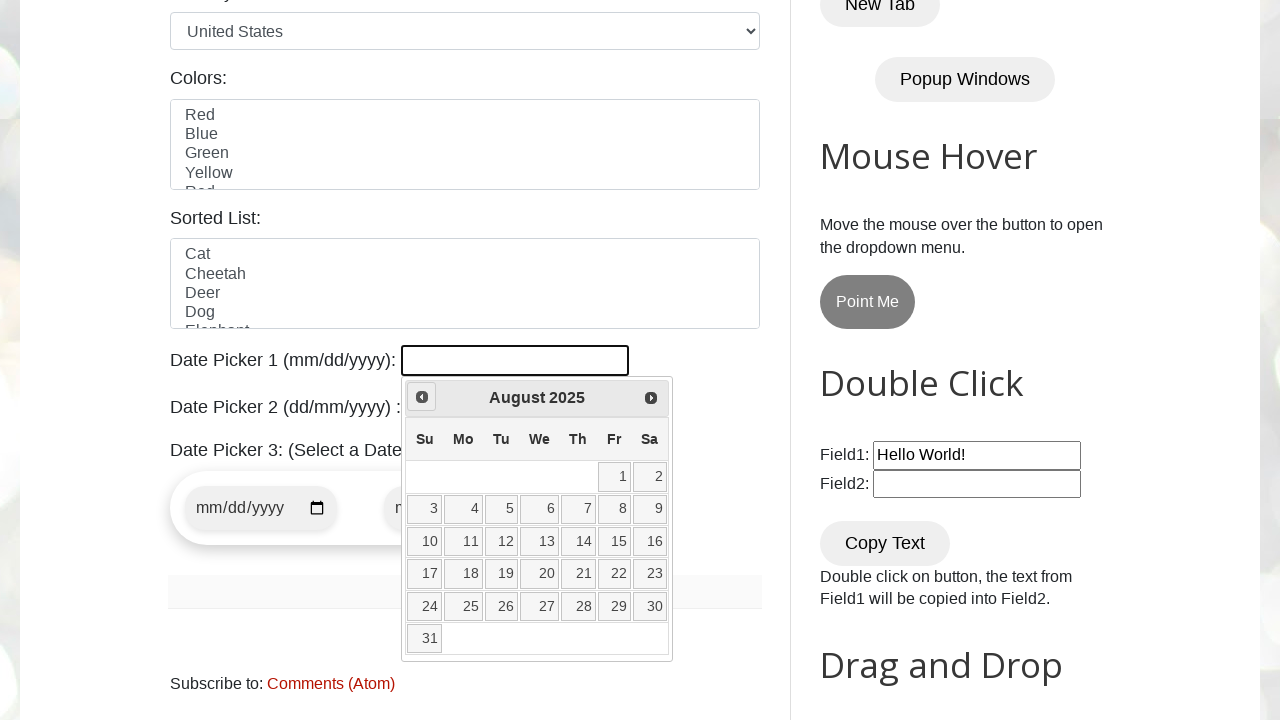

Clicked Previous button to navigate backwards (currently at August 2025) at (422, 397) on [title="Prev"]
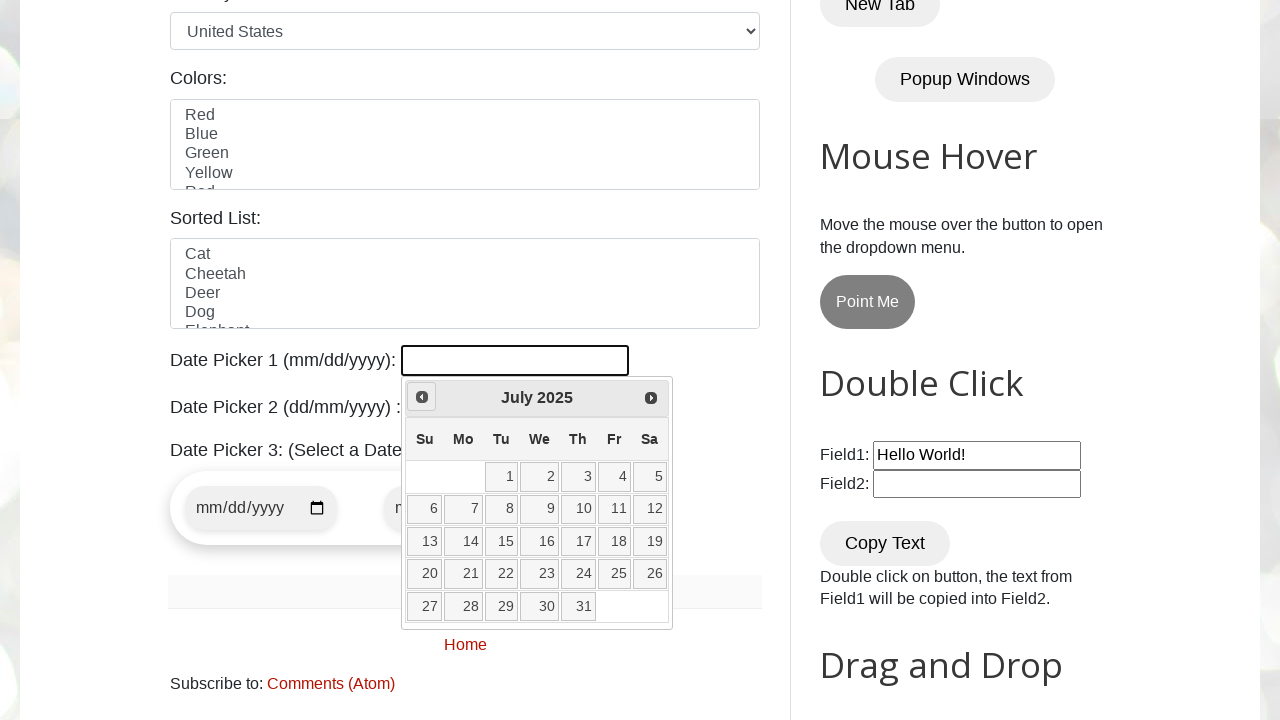

Retrieved current year from calendar: 2025
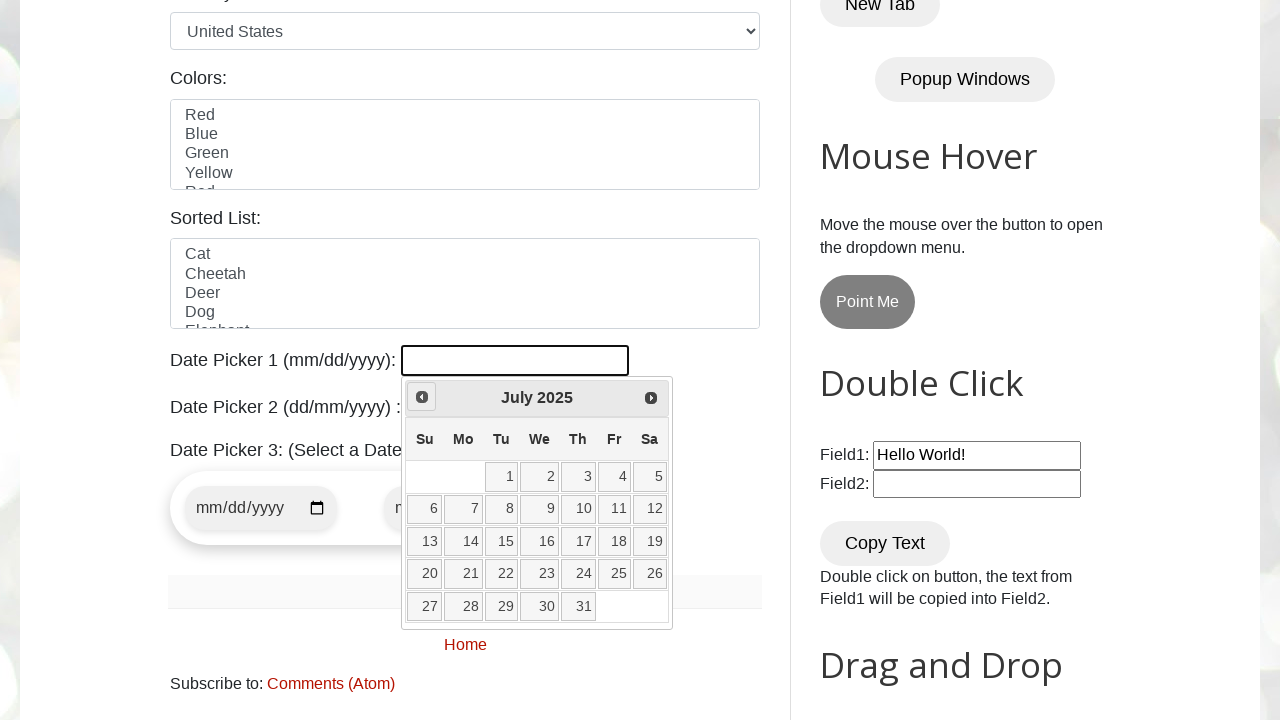

Retrieved current month from calendar: July
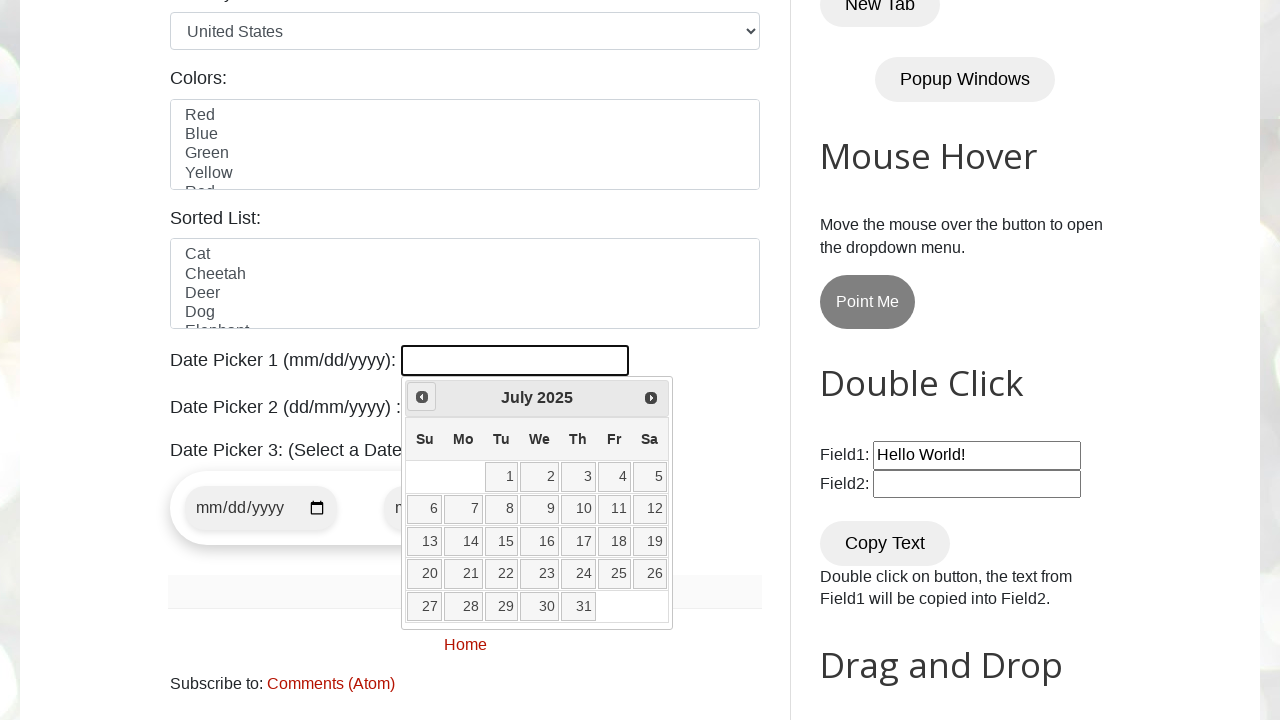

Clicked Previous button to navigate backwards (currently at July 2025) at (422, 397) on [title="Prev"]
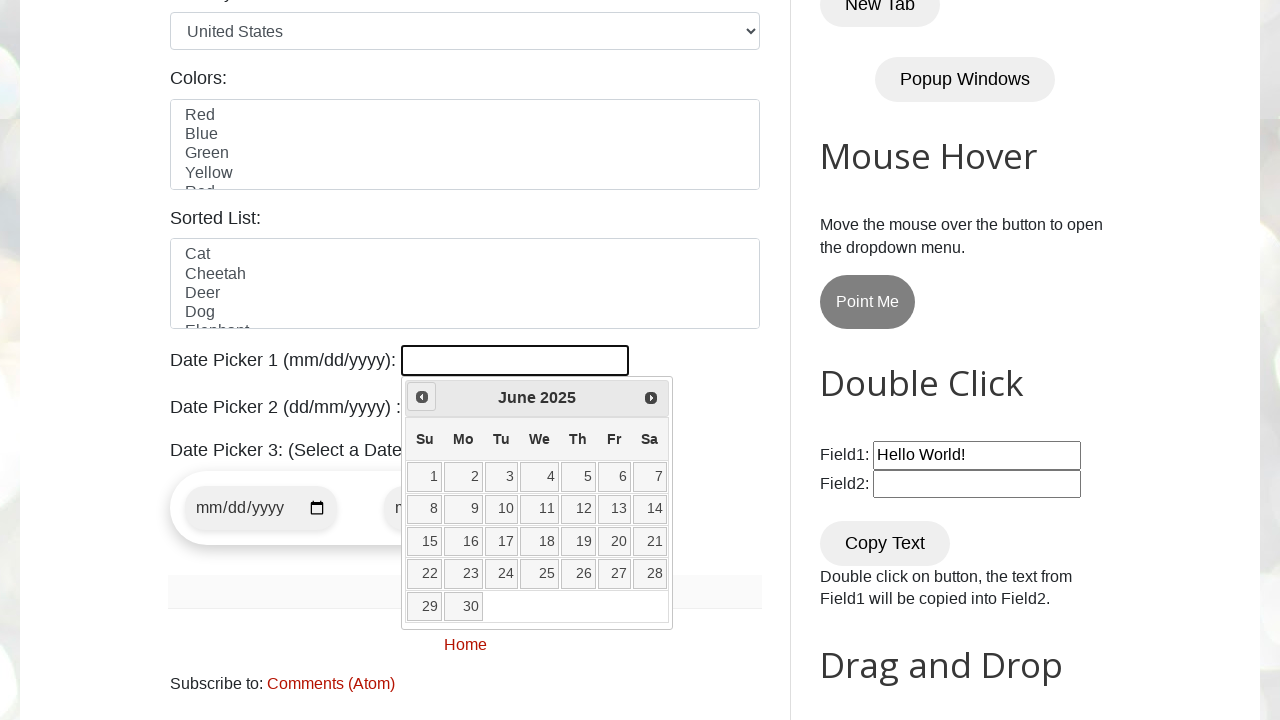

Retrieved current year from calendar: 2025
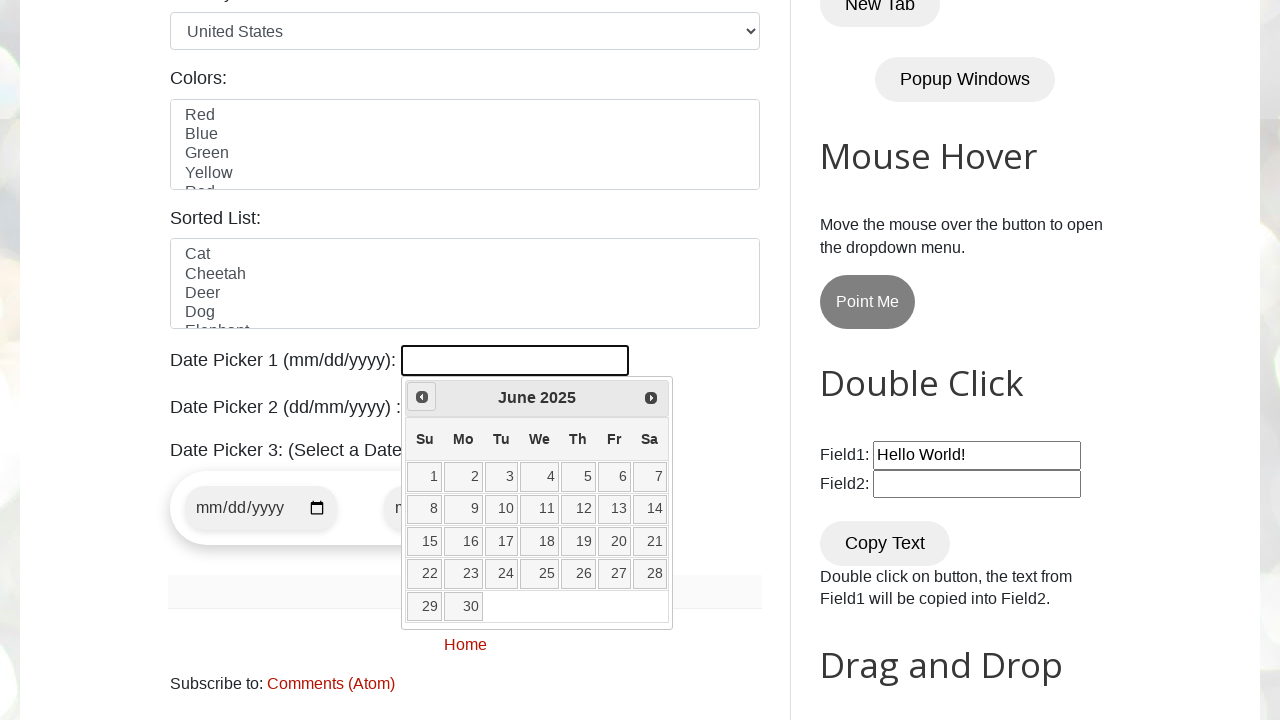

Retrieved current month from calendar: June
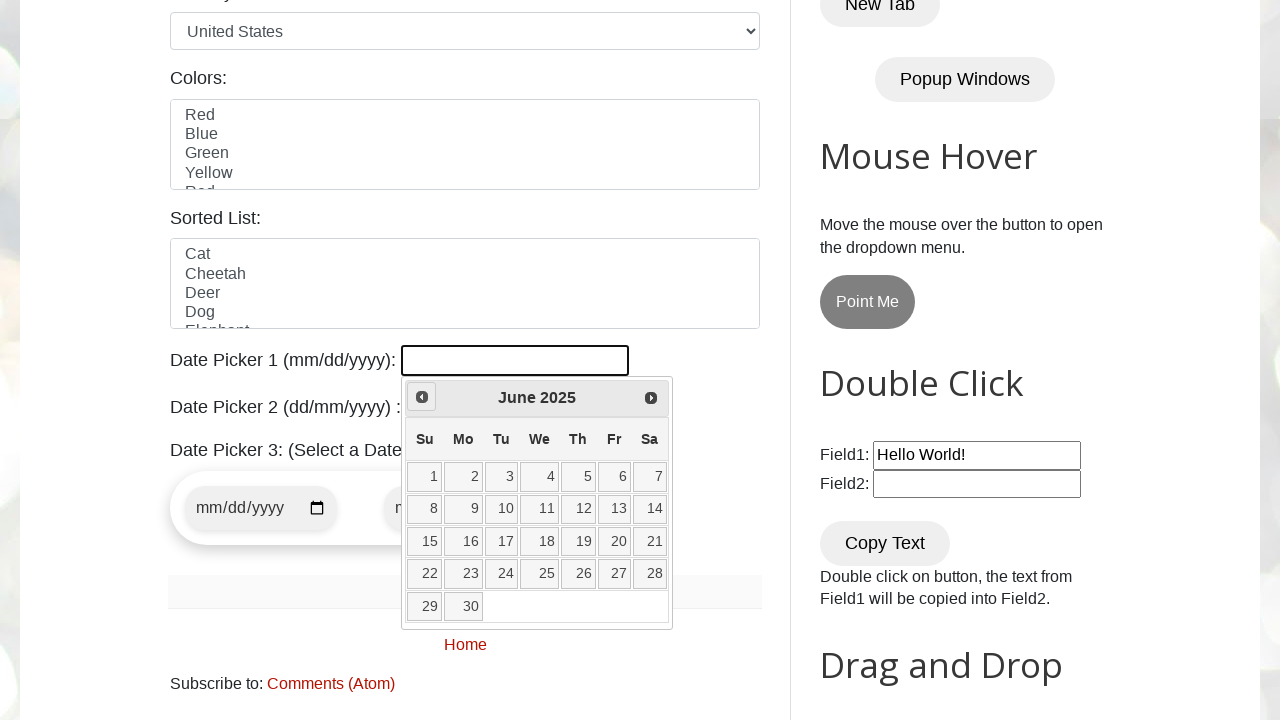

Clicked Previous button to navigate backwards (currently at June 2025) at (422, 397) on [title="Prev"]
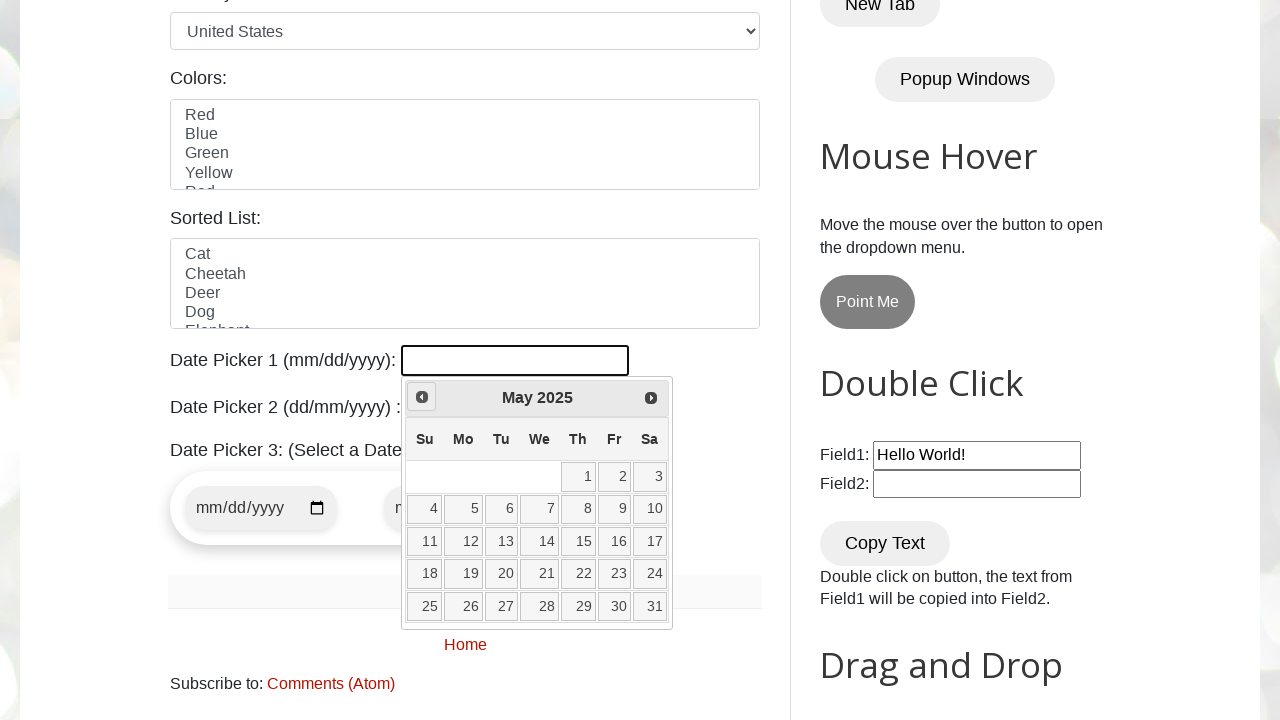

Retrieved current year from calendar: 2025
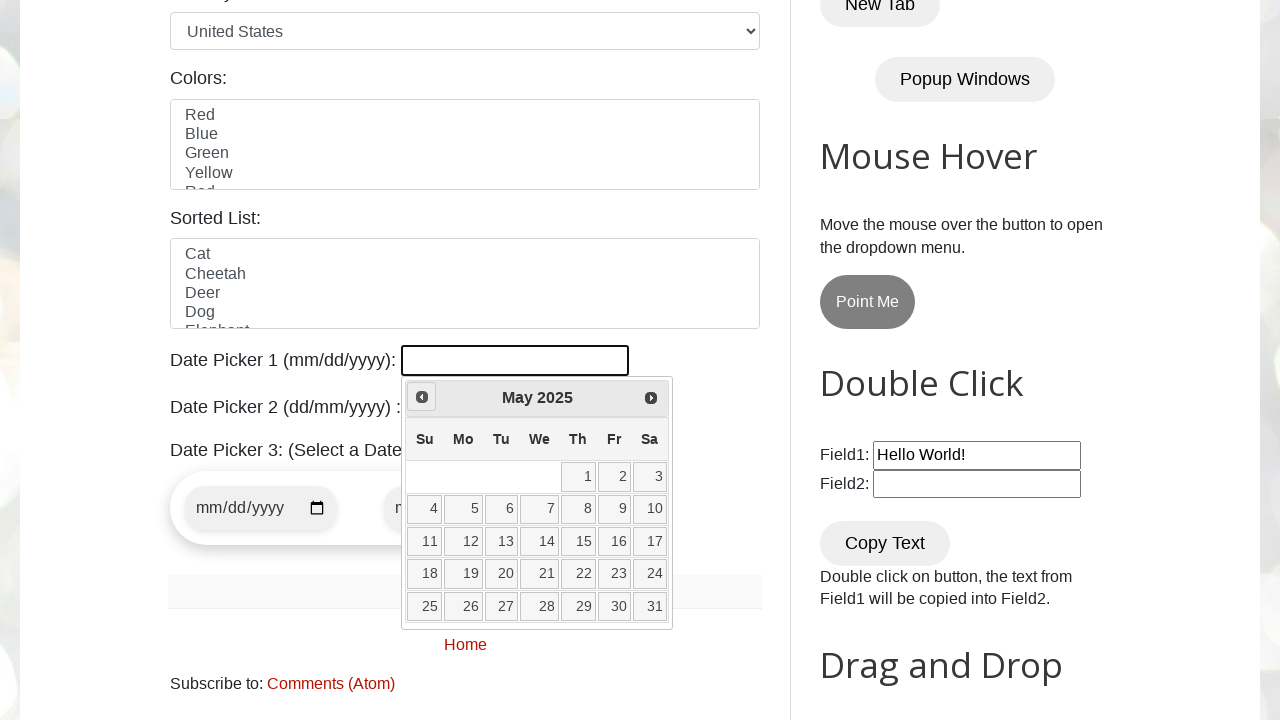

Retrieved current month from calendar: May
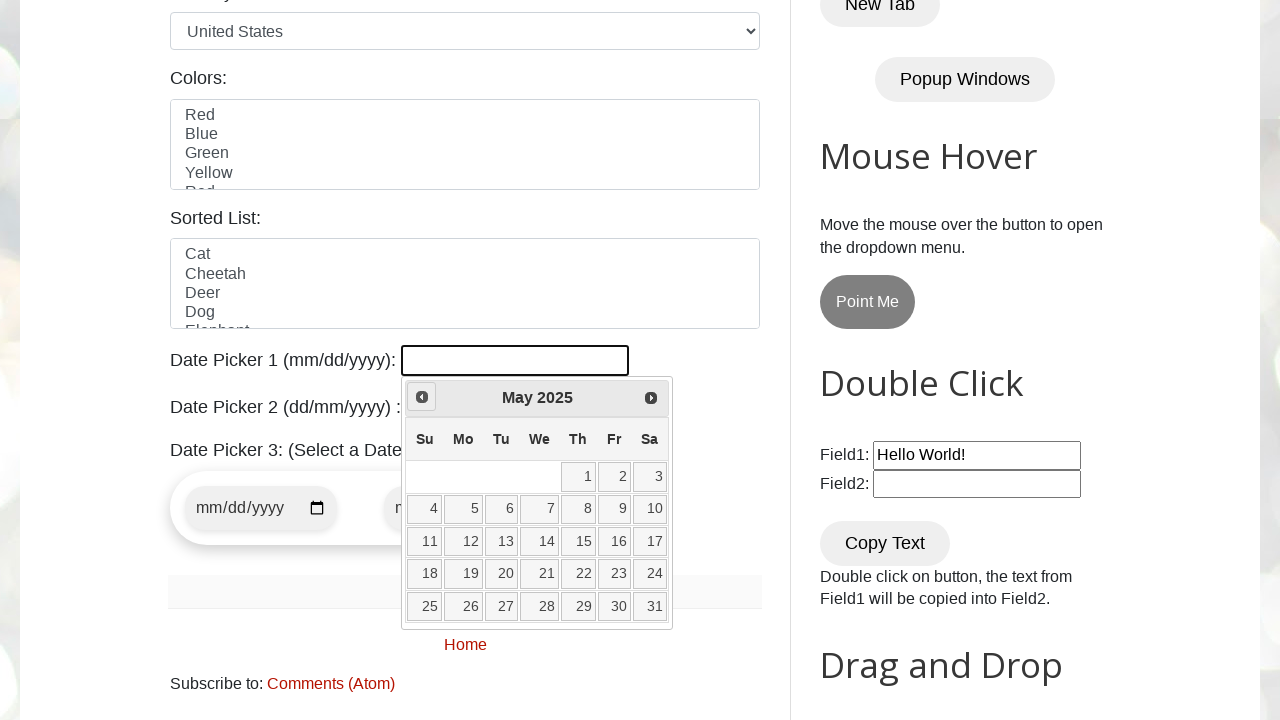

Clicked Previous button to navigate backwards (currently at May 2025) at (422, 397) on [title="Prev"]
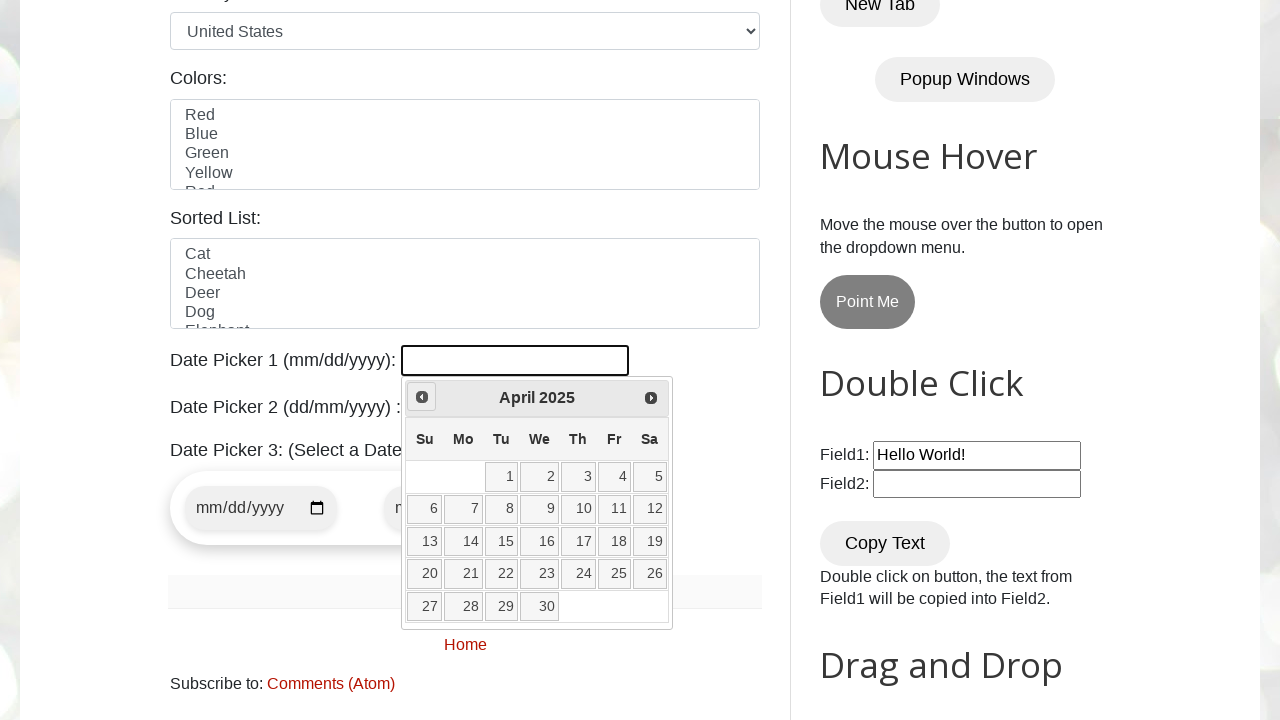

Retrieved current year from calendar: 2025
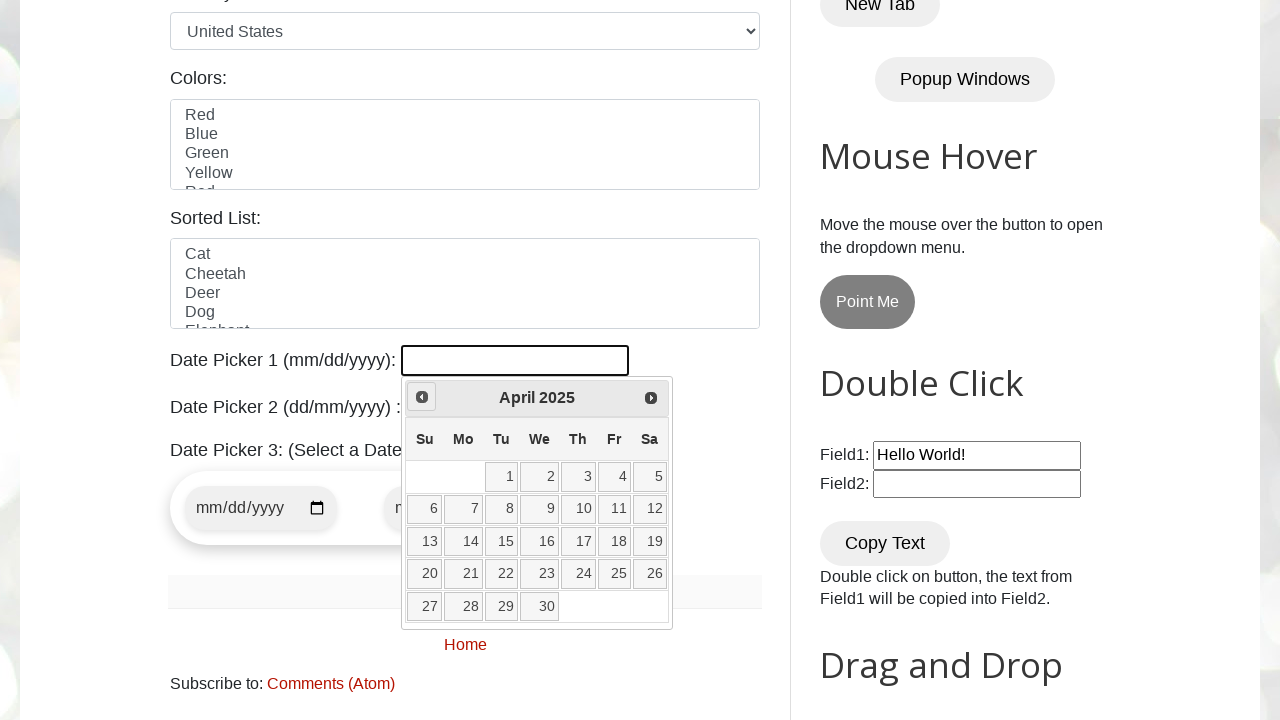

Retrieved current month from calendar: April
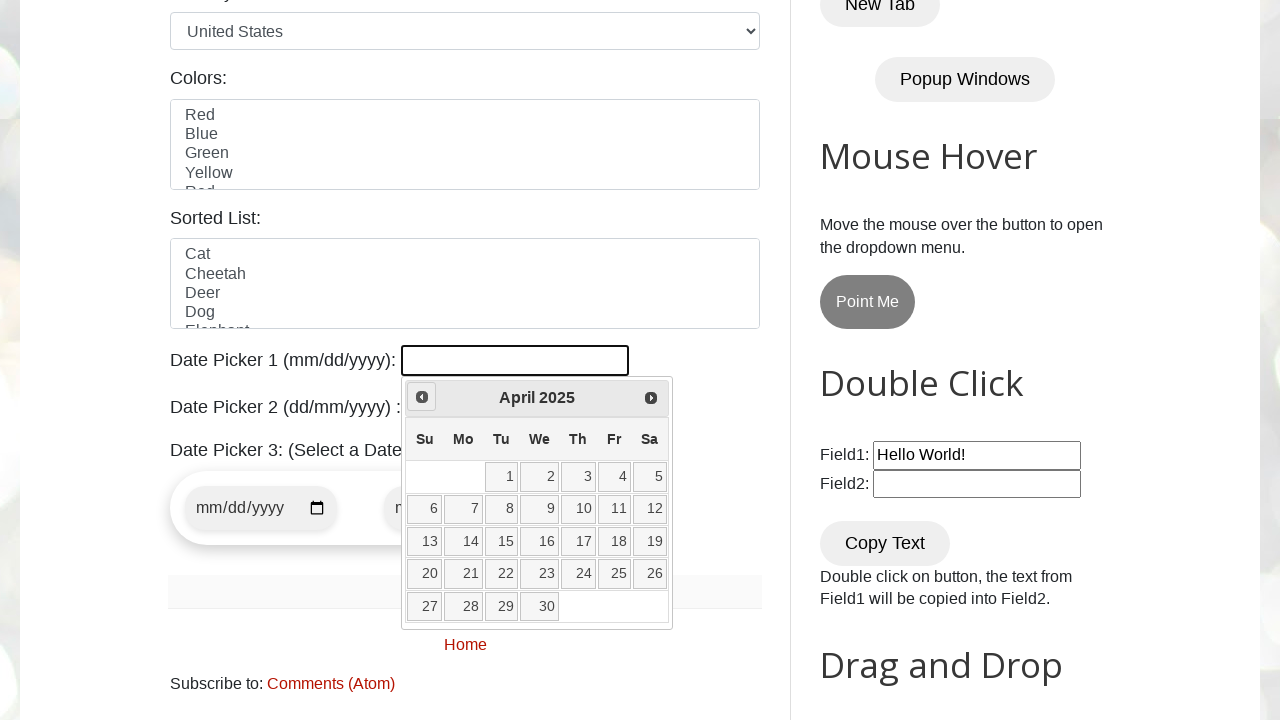

Clicked Previous button to navigate backwards (currently at April 2025) at (422, 397) on [title="Prev"]
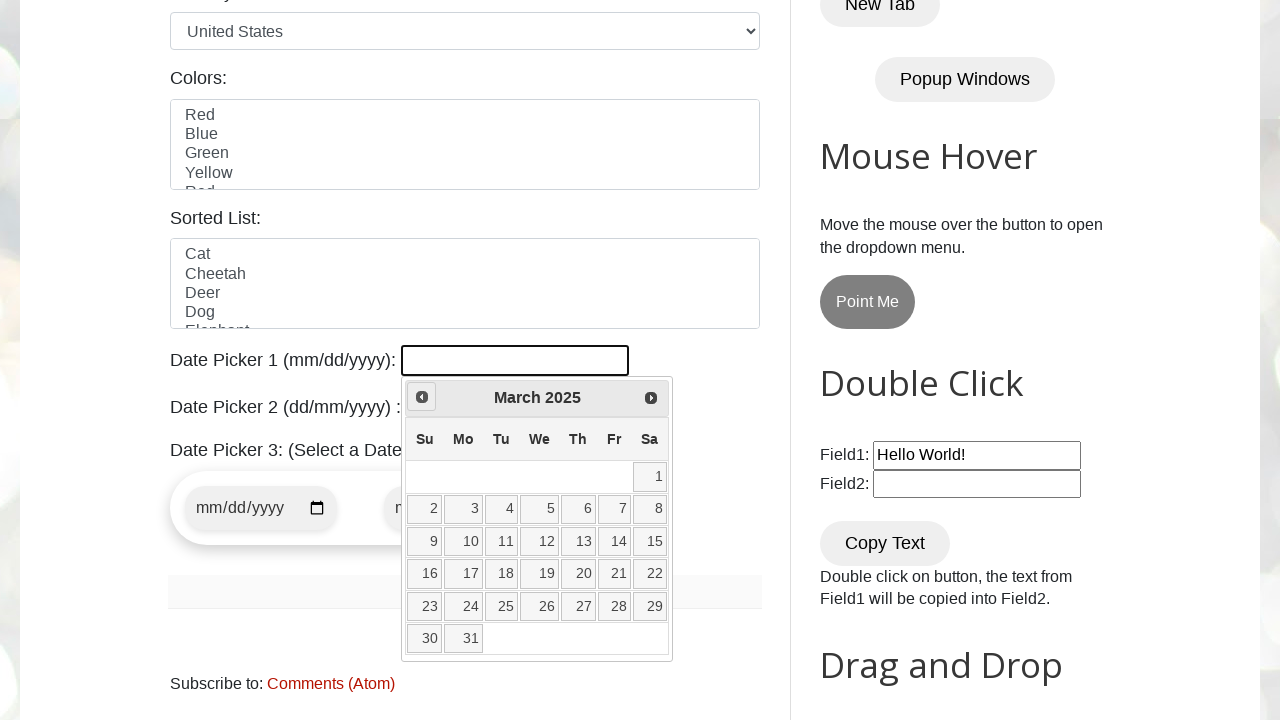

Retrieved current year from calendar: 2025
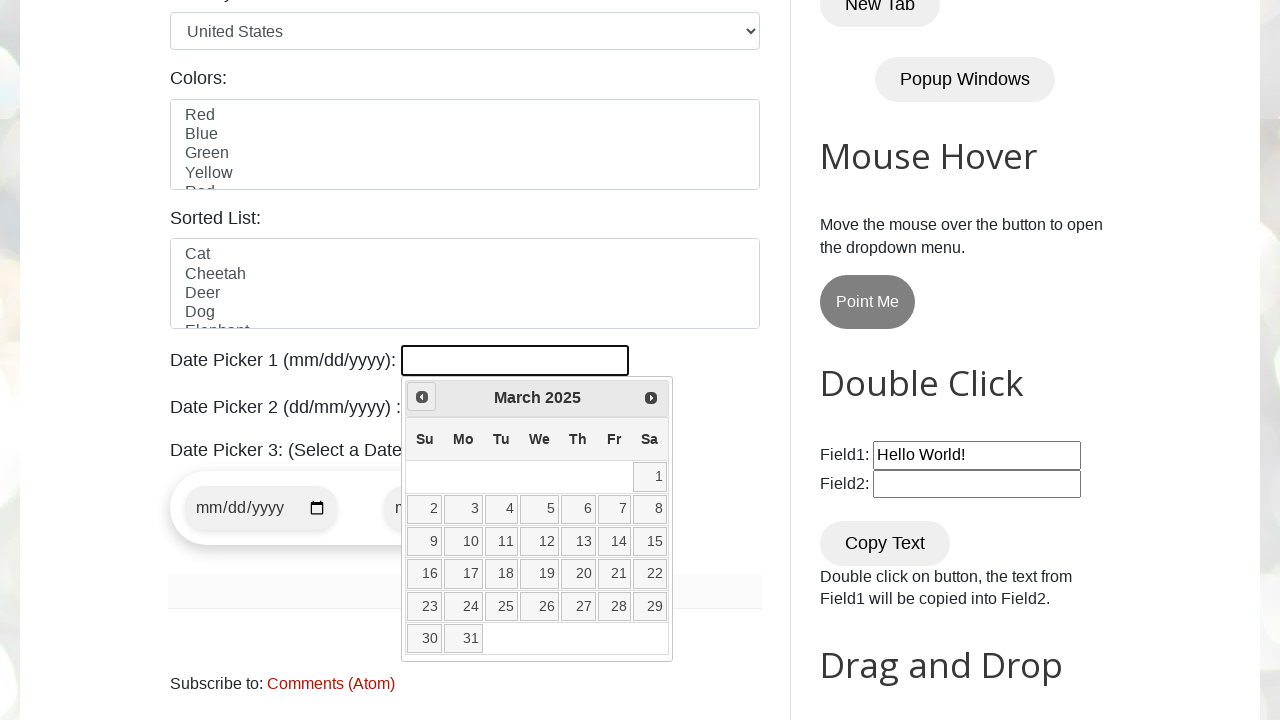

Retrieved current month from calendar: March
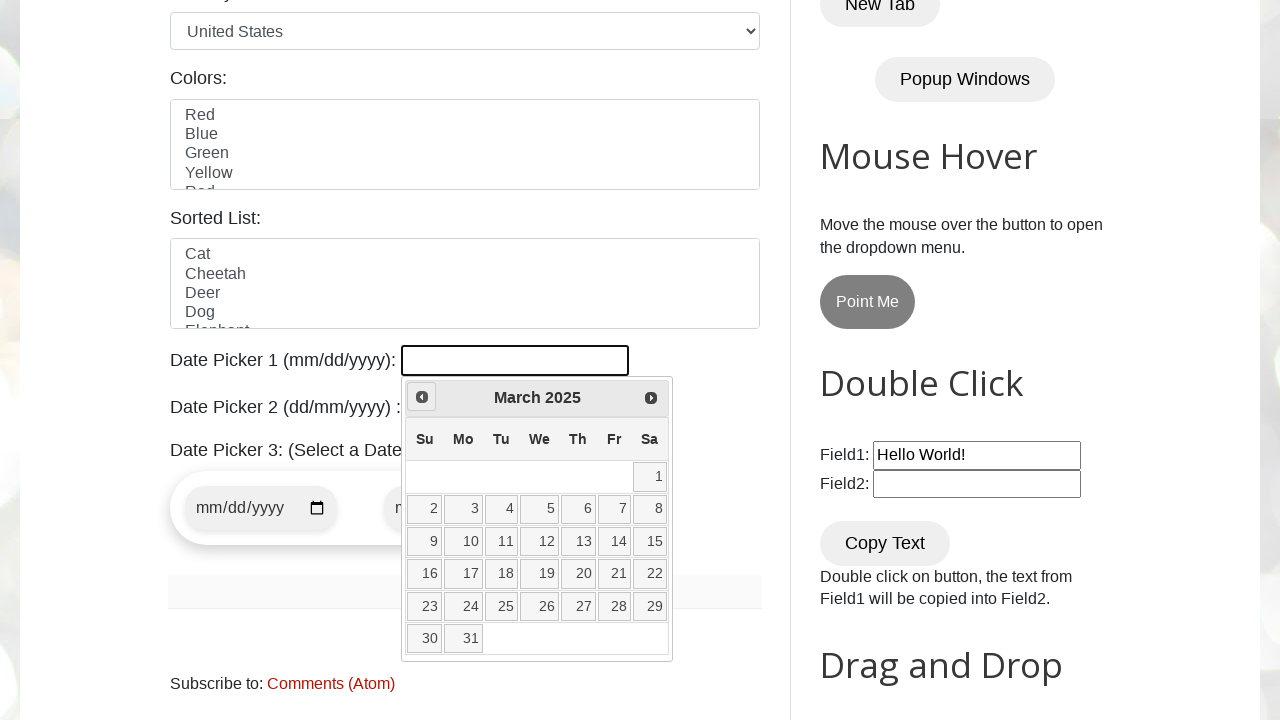

Clicked Previous button to navigate backwards (currently at March 2025) at (422, 397) on [title="Prev"]
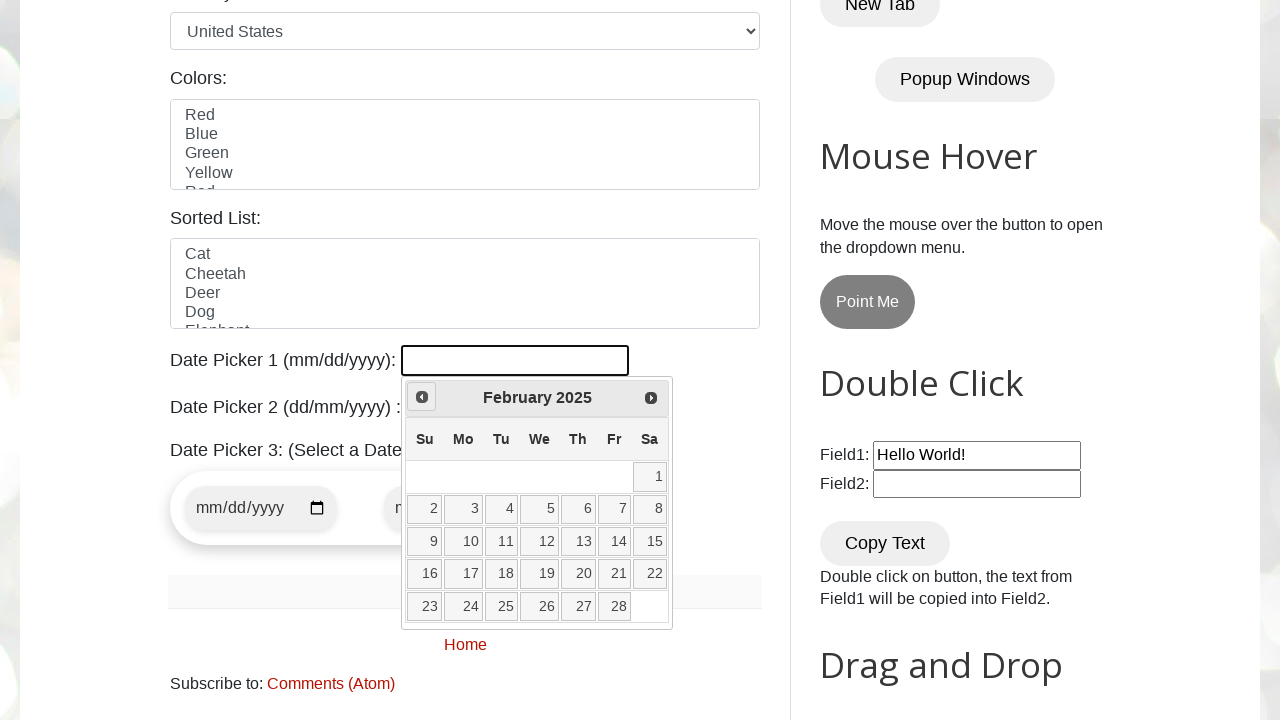

Retrieved current year from calendar: 2025
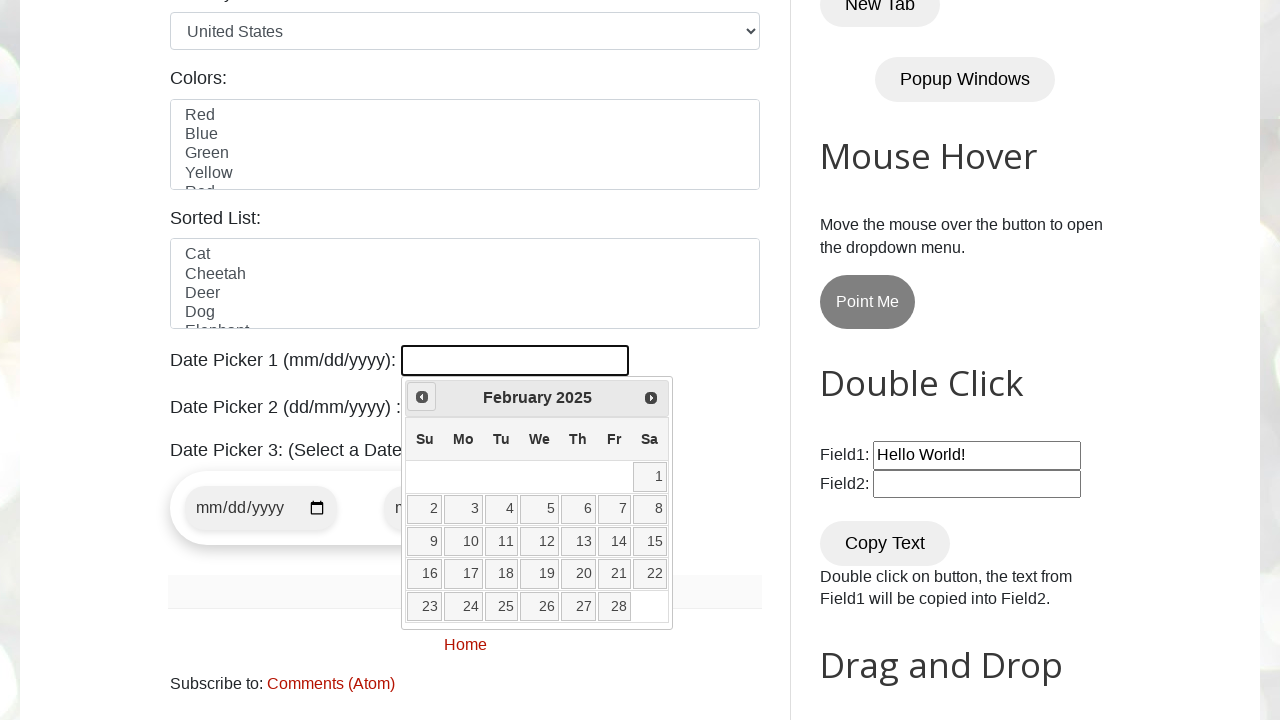

Retrieved current month from calendar: February
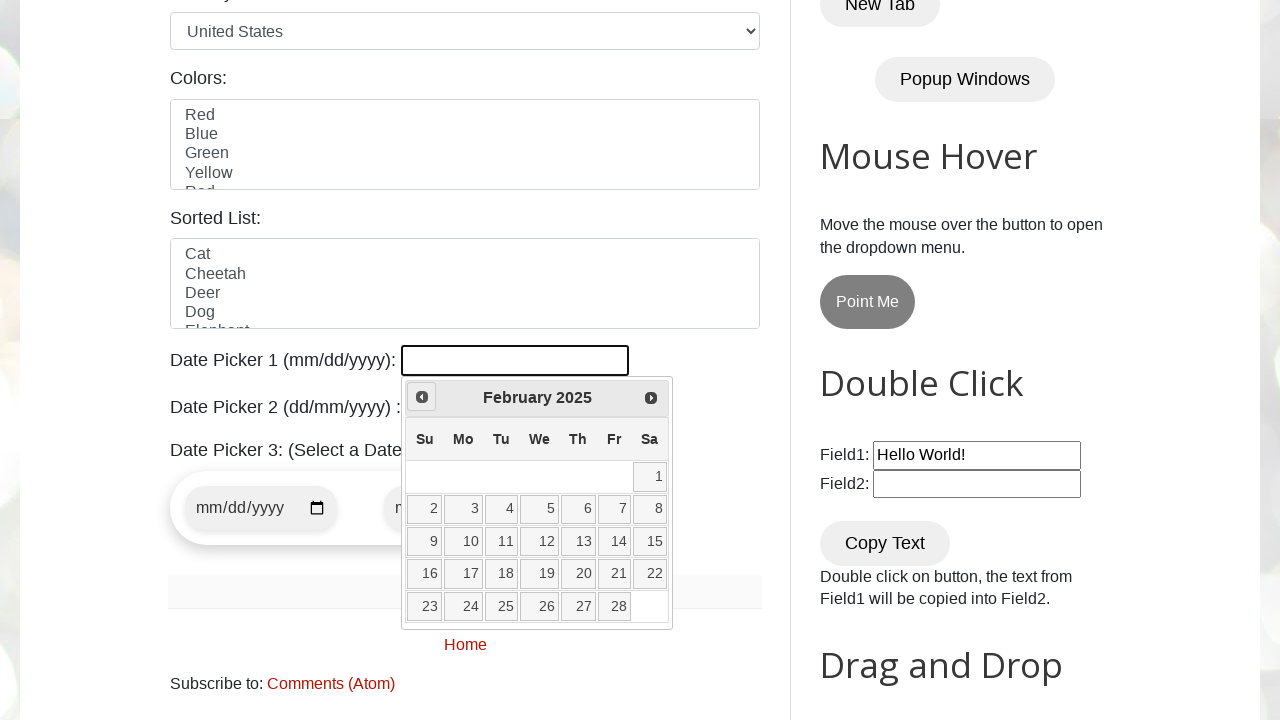

Clicked Previous button to navigate backwards (currently at February 2025) at (422, 397) on [title="Prev"]
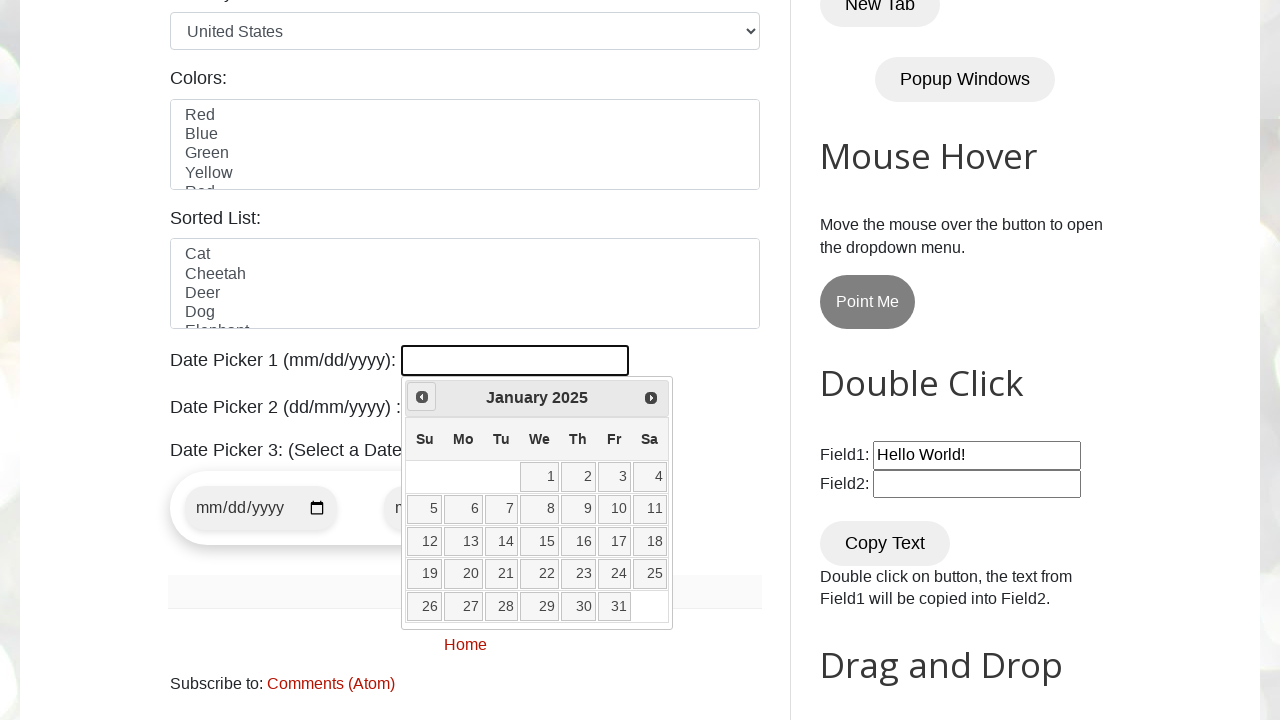

Retrieved current year from calendar: 2025
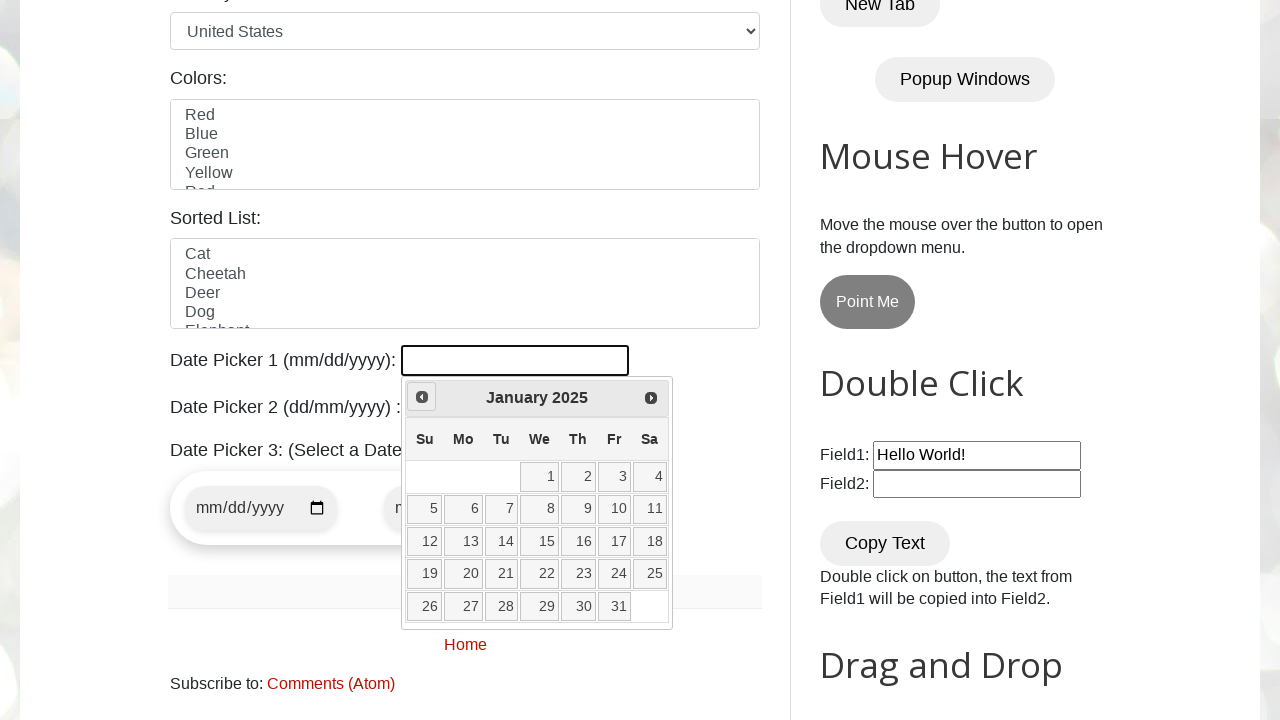

Retrieved current month from calendar: January
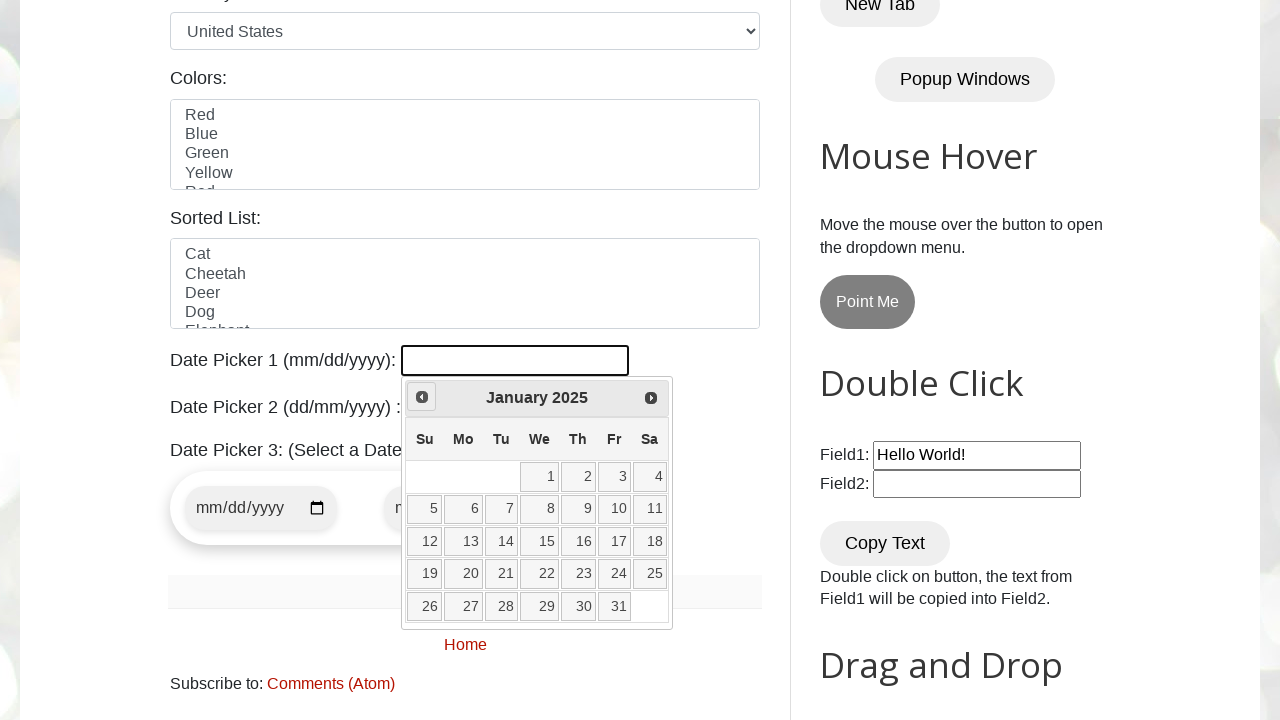

Clicked Previous button to navigate backwards (currently at January 2025) at (422, 397) on [title="Prev"]
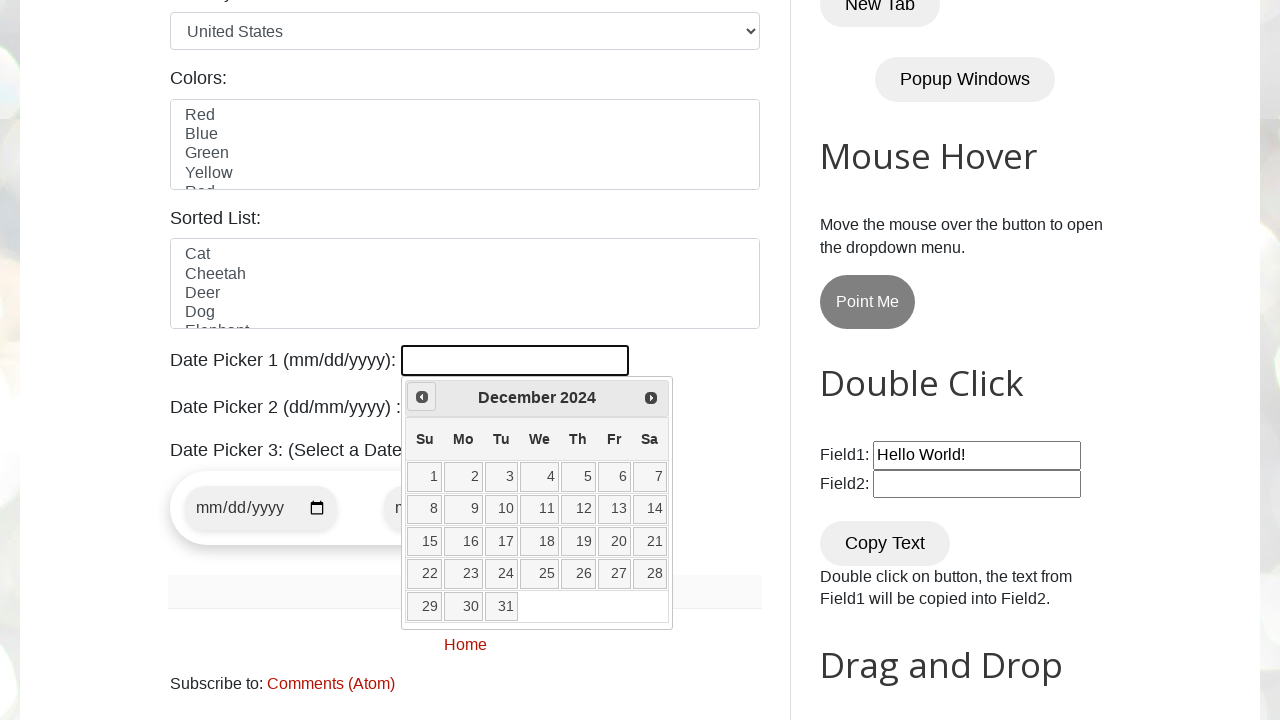

Retrieved current year from calendar: 2024
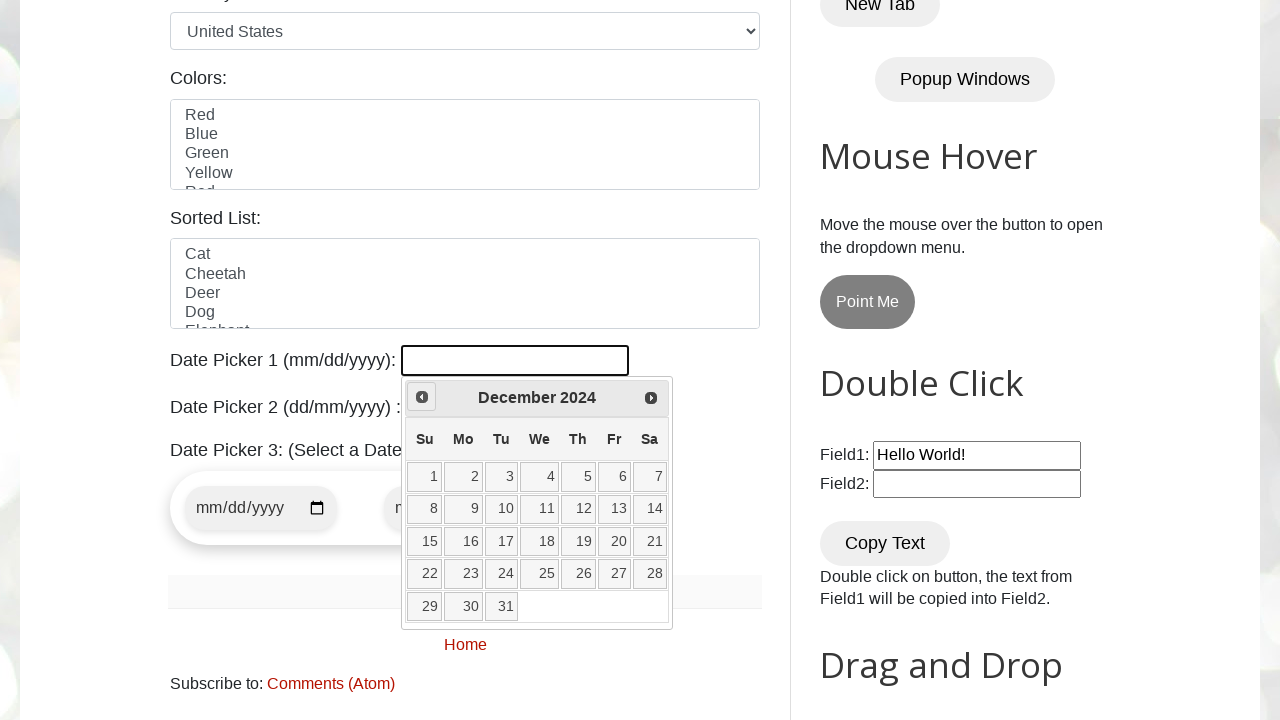

Retrieved current month from calendar: December
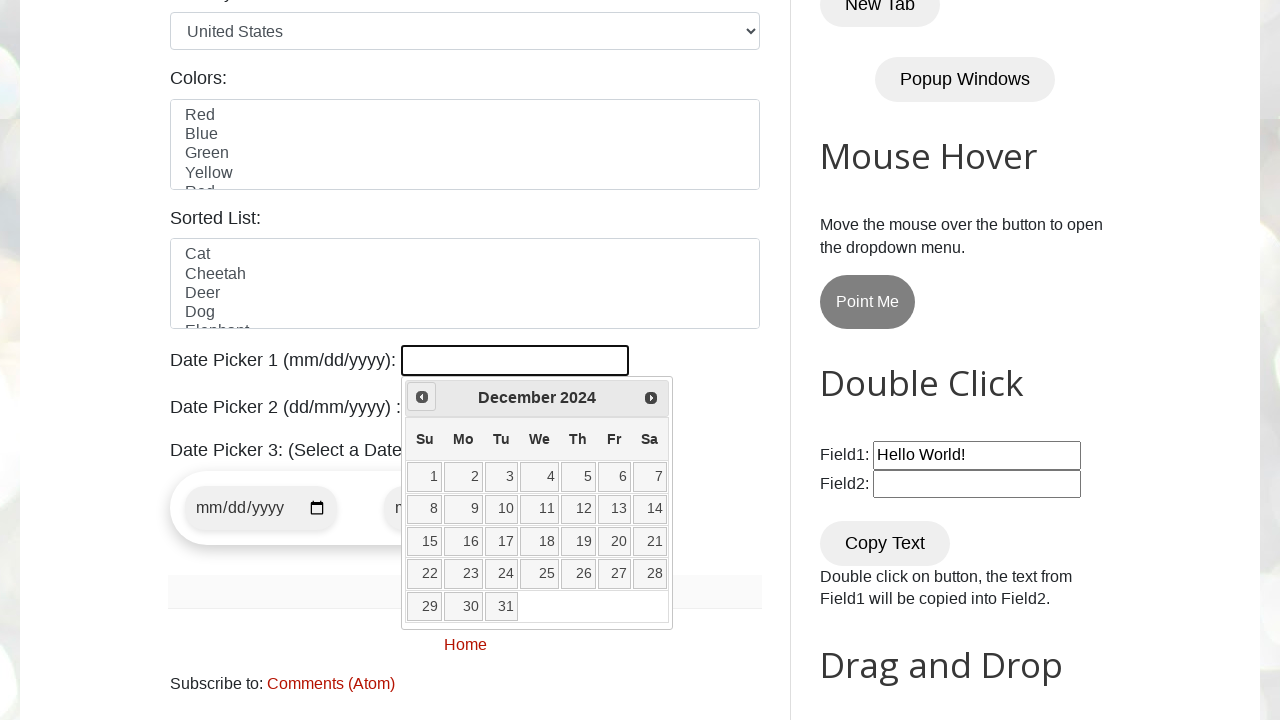

Clicked Previous button to navigate backwards (currently at December 2024) at (422, 397) on [title="Prev"]
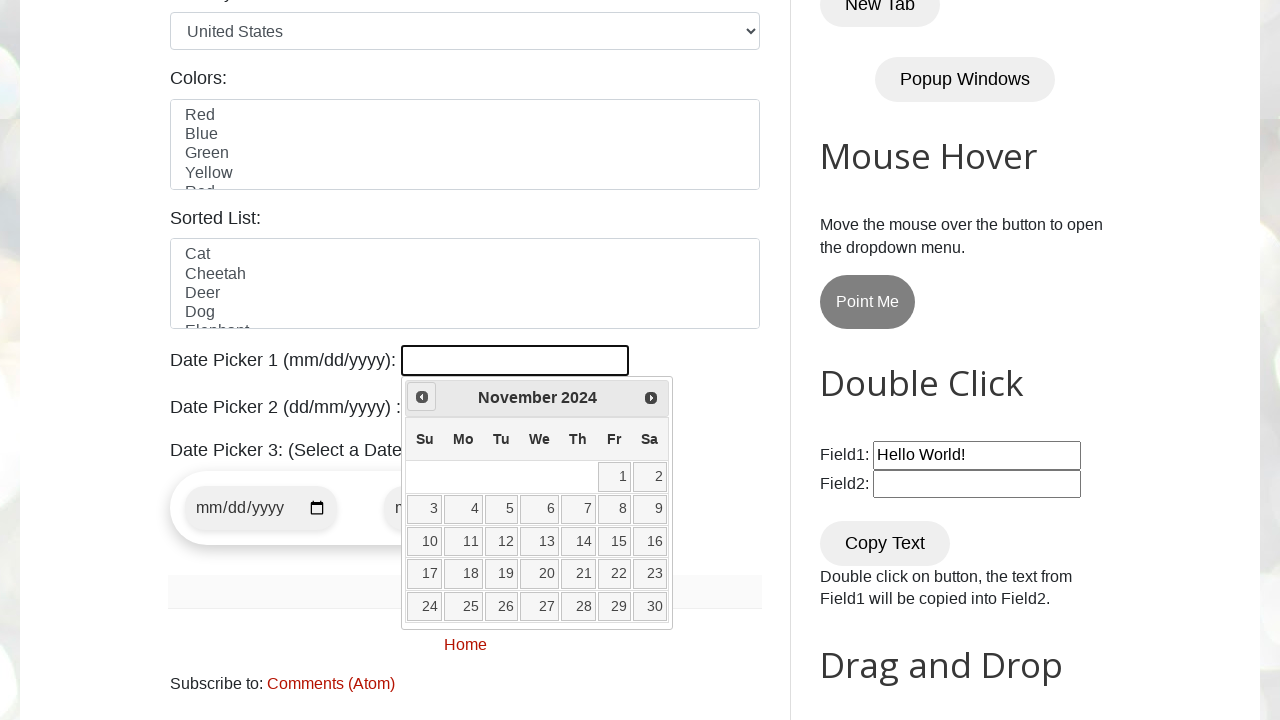

Retrieved current year from calendar: 2024
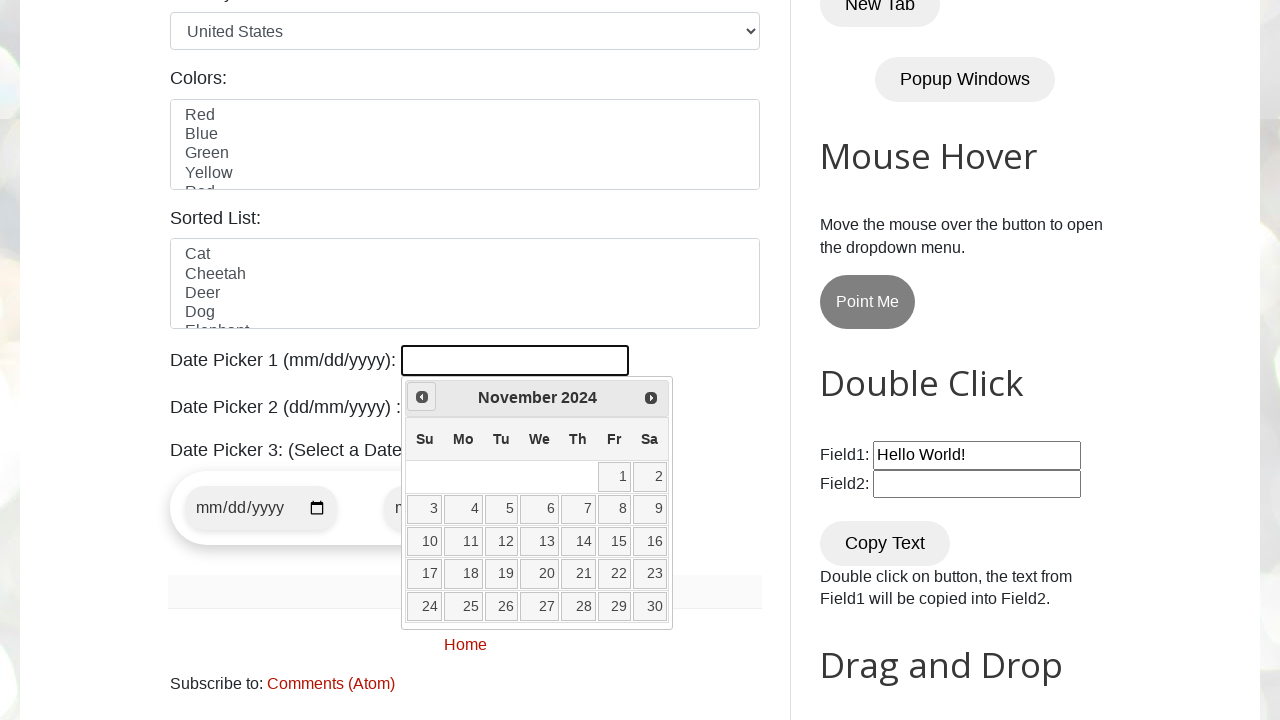

Retrieved current month from calendar: November
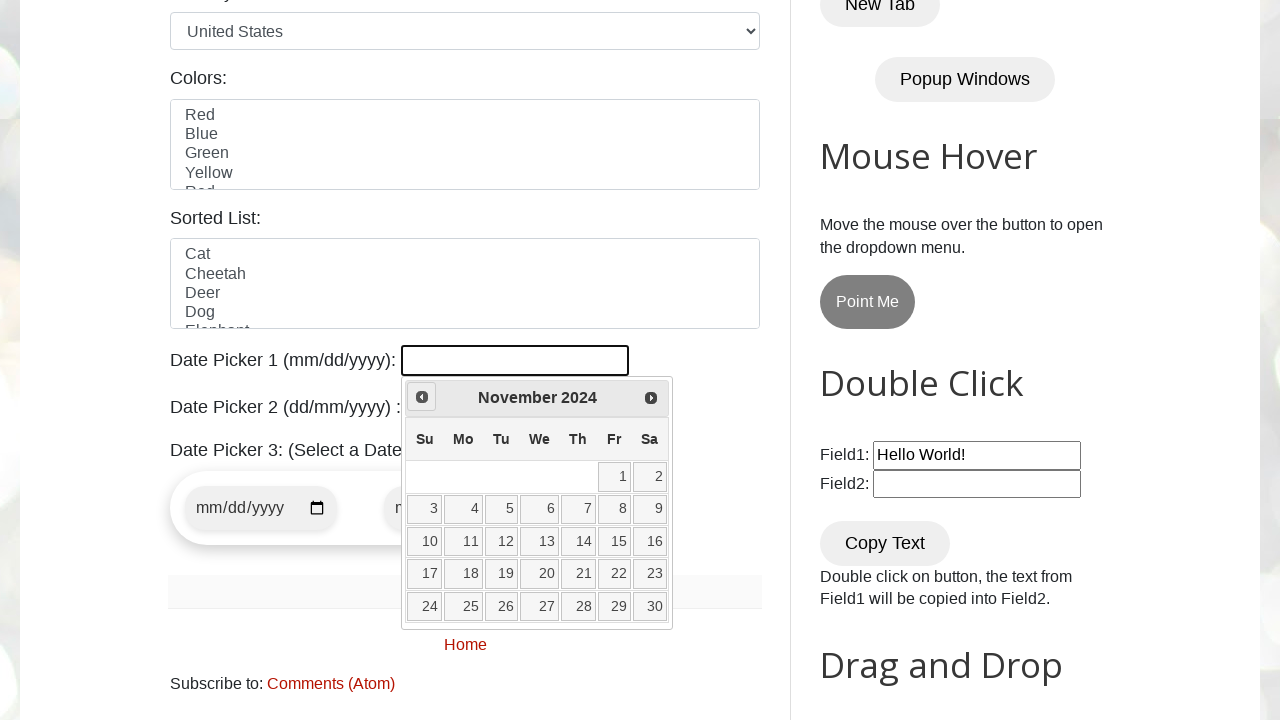

Clicked Previous button to navigate backwards (currently at November 2024) at (422, 397) on [title="Prev"]
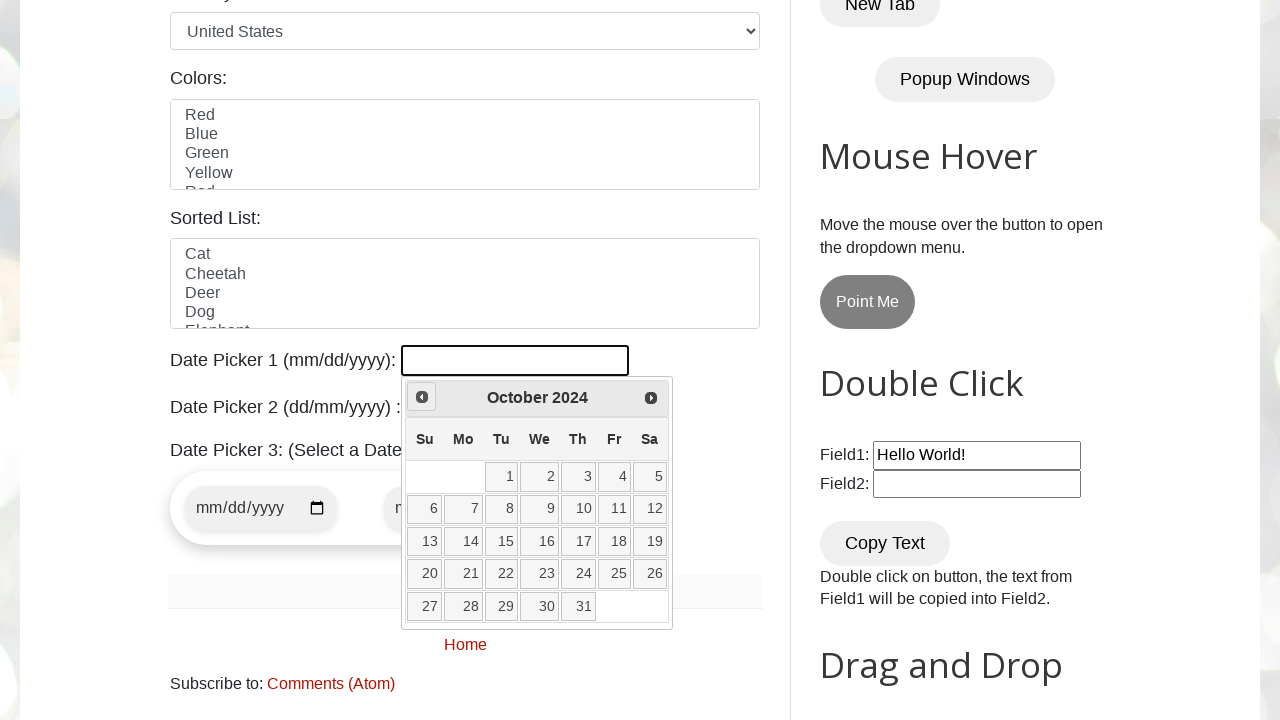

Retrieved current year from calendar: 2024
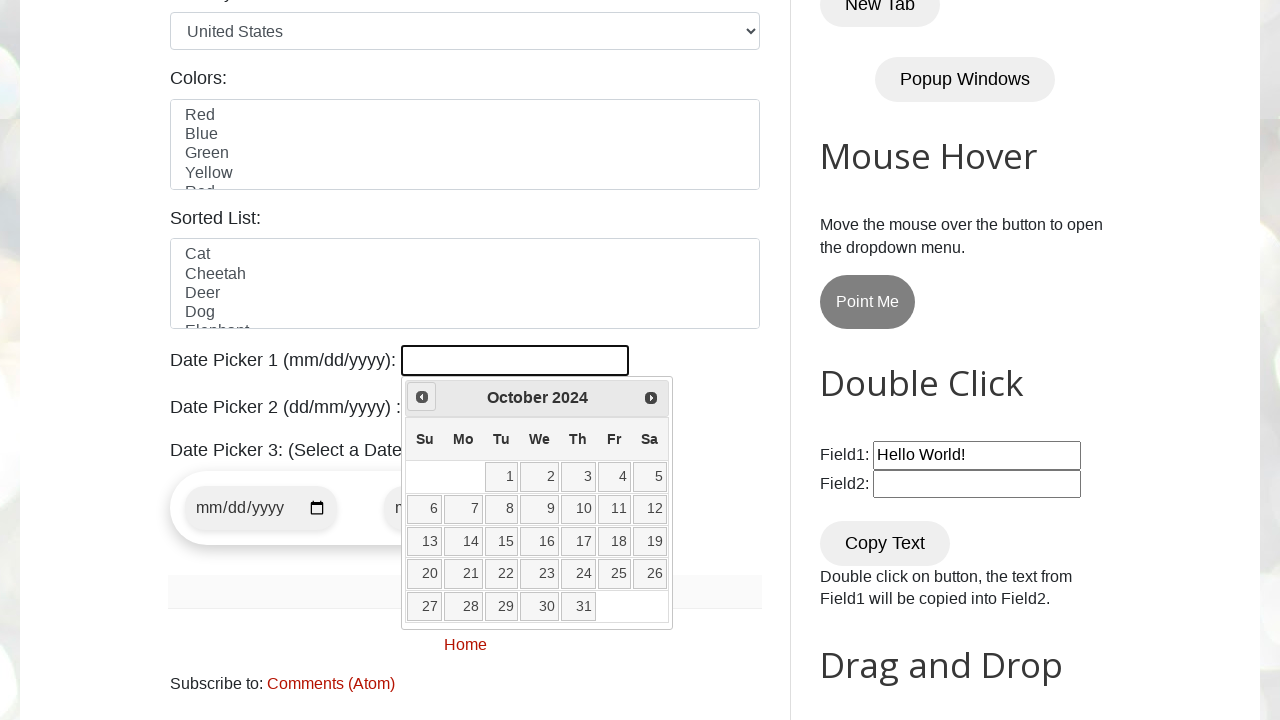

Retrieved current month from calendar: October
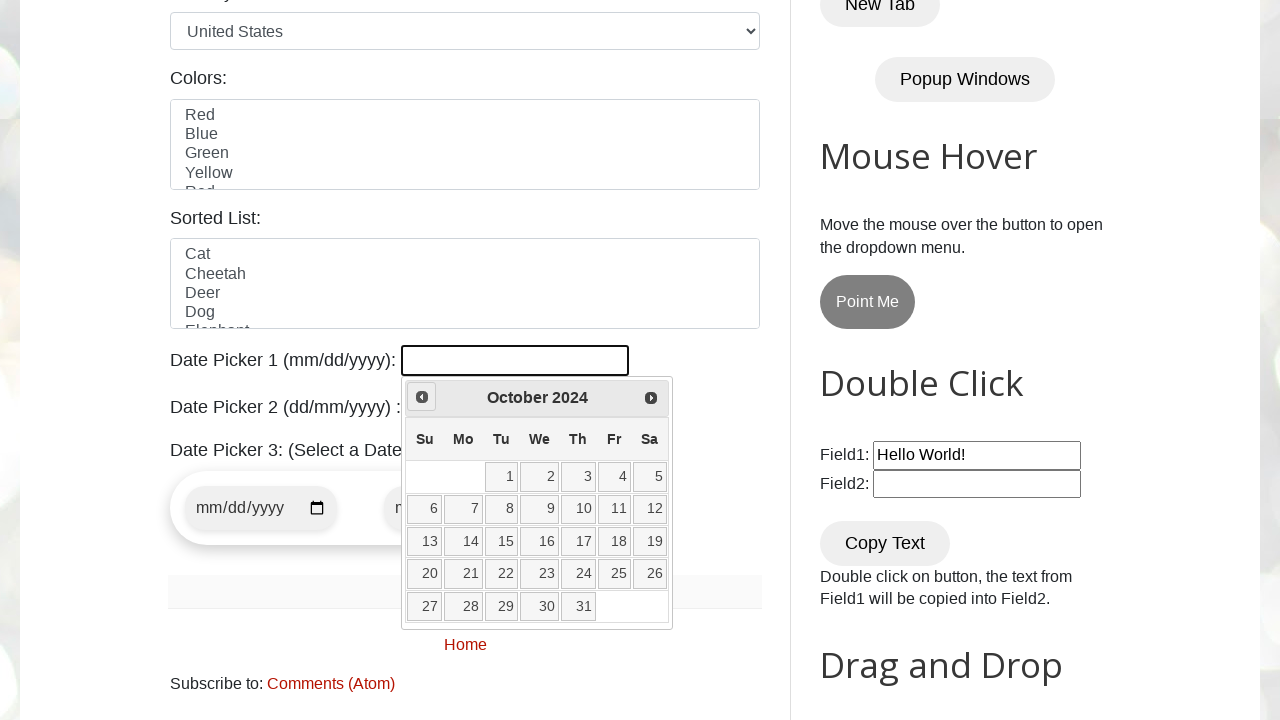

Clicked Previous button to navigate backwards (currently at October 2024) at (422, 397) on [title="Prev"]
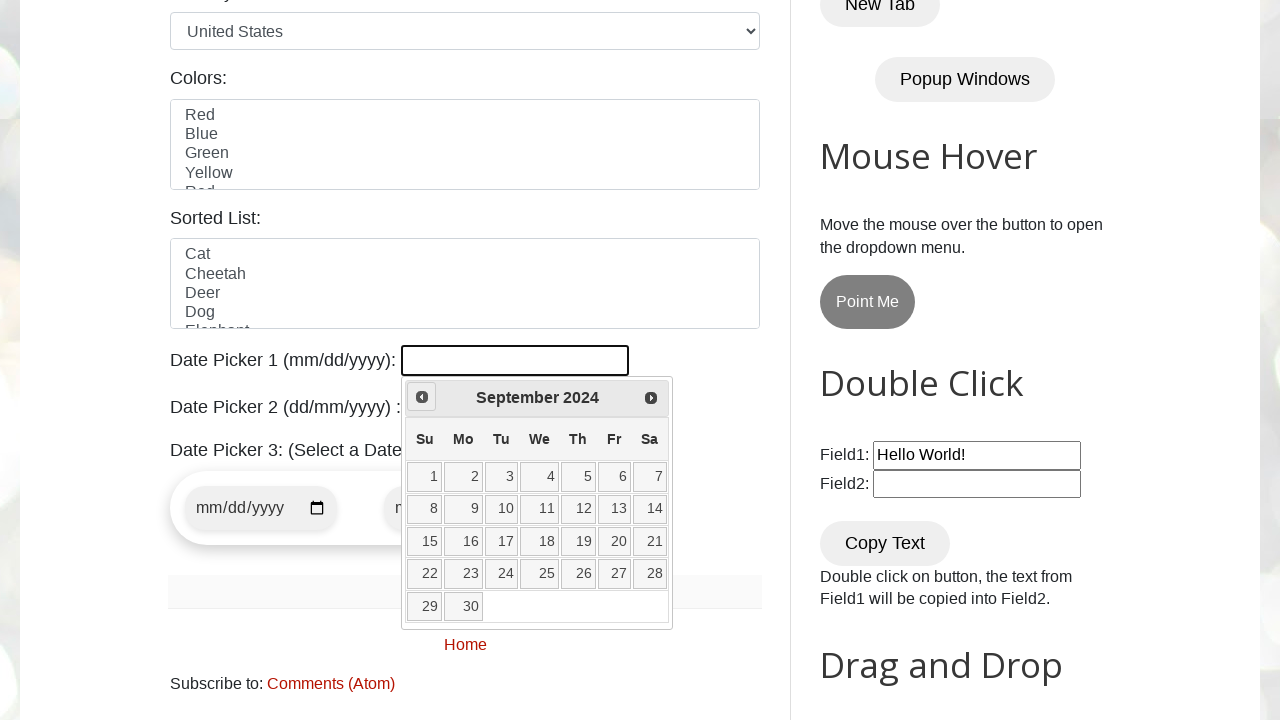

Retrieved current year from calendar: 2024
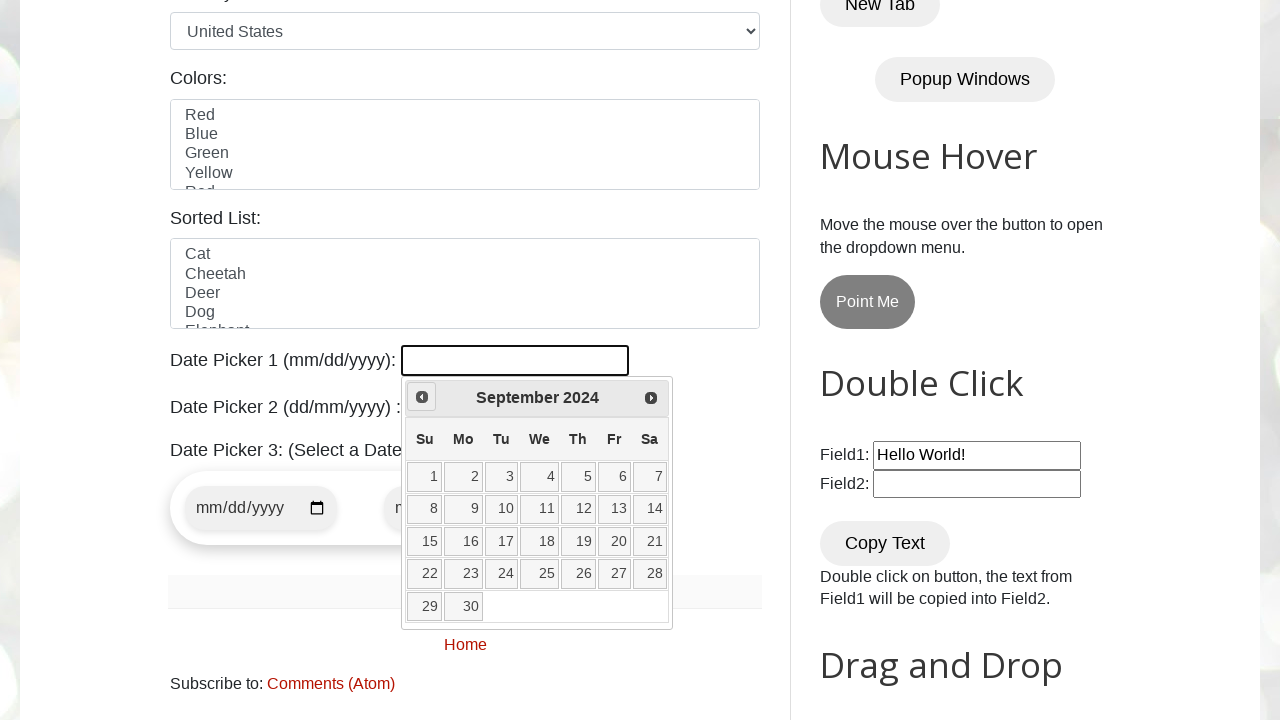

Retrieved current month from calendar: September
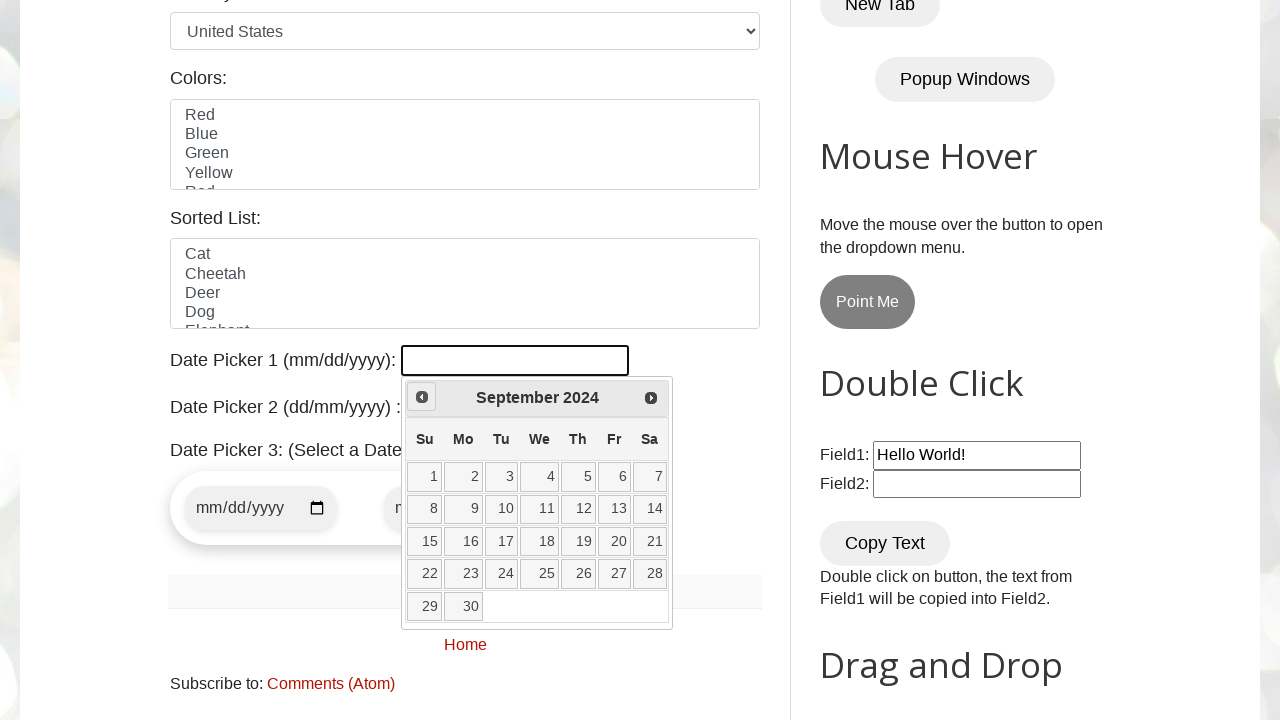

Clicked Previous button to navigate backwards (currently at September 2024) at (422, 397) on [title="Prev"]
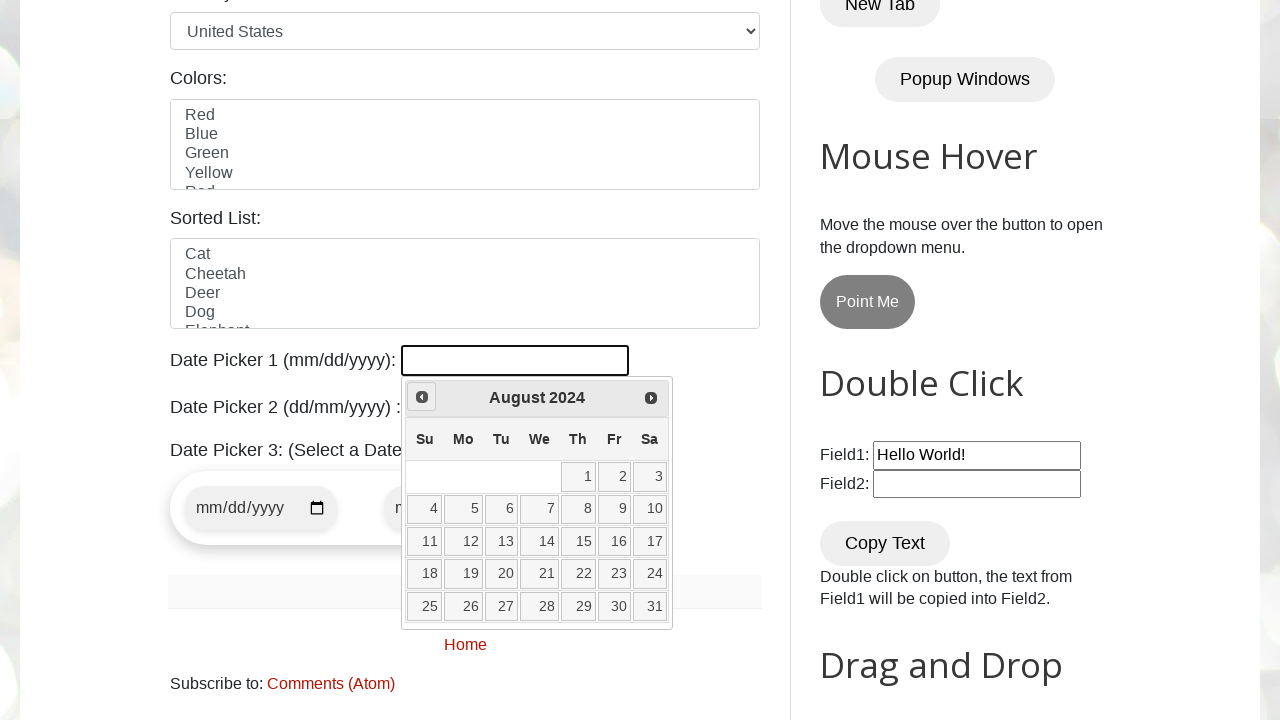

Retrieved current year from calendar: 2024
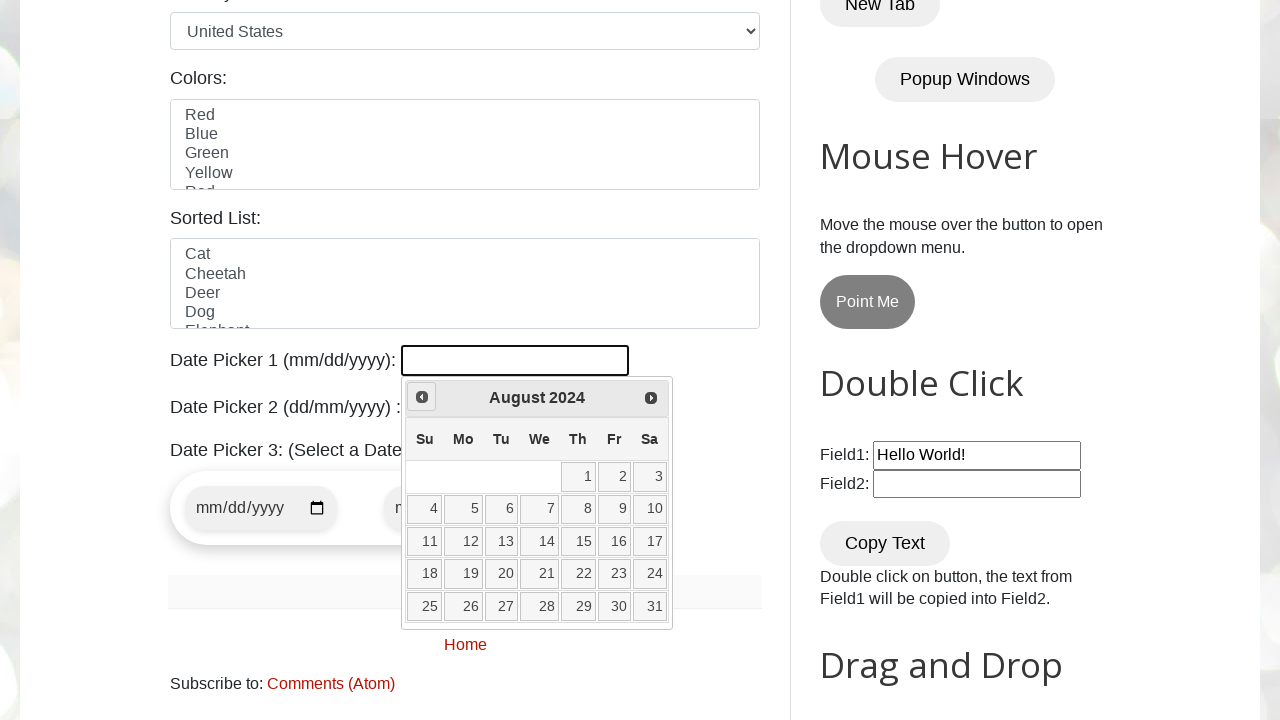

Retrieved current month from calendar: August
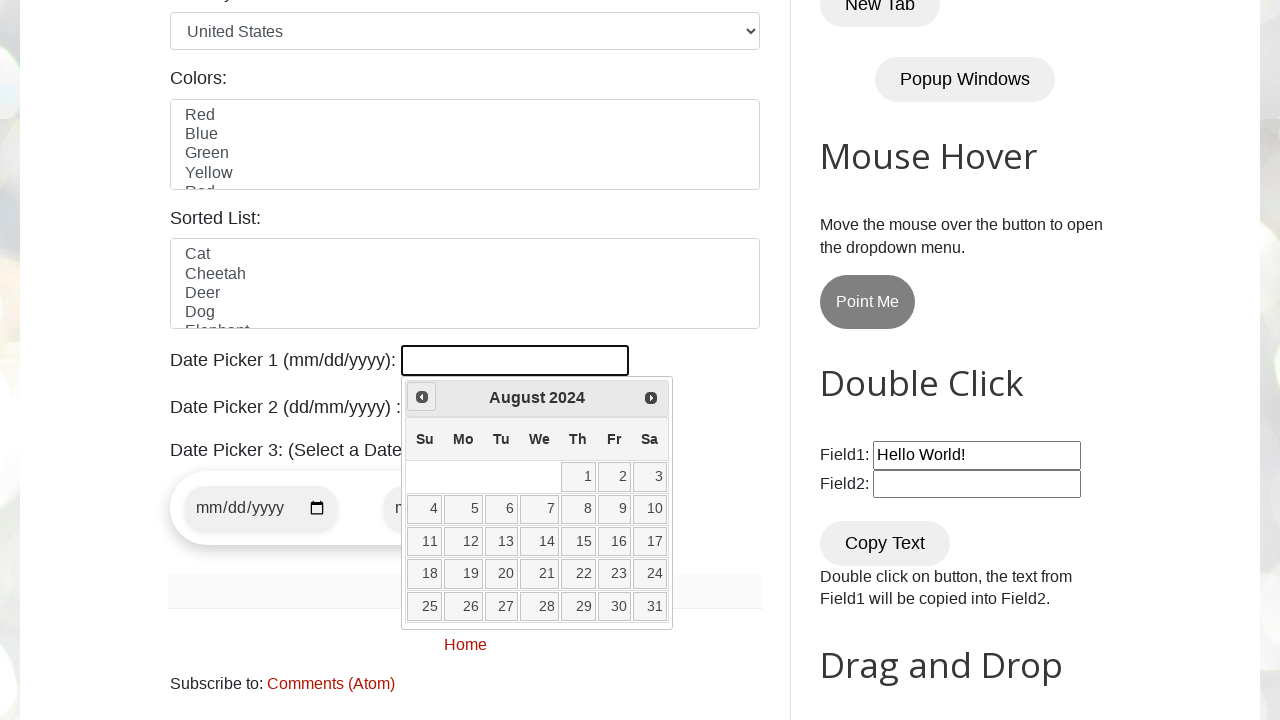

Clicked Previous button to navigate backwards (currently at August 2024) at (422, 397) on [title="Prev"]
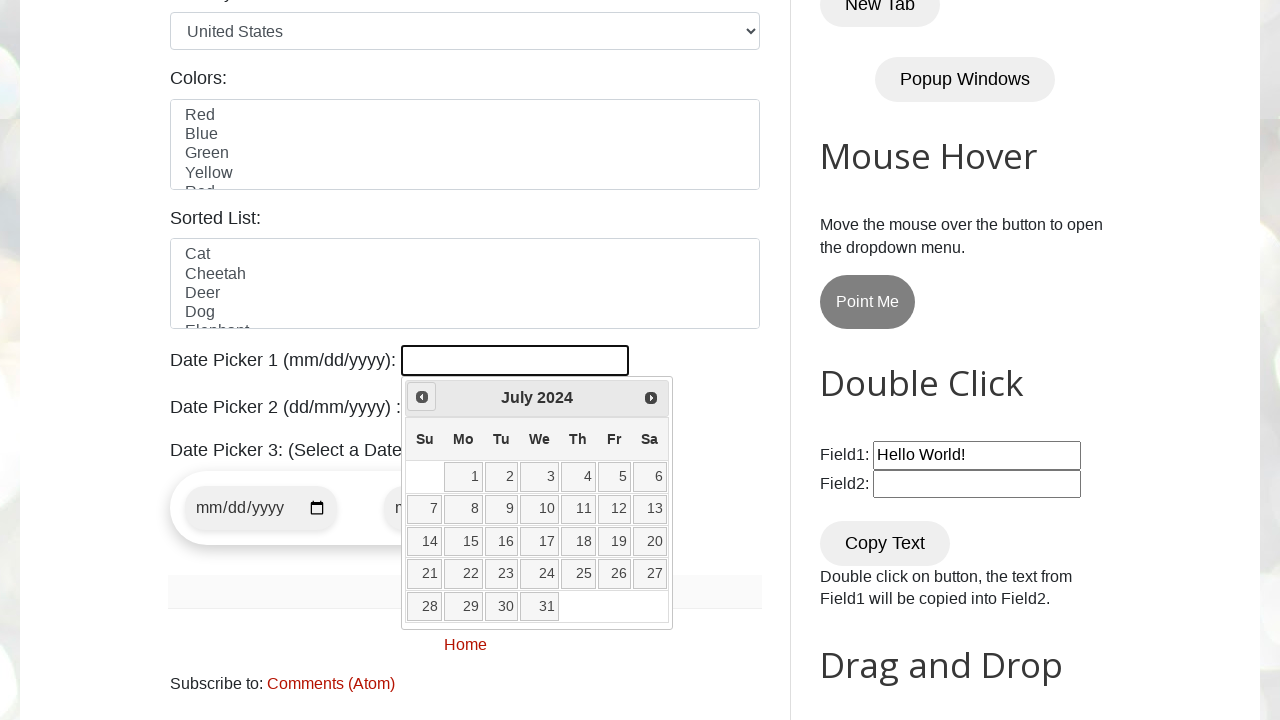

Retrieved current year from calendar: 2024
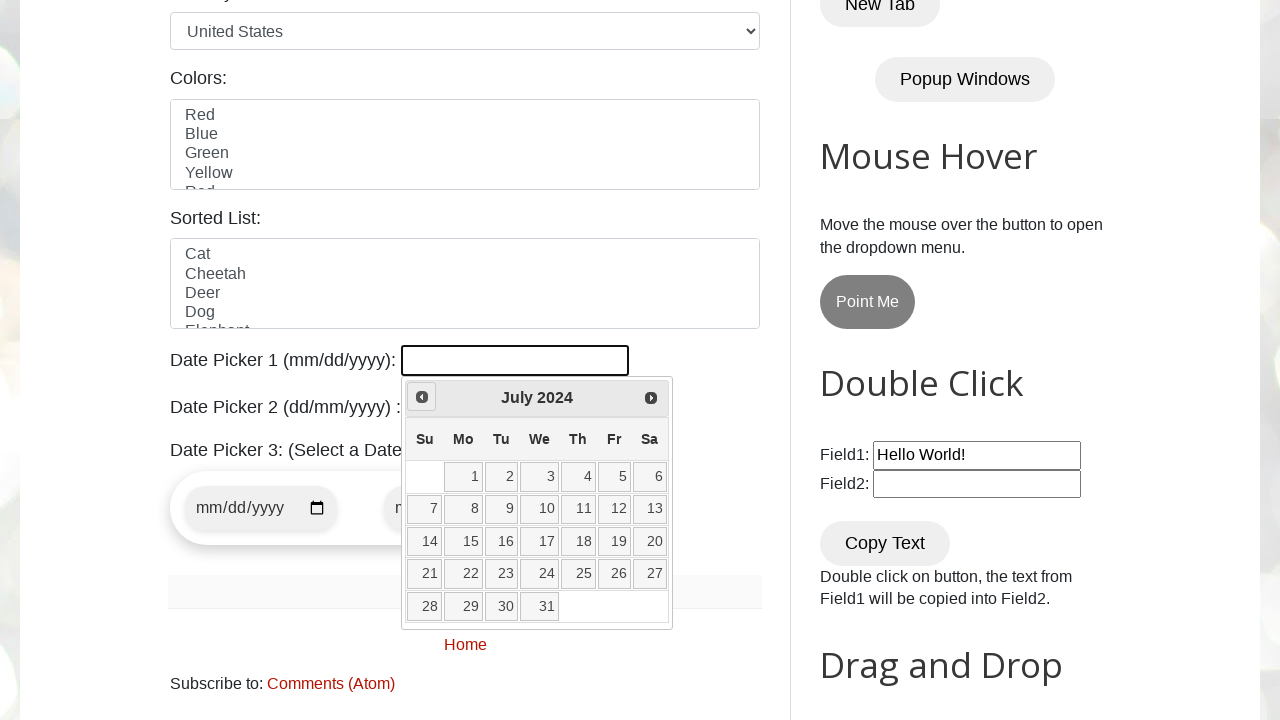

Retrieved current month from calendar: July
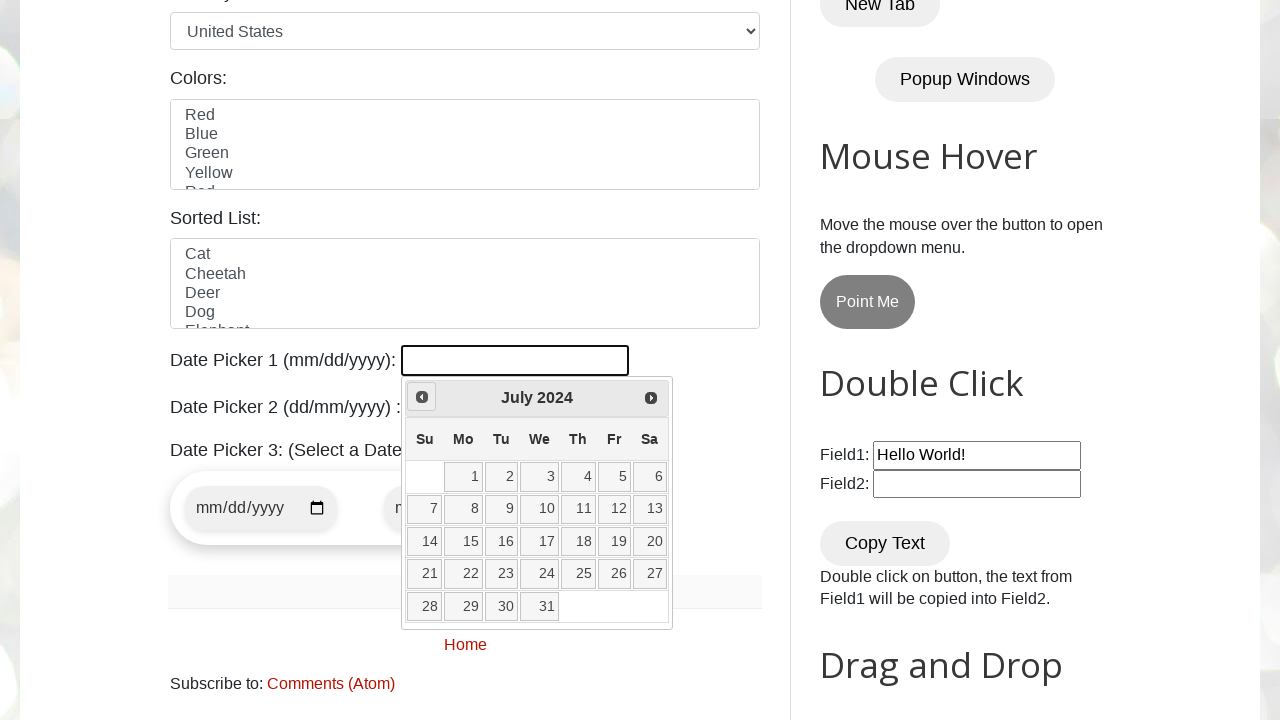

Clicked Previous button to navigate backwards (currently at July 2024) at (422, 397) on [title="Prev"]
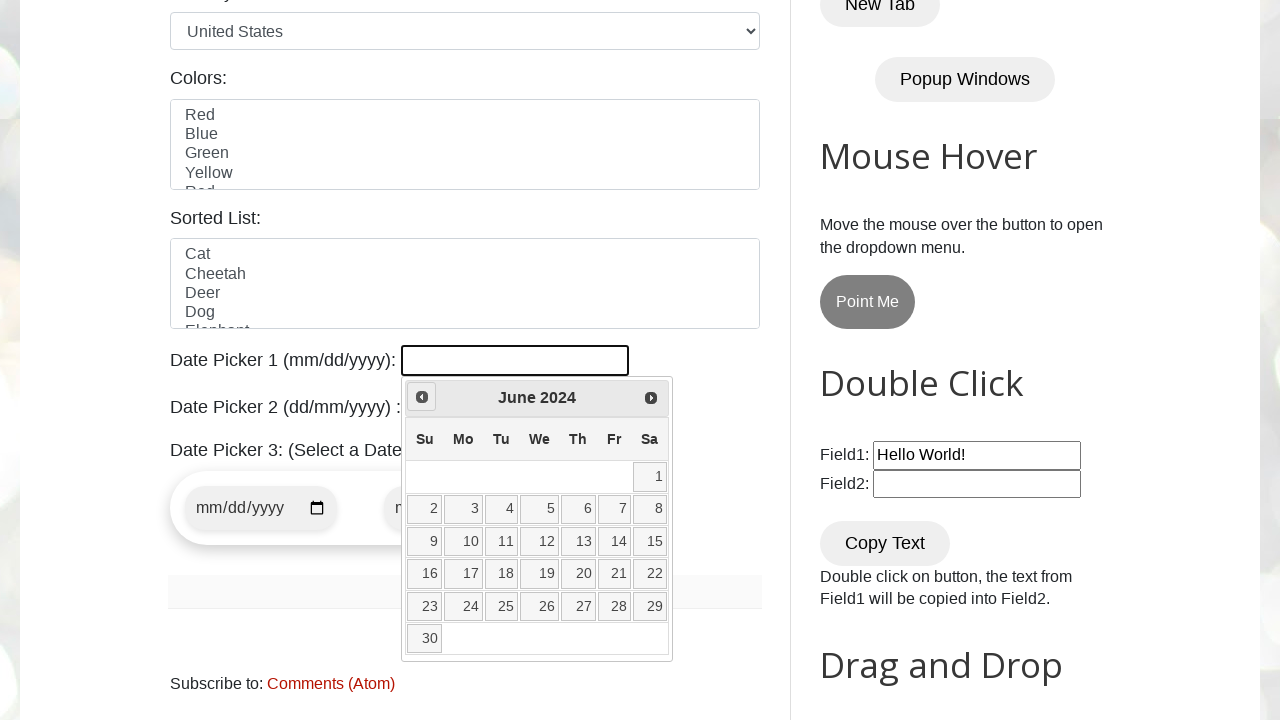

Retrieved current year from calendar: 2024
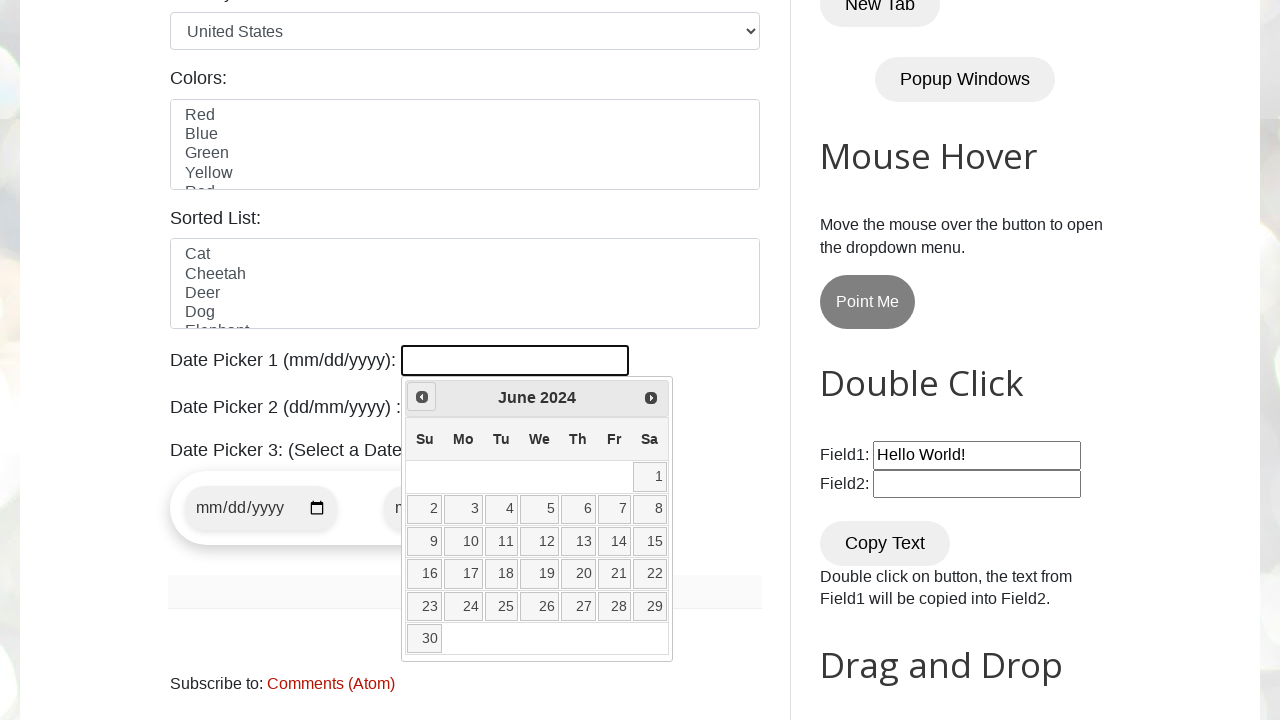

Retrieved current month from calendar: June
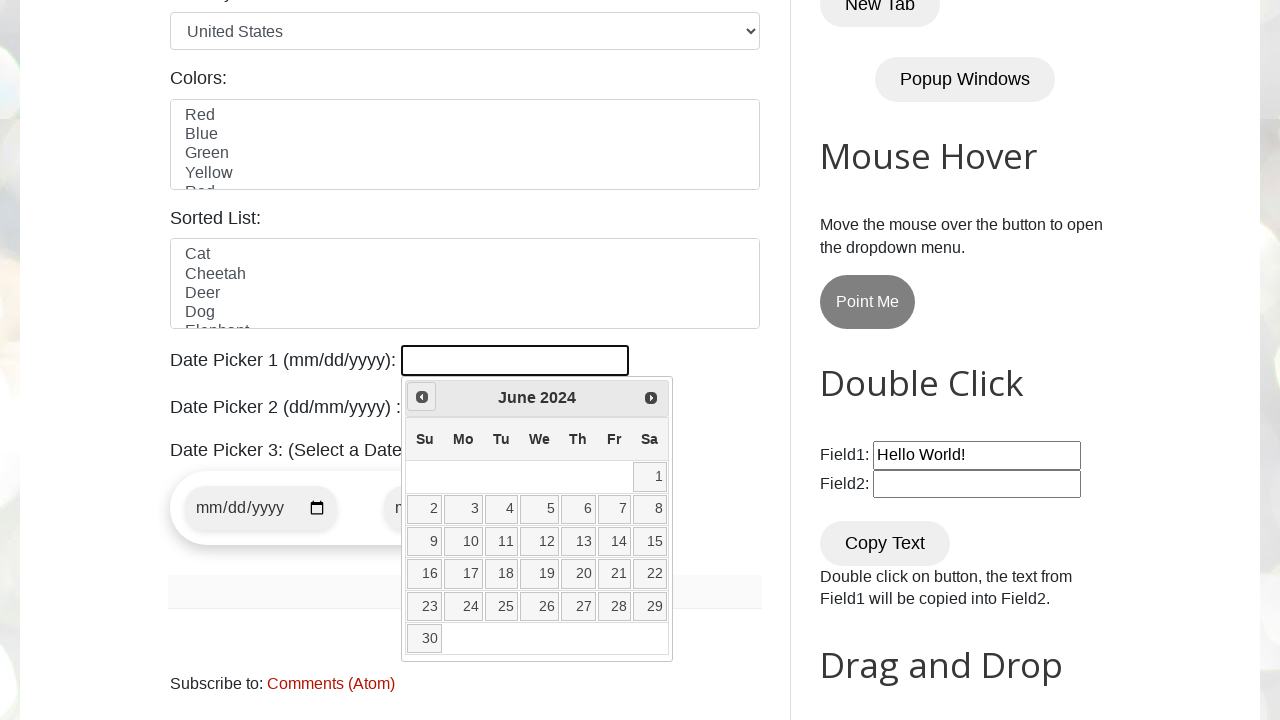

Clicked Previous button to navigate backwards (currently at June 2024) at (422, 397) on [title="Prev"]
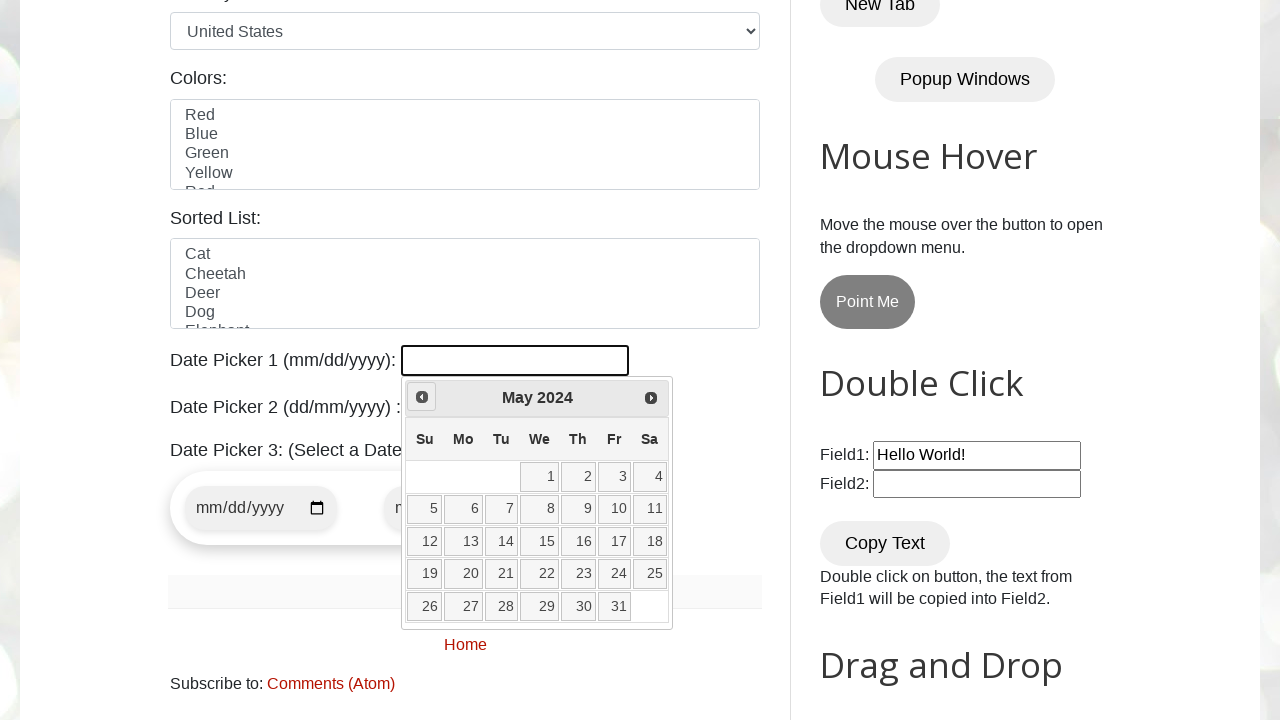

Retrieved current year from calendar: 2024
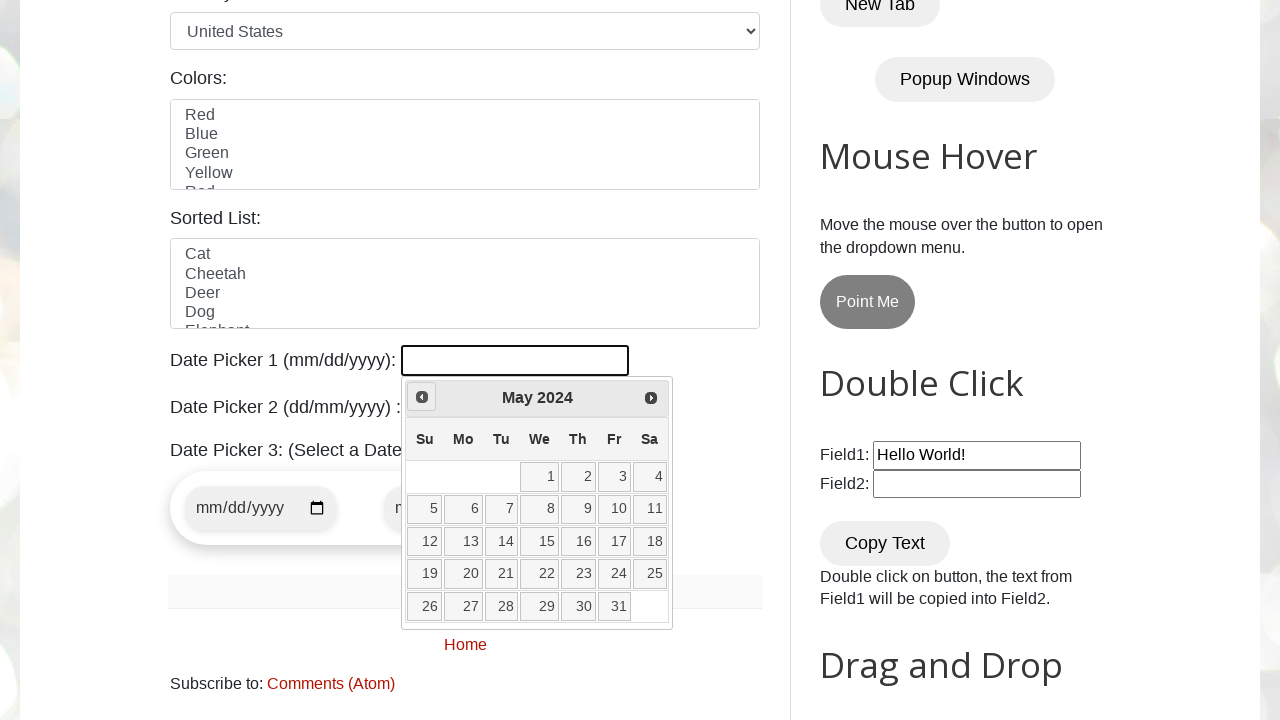

Retrieved current month from calendar: May
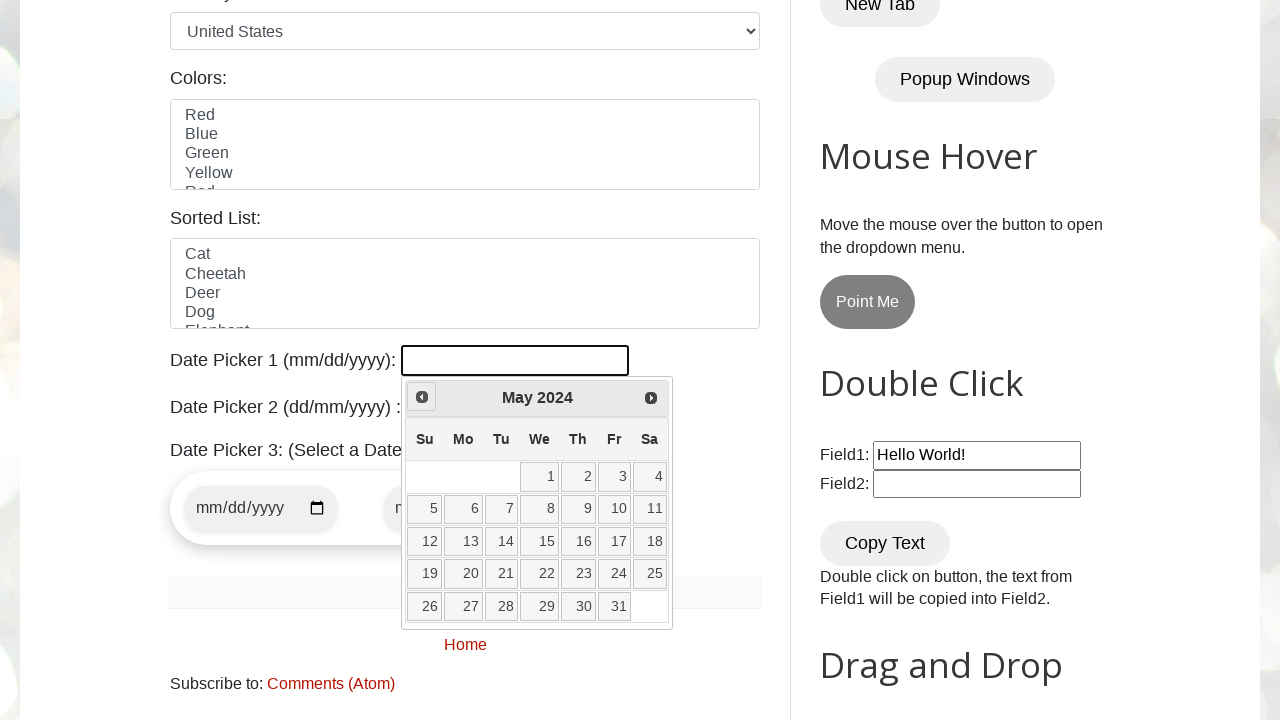

Clicked Previous button to navigate backwards (currently at May 2024) at (422, 397) on [title="Prev"]
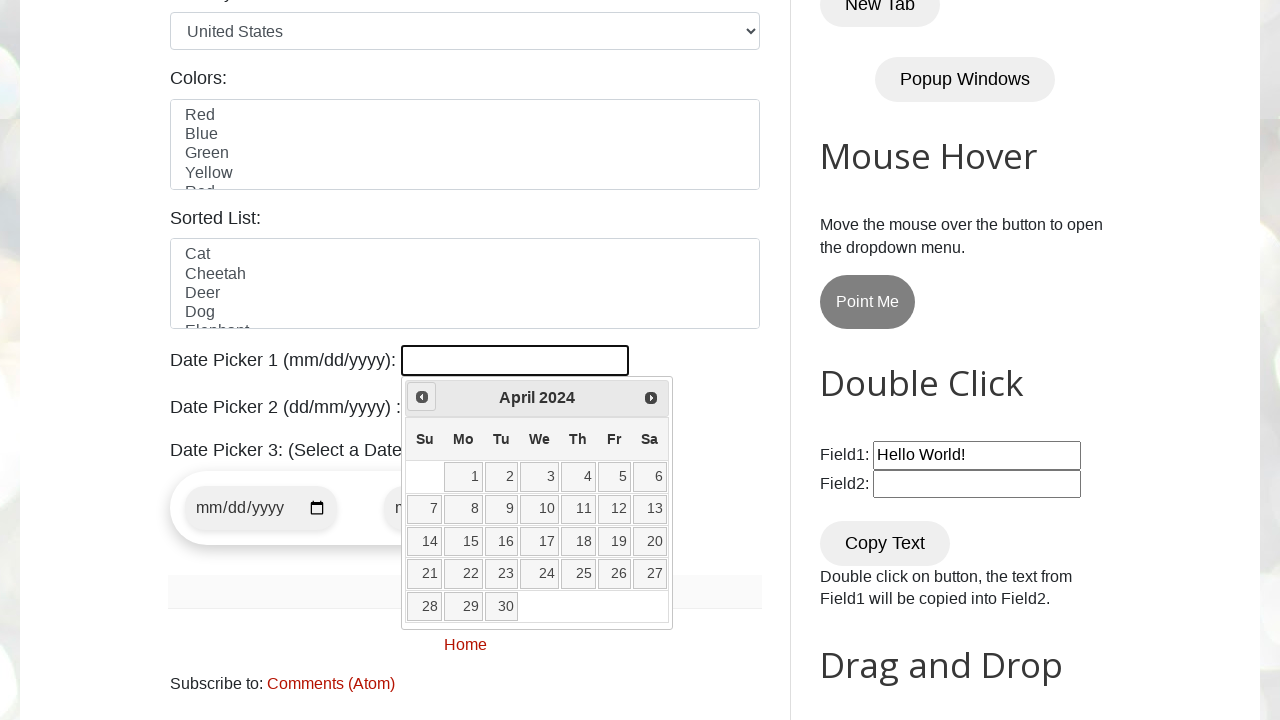

Retrieved current year from calendar: 2024
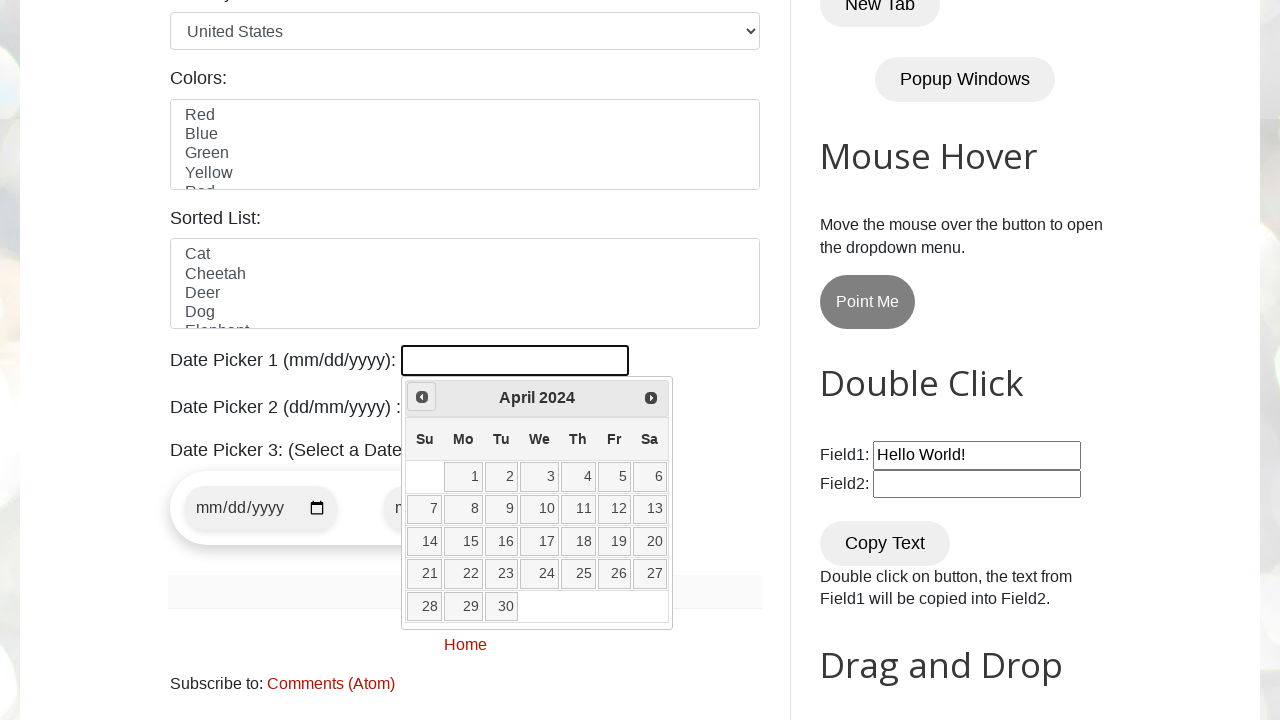

Retrieved current month from calendar: April
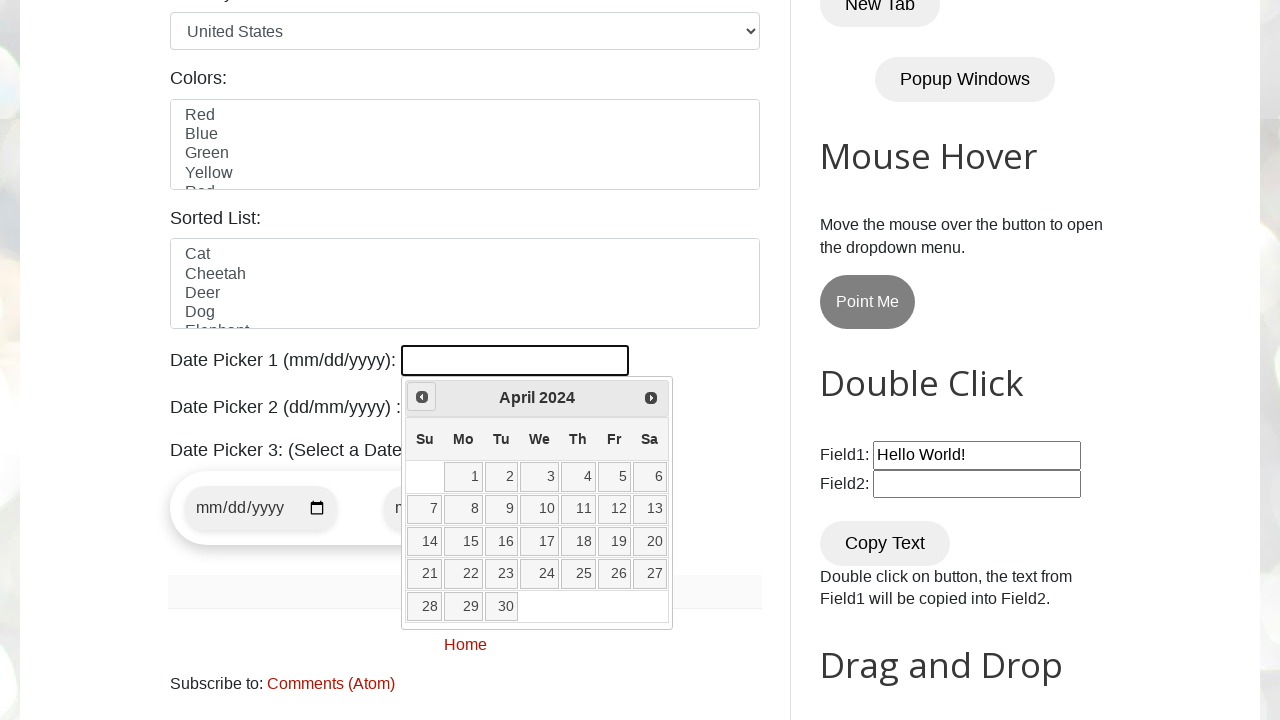

Clicked Previous button to navigate backwards (currently at April 2024) at (422, 397) on [title="Prev"]
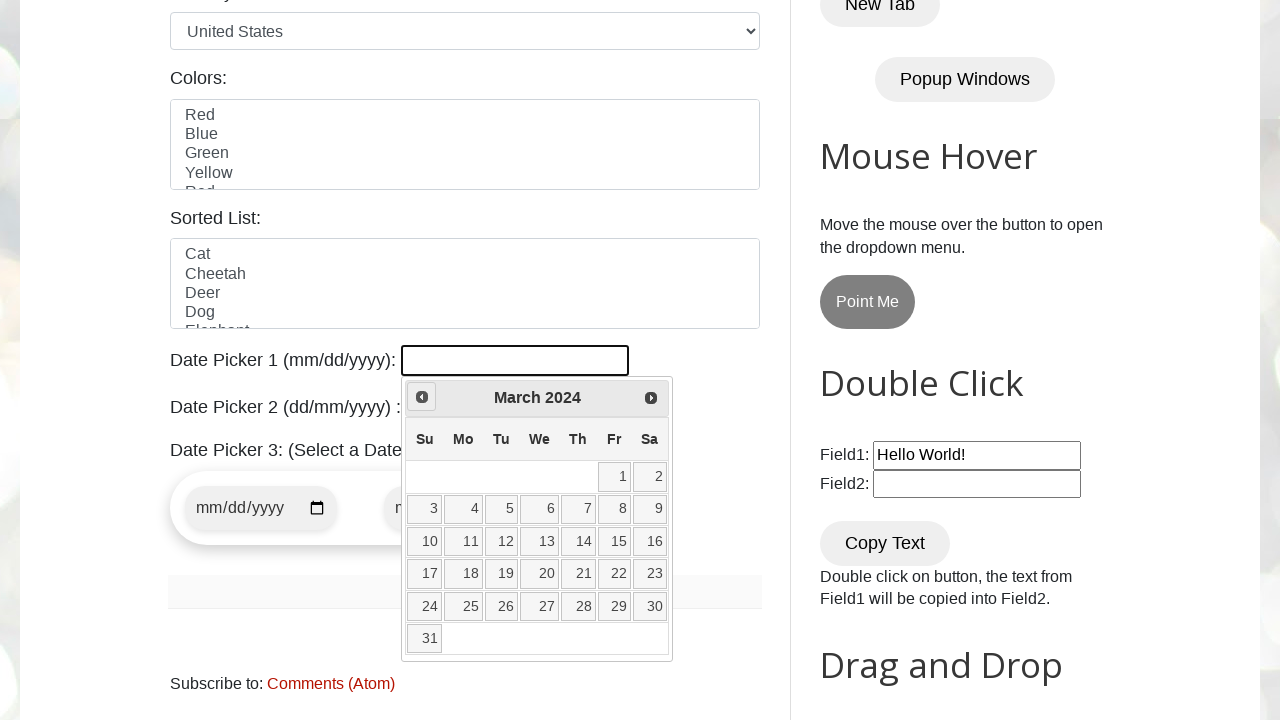

Retrieved current year from calendar: 2024
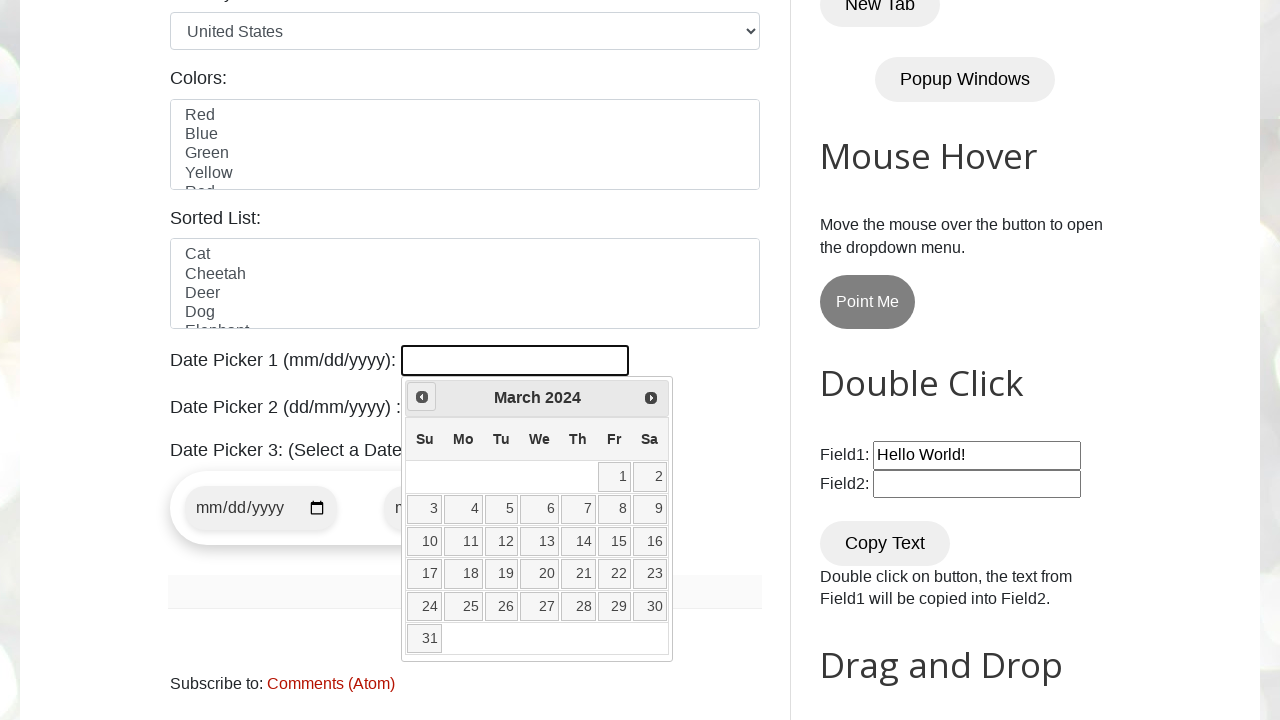

Retrieved current month from calendar: March
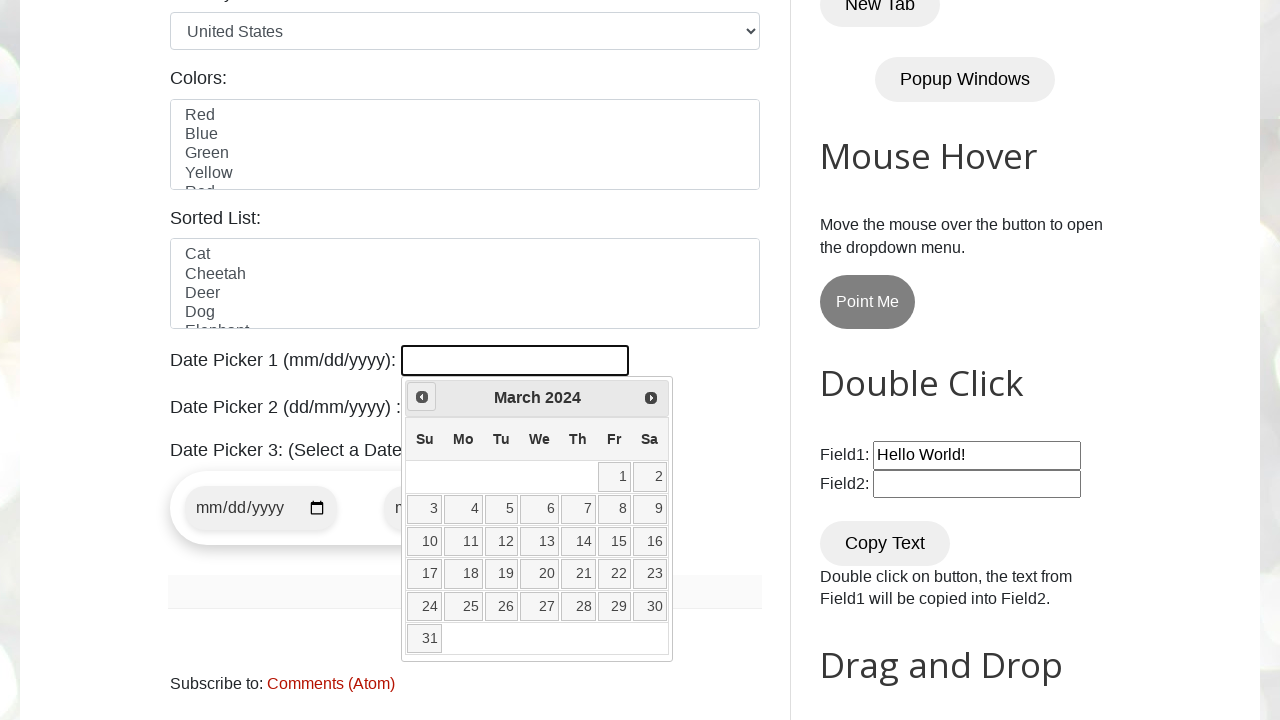

Clicked Previous button to navigate backwards (currently at March 2024) at (422, 397) on [title="Prev"]
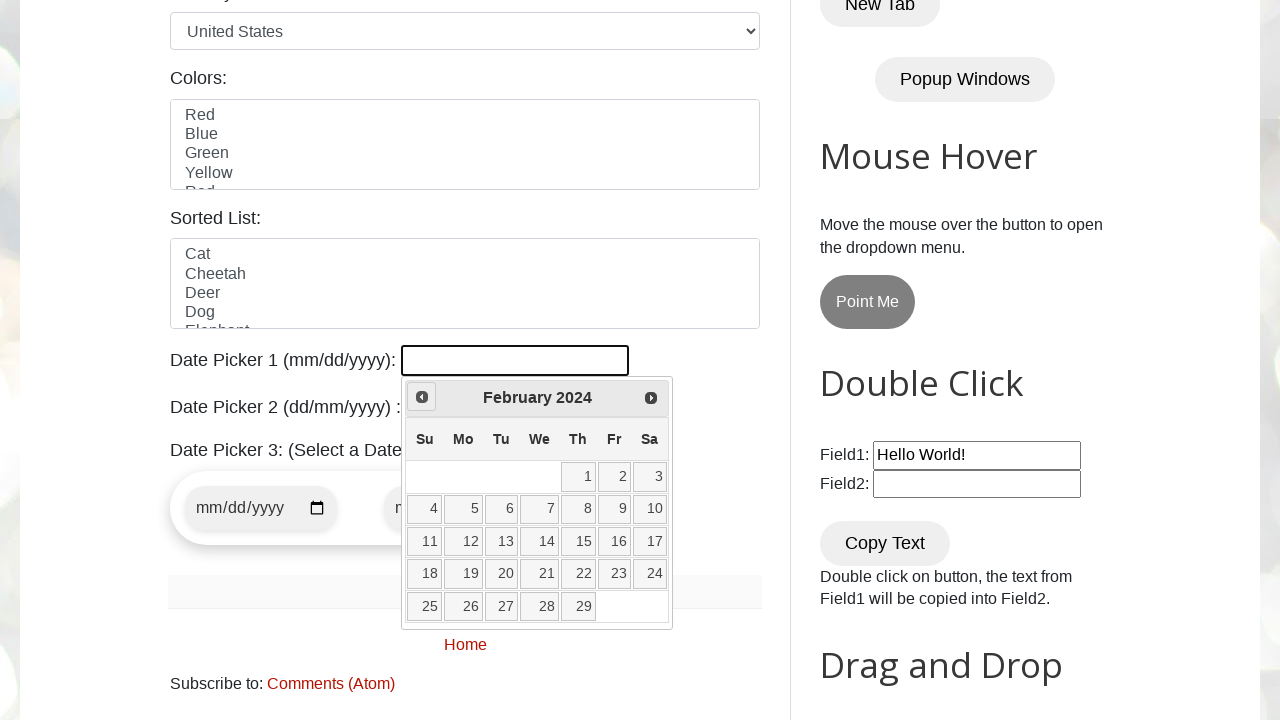

Retrieved current year from calendar: 2024
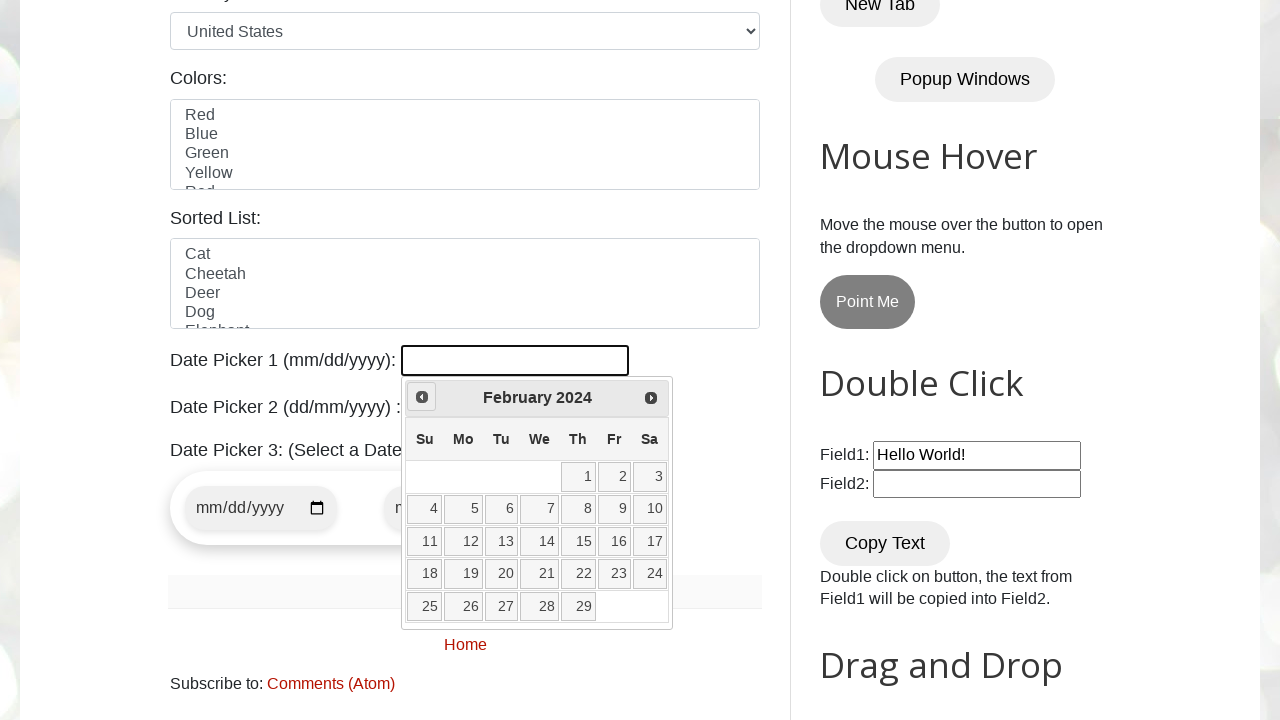

Retrieved current month from calendar: February
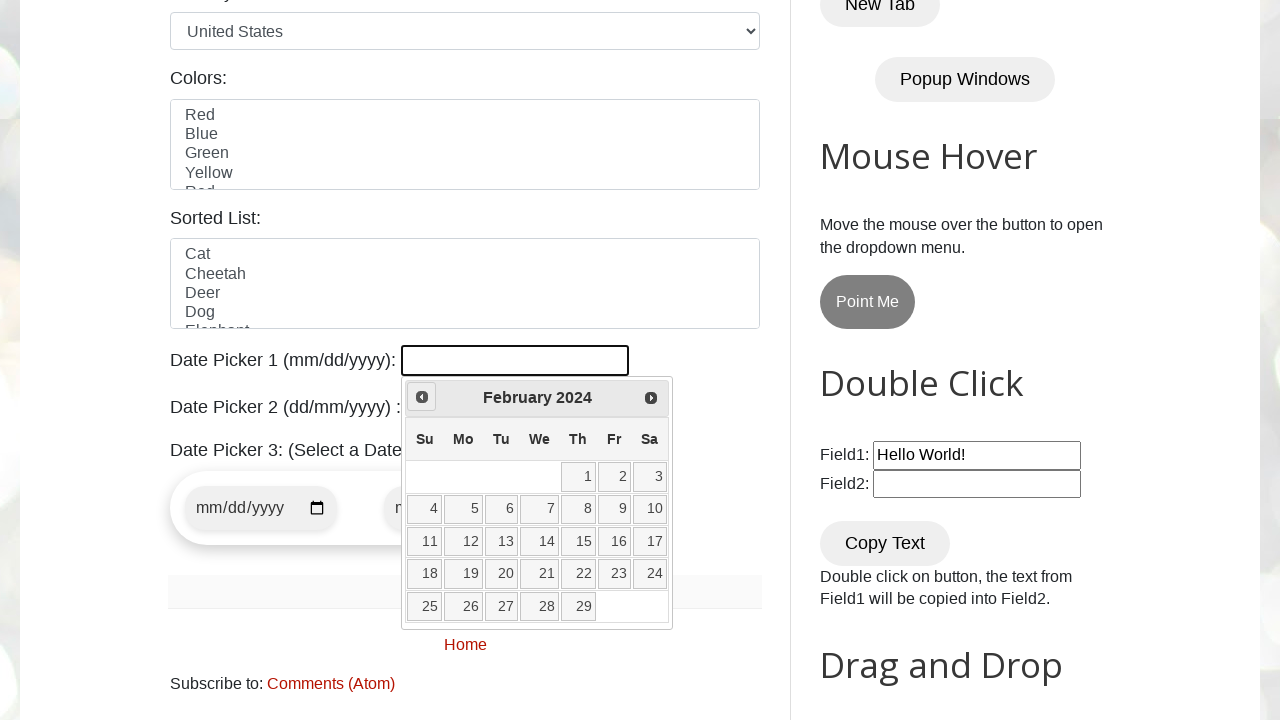

Clicked Previous button to navigate backwards (currently at February 2024) at (422, 397) on [title="Prev"]
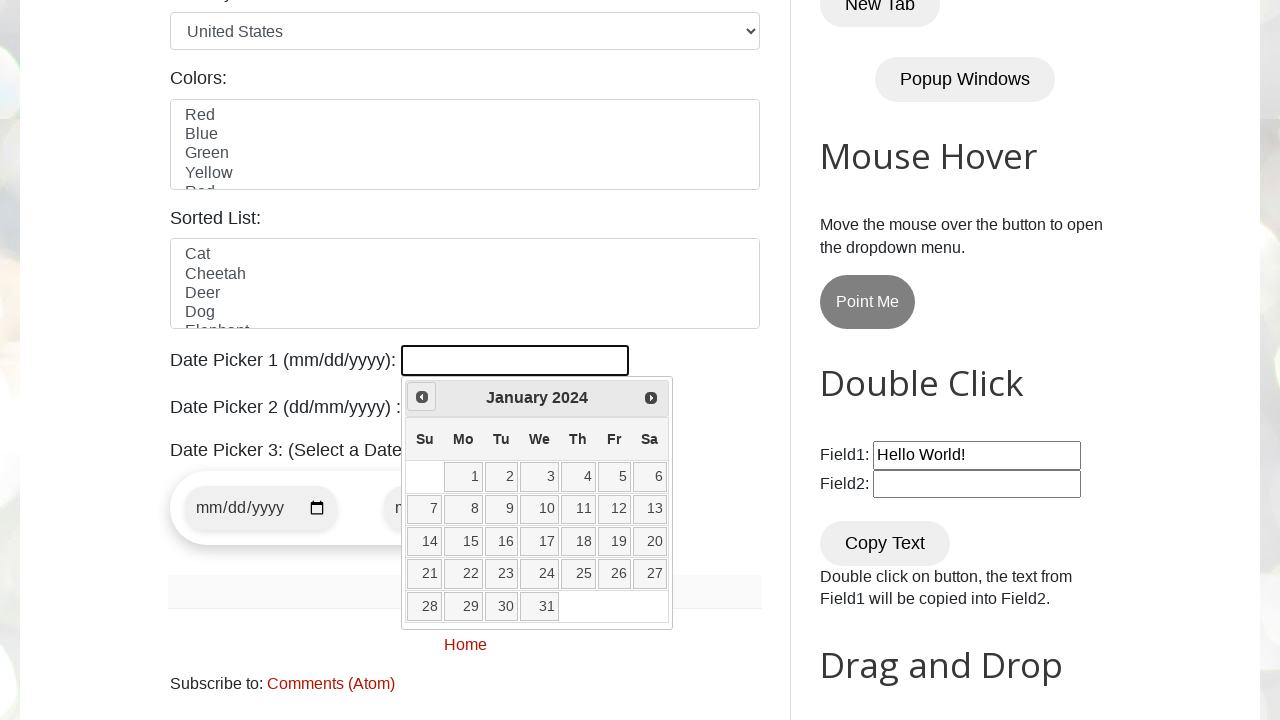

Retrieved current year from calendar: 2024
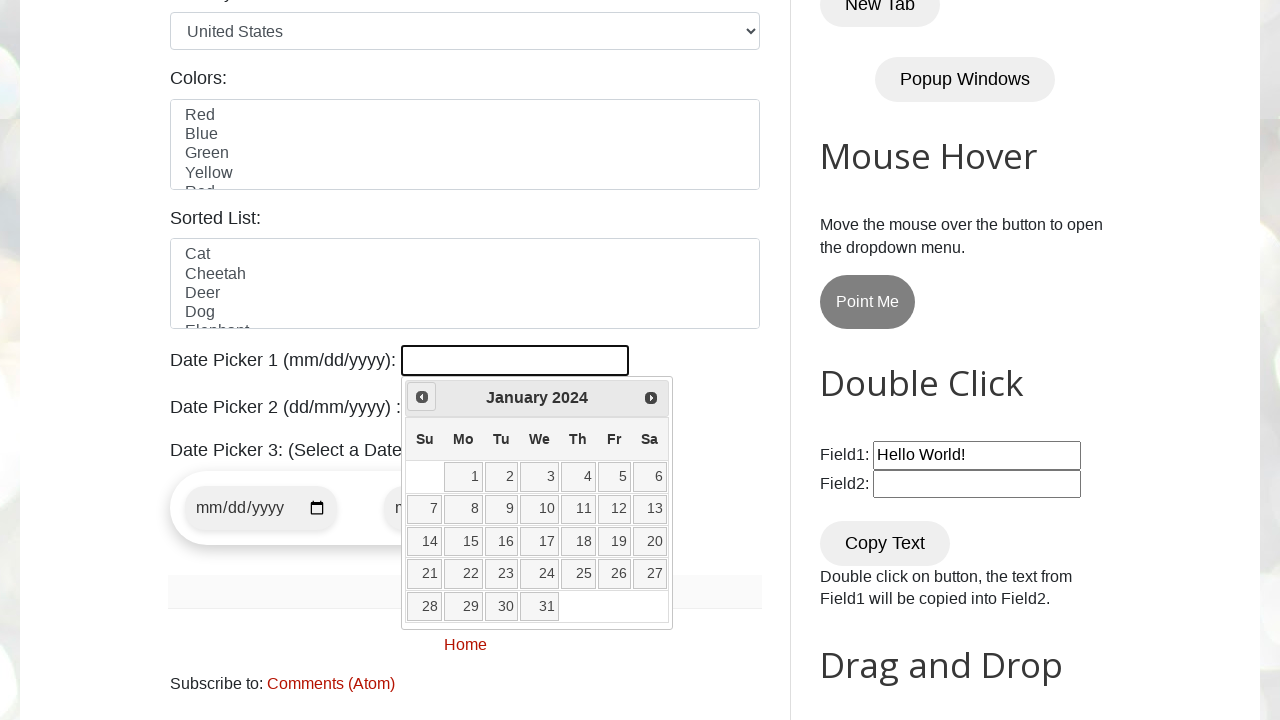

Retrieved current month from calendar: January
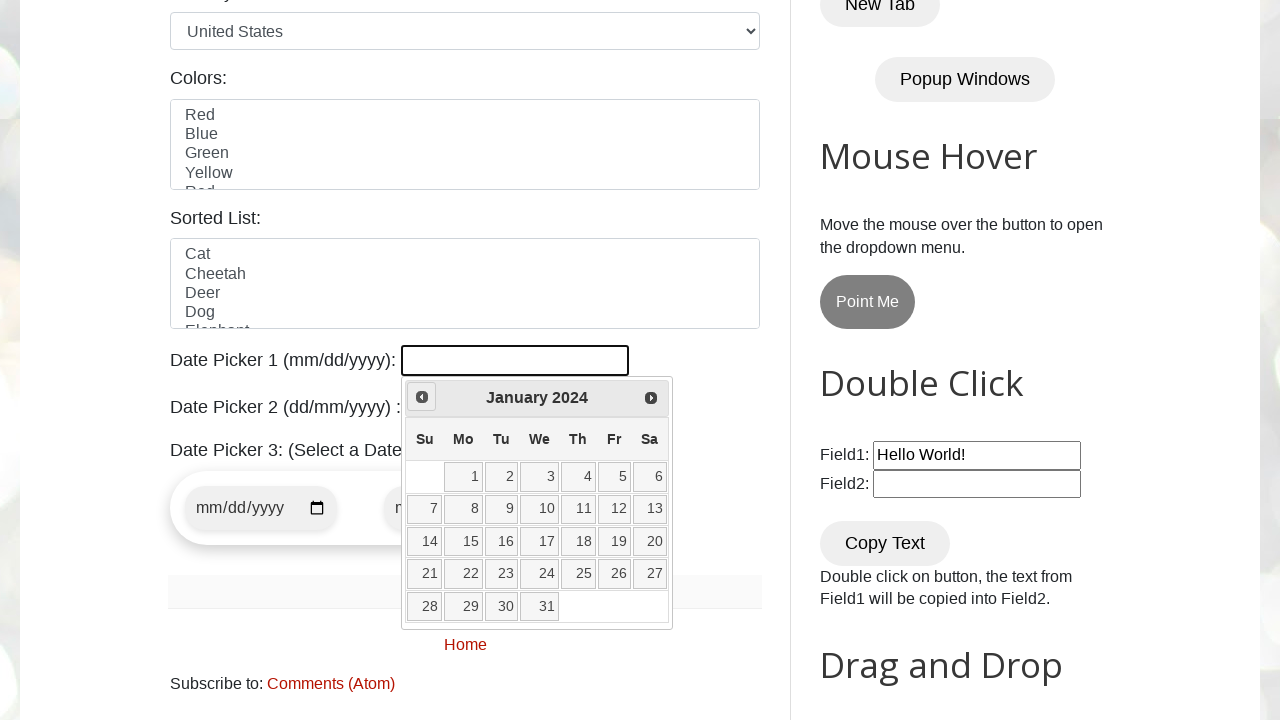

Clicked Previous button to navigate backwards (currently at January 2024) at (422, 397) on [title="Prev"]
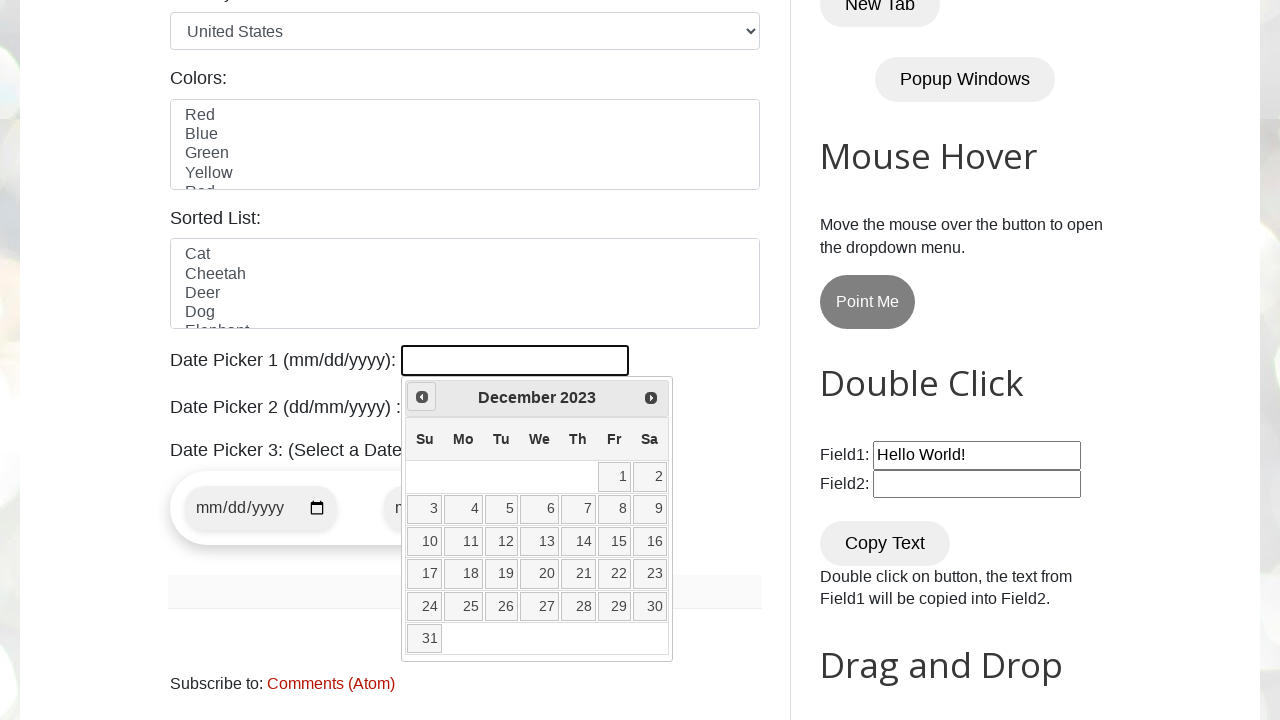

Retrieved current year from calendar: 2023
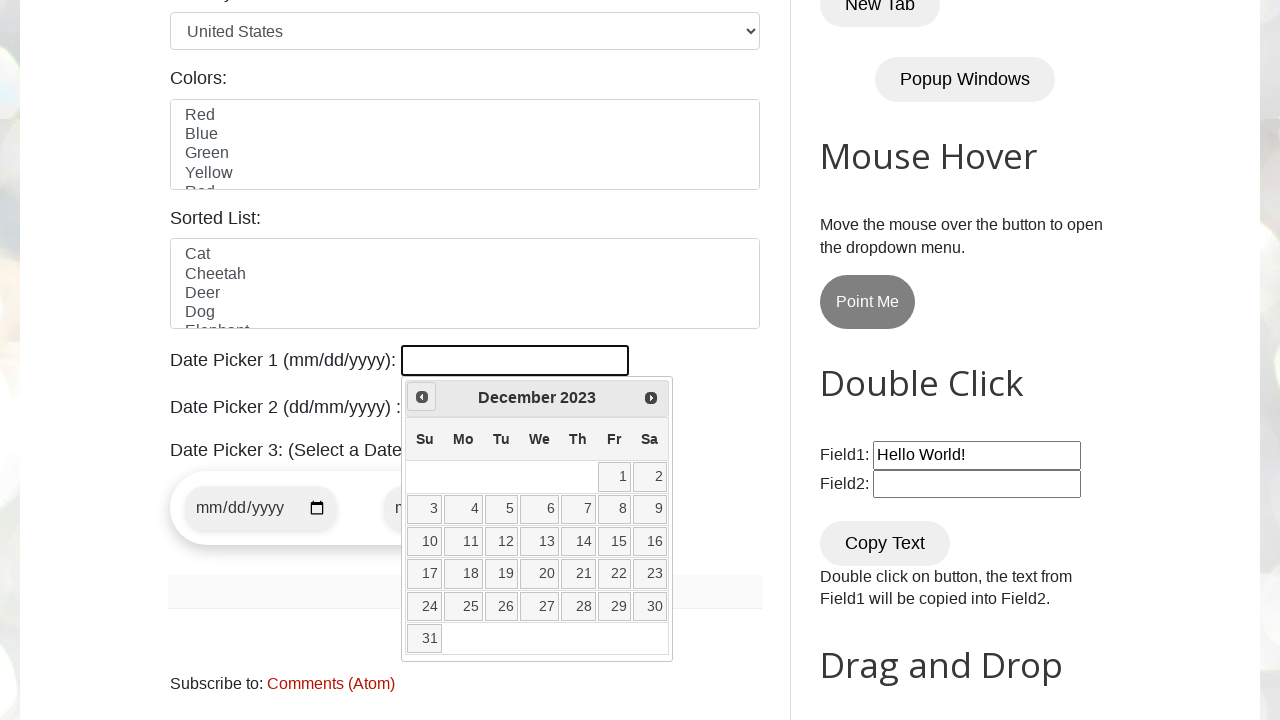

Retrieved current month from calendar: December
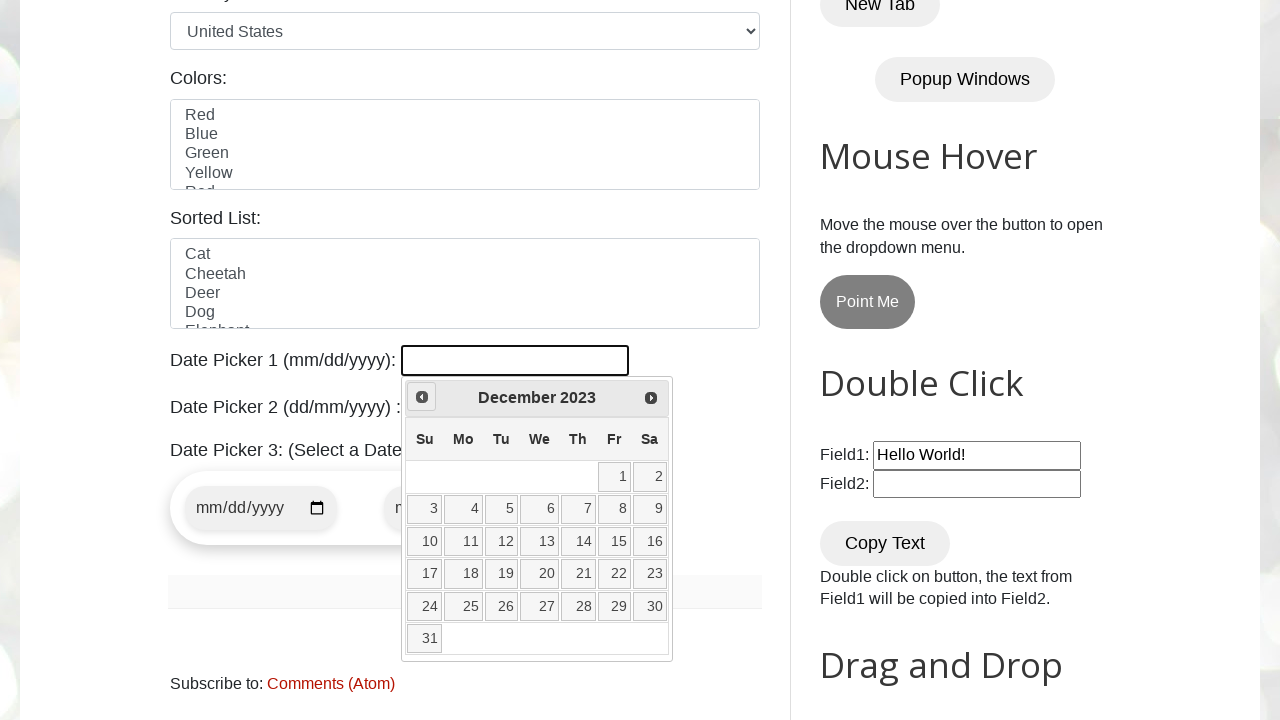

Clicked Previous button to navigate backwards (currently at December 2023) at (422, 397) on [title="Prev"]
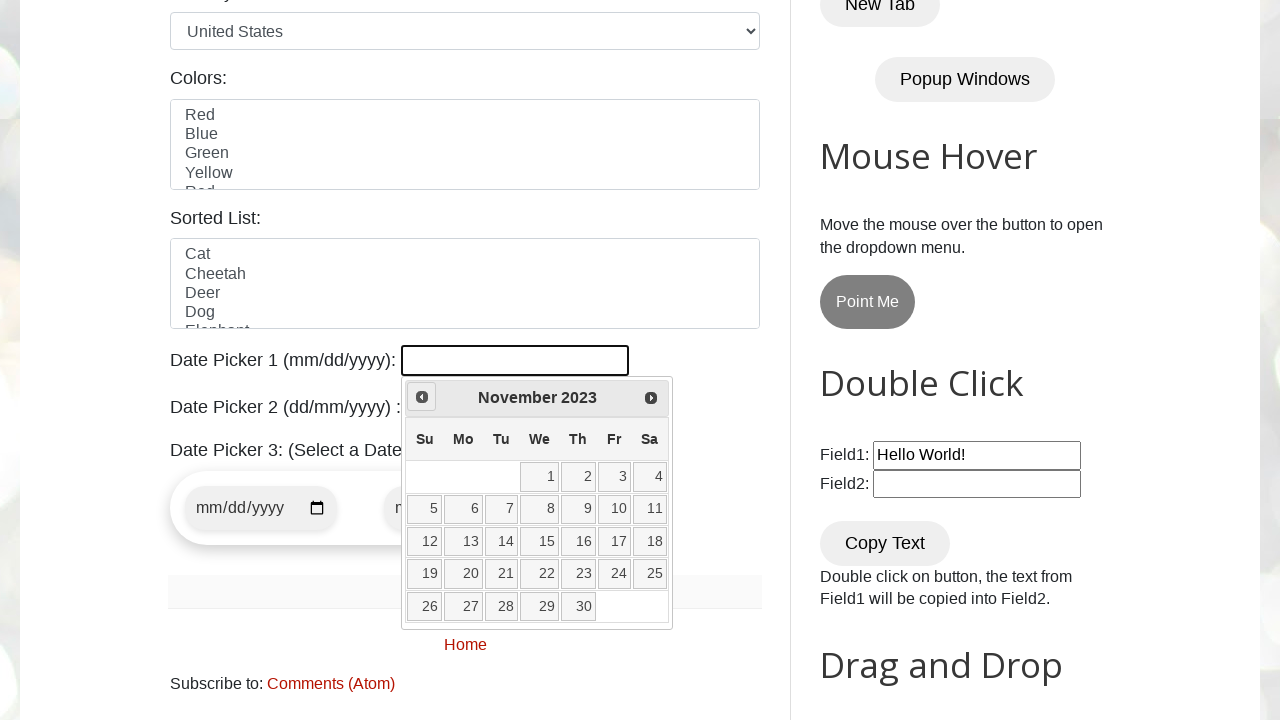

Retrieved current year from calendar: 2023
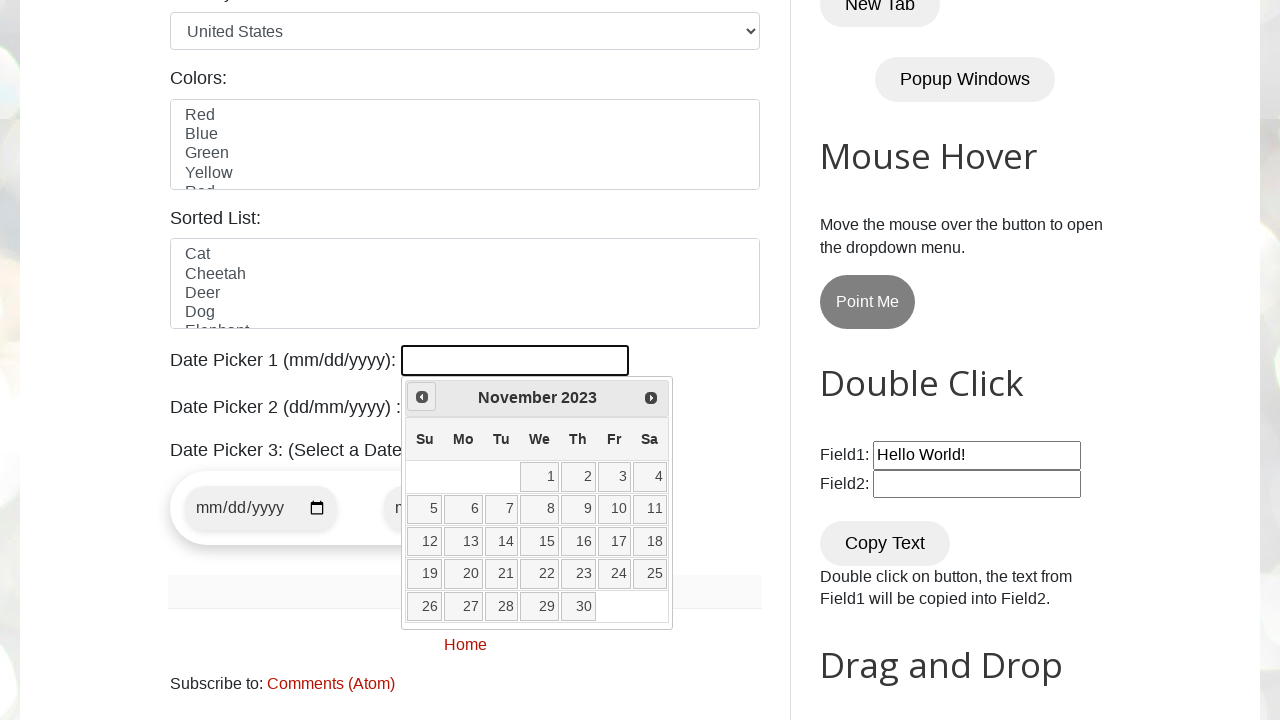

Retrieved current month from calendar: November
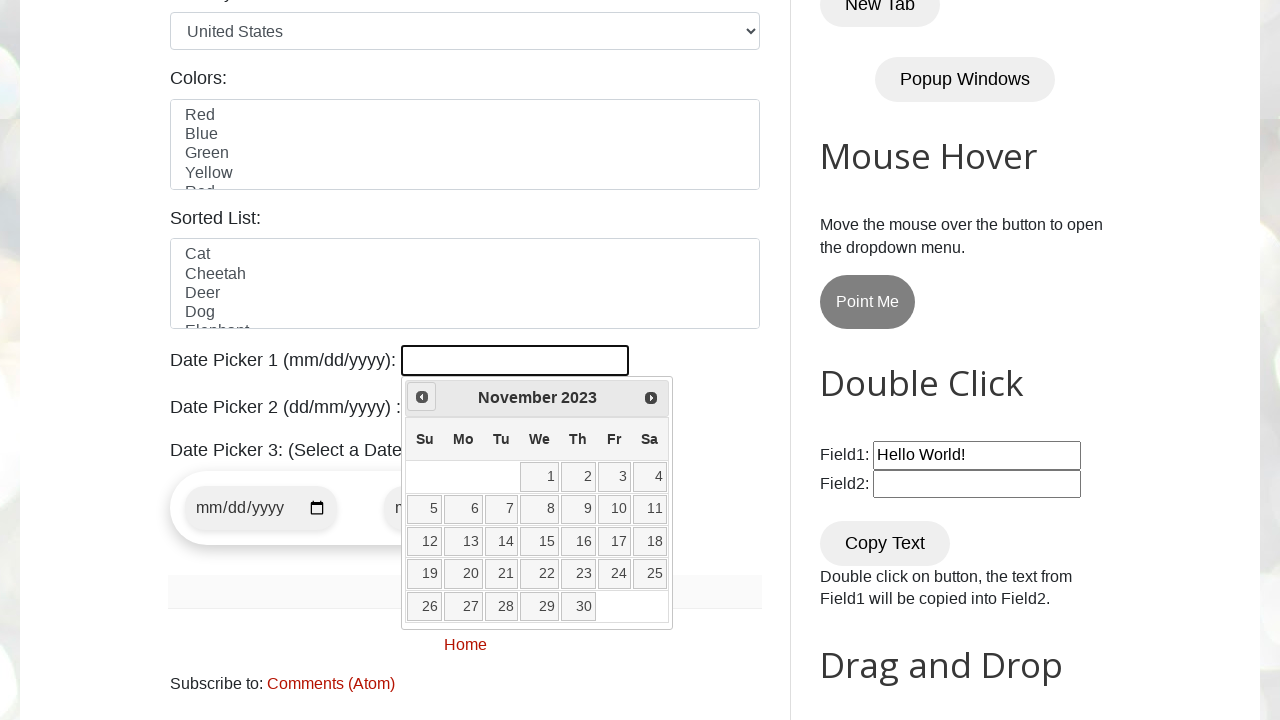

Clicked Previous button to navigate backwards (currently at November 2023) at (422, 397) on [title="Prev"]
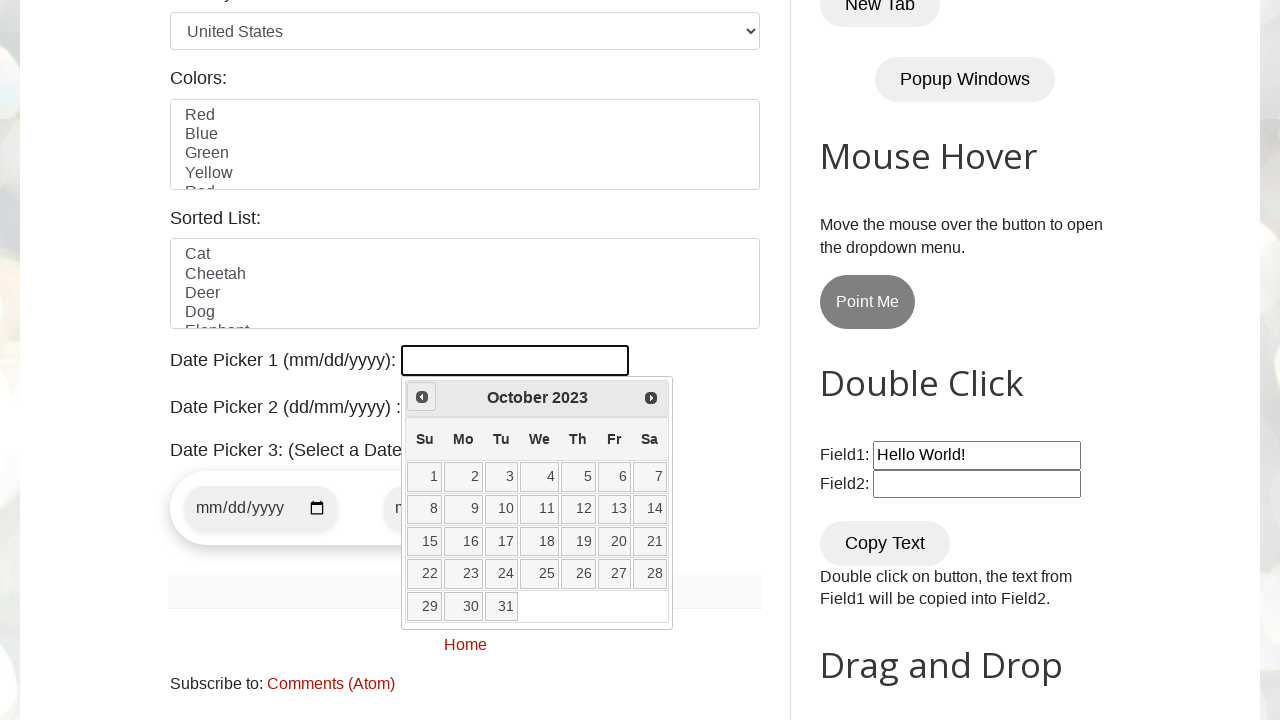

Retrieved current year from calendar: 2023
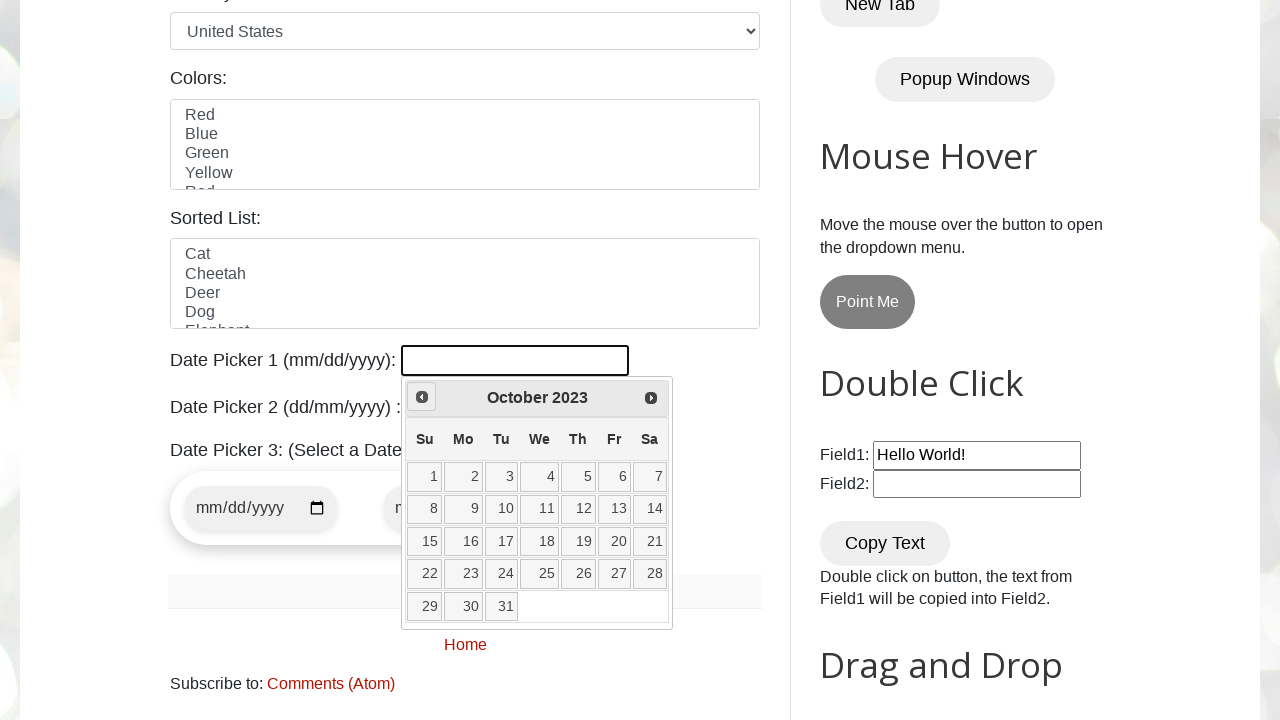

Retrieved current month from calendar: October
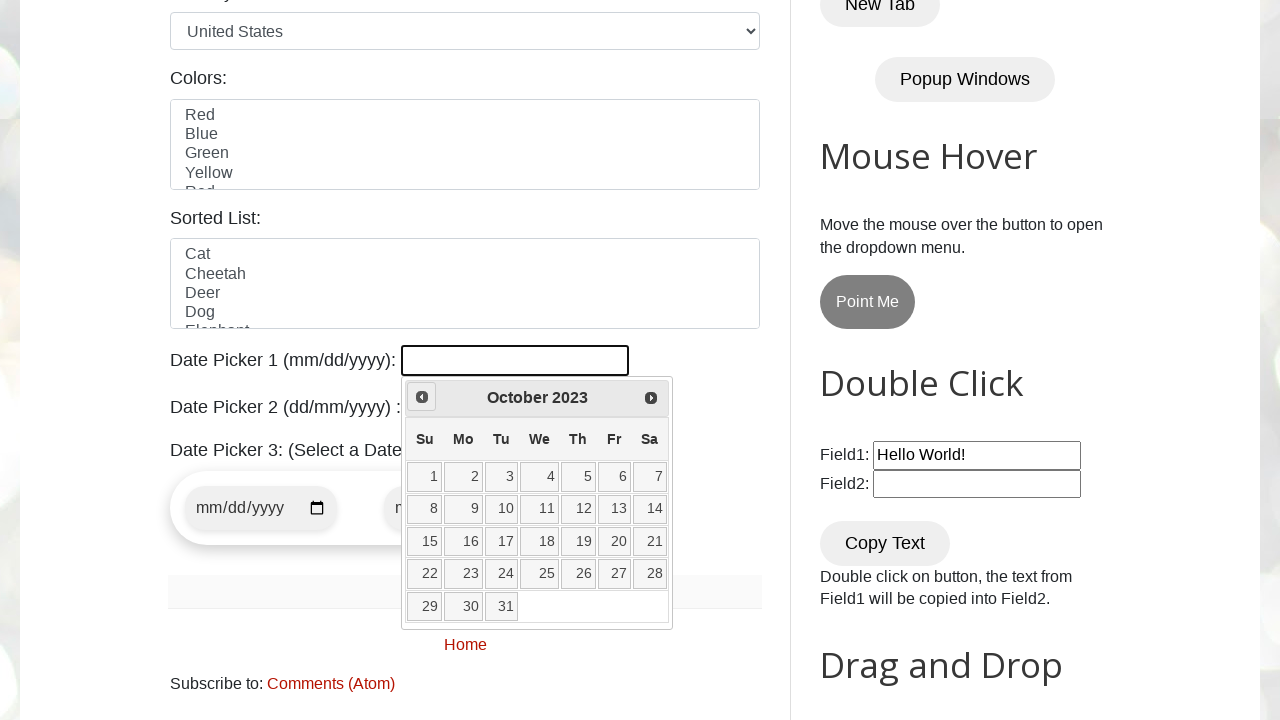

Clicked Previous button to navigate backwards (currently at October 2023) at (422, 397) on [title="Prev"]
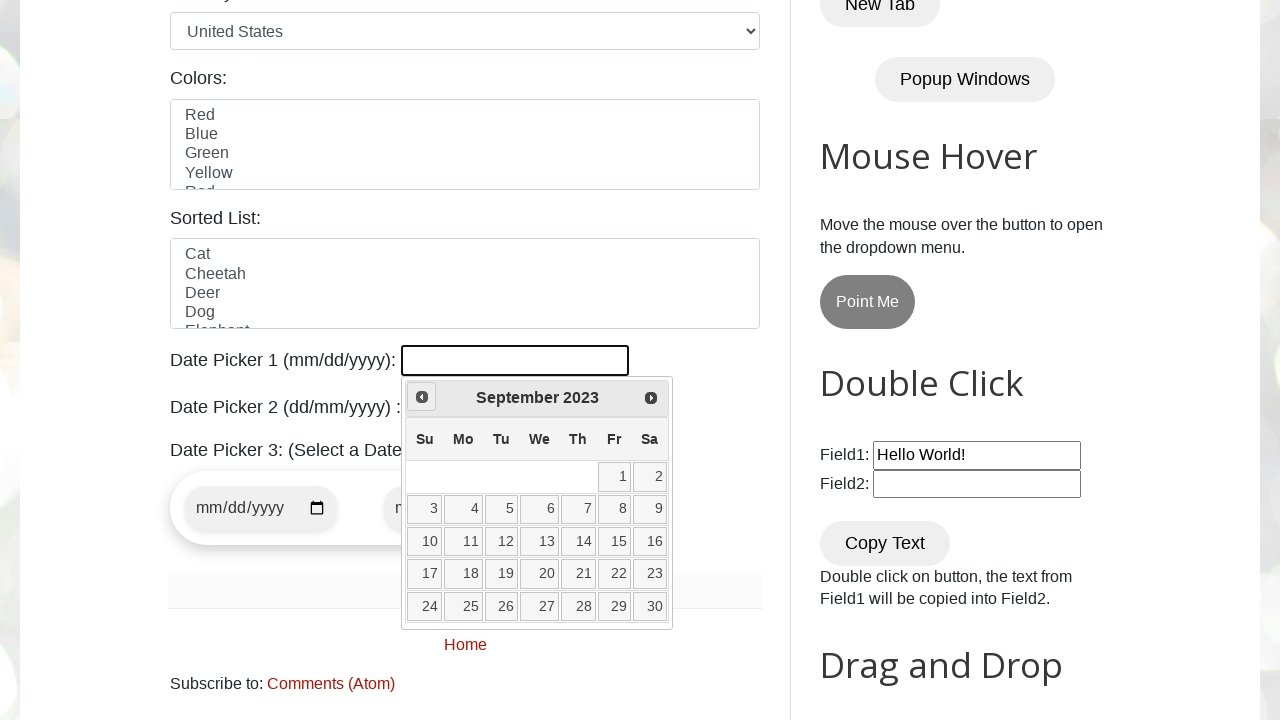

Retrieved current year from calendar: 2023
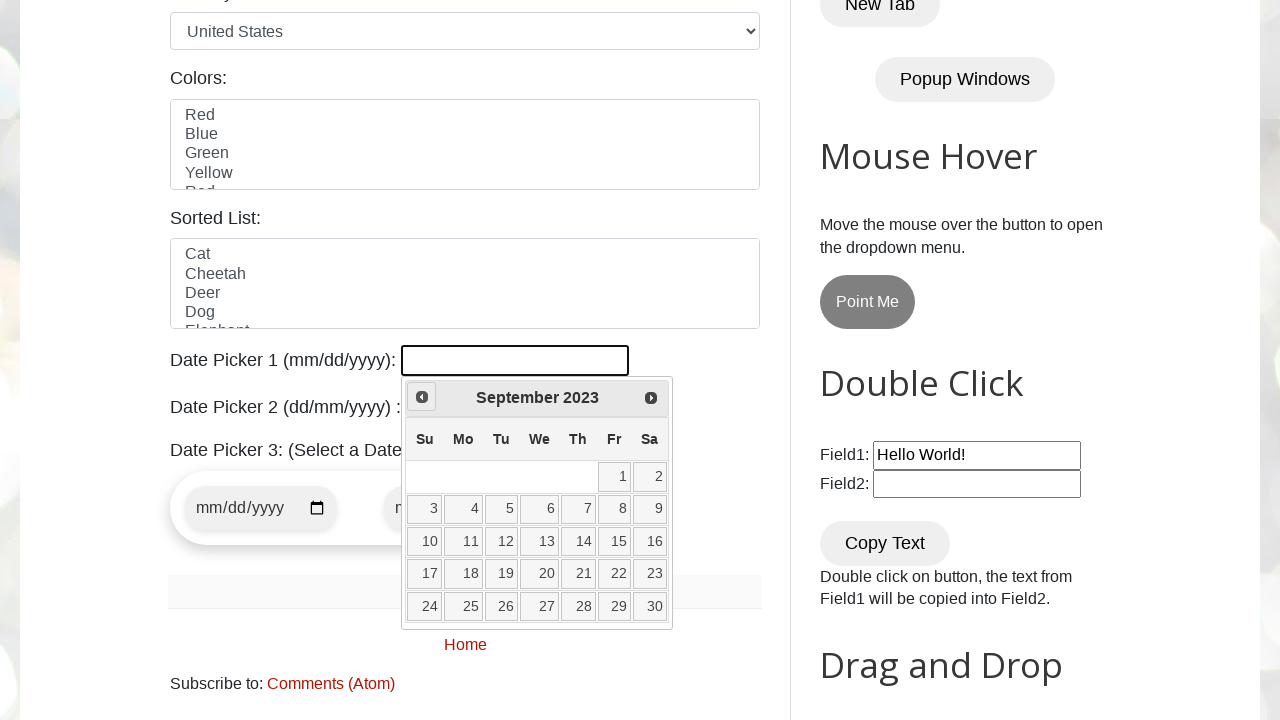

Retrieved current month from calendar: September
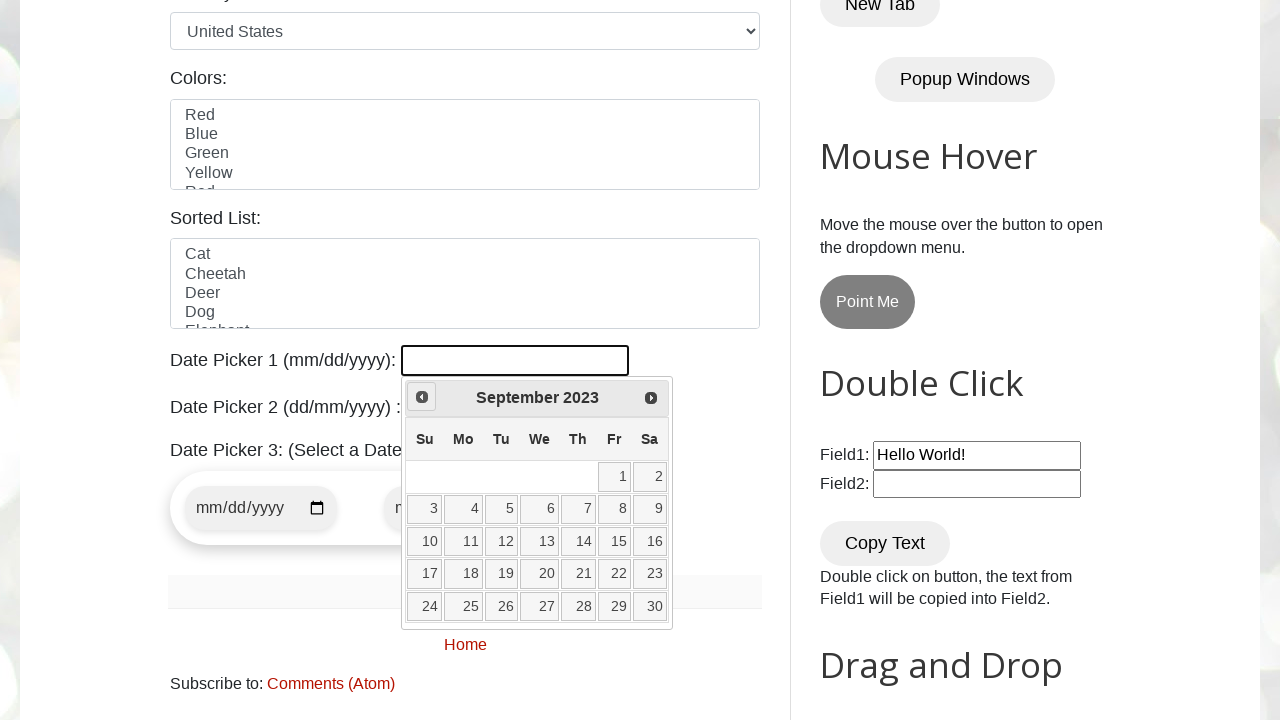

Clicked Previous button to navigate backwards (currently at September 2023) at (422, 397) on [title="Prev"]
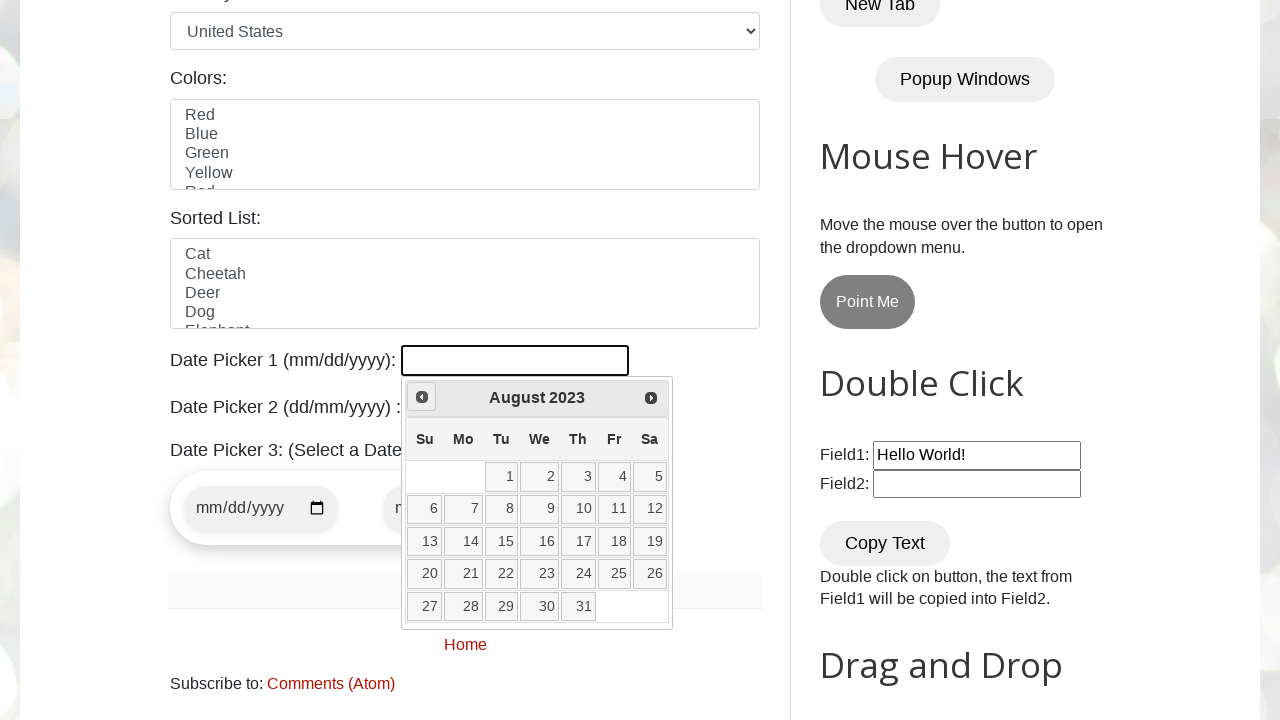

Retrieved current year from calendar: 2023
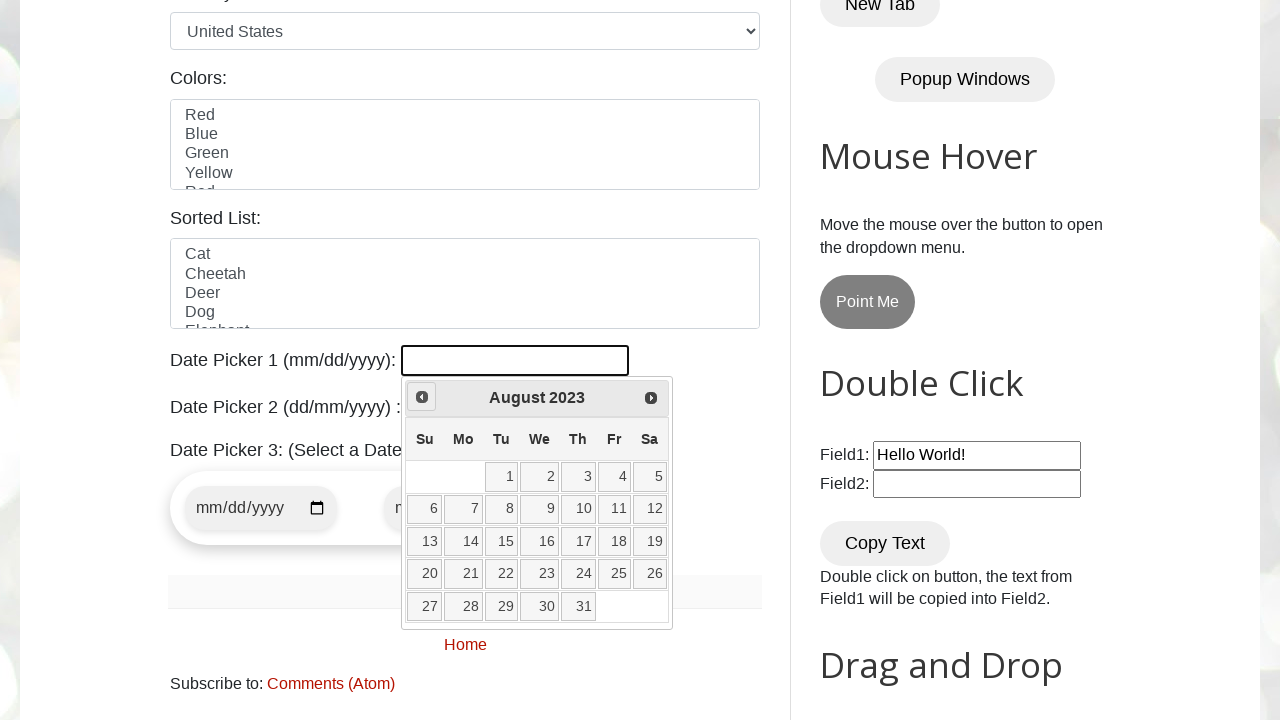

Retrieved current month from calendar: August
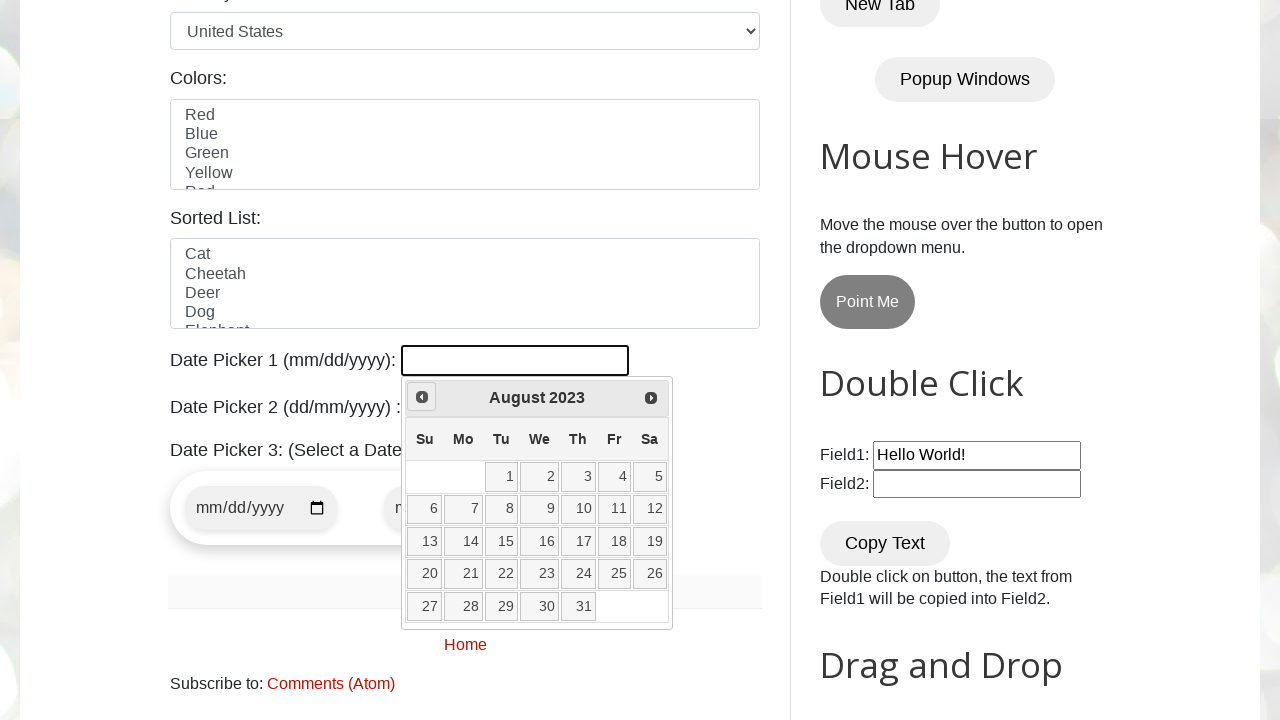

Clicked Previous button to navigate backwards (currently at August 2023) at (422, 397) on [title="Prev"]
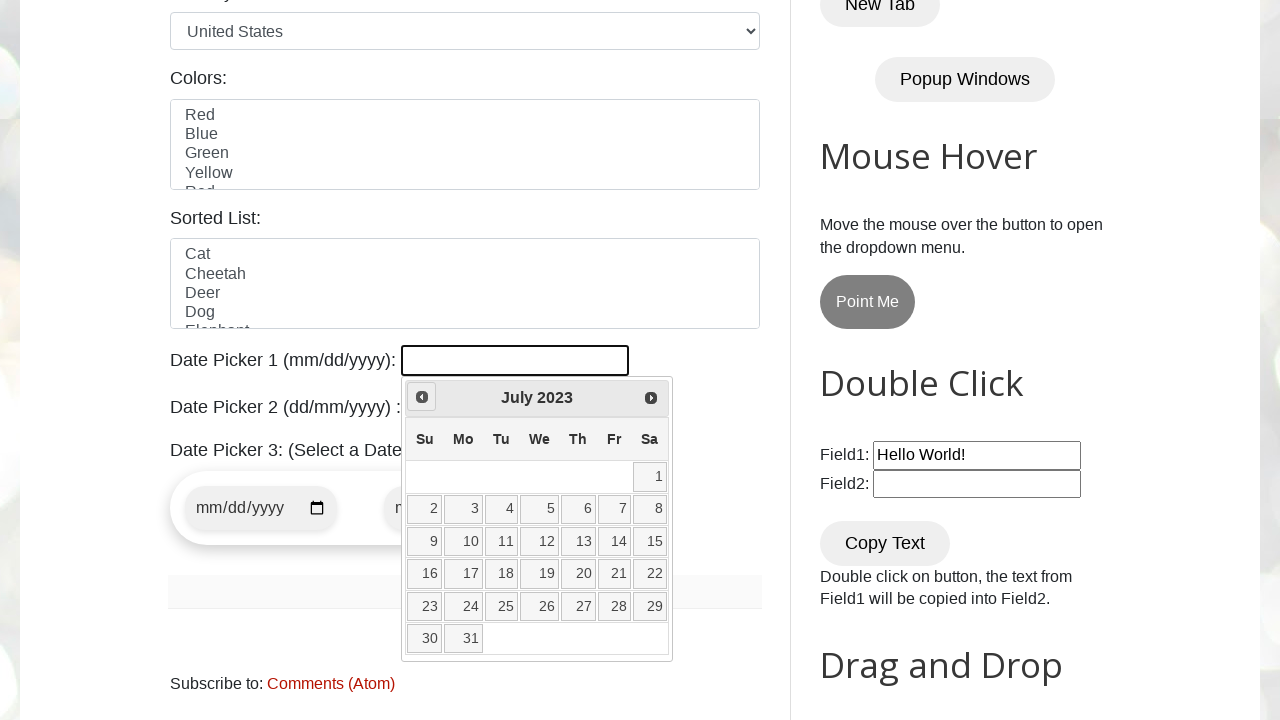

Retrieved current year from calendar: 2023
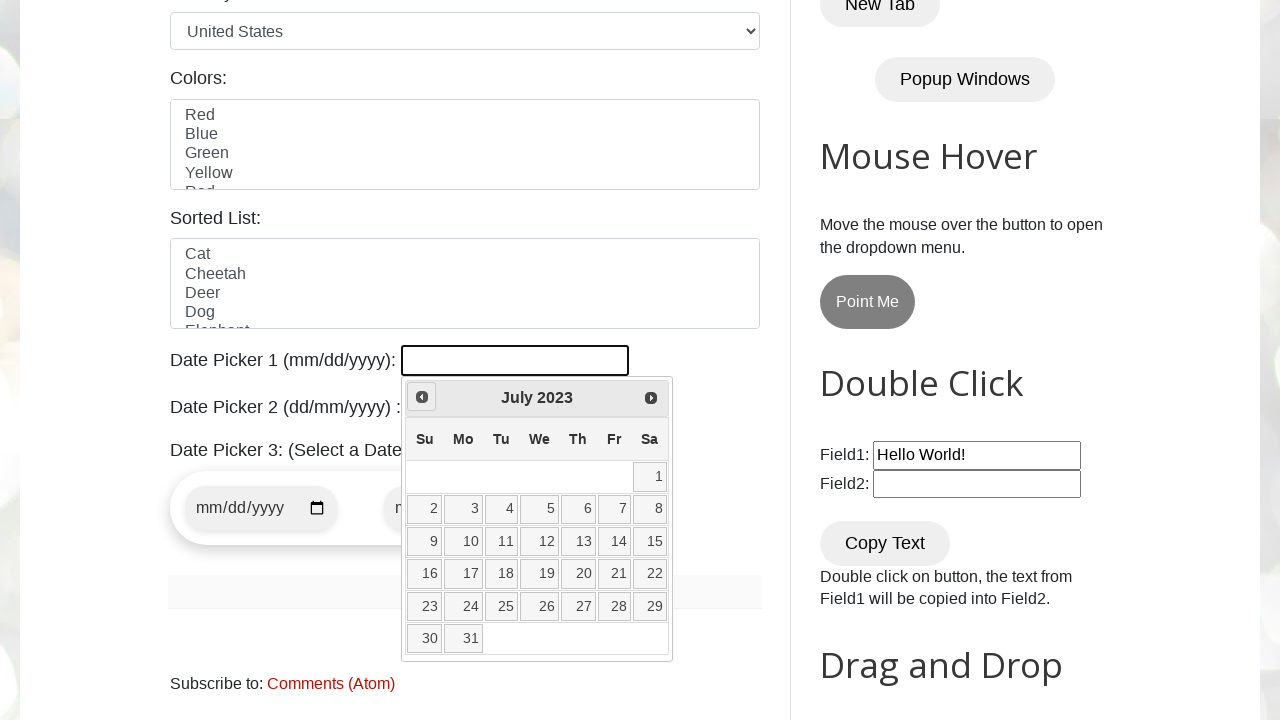

Retrieved current month from calendar: July
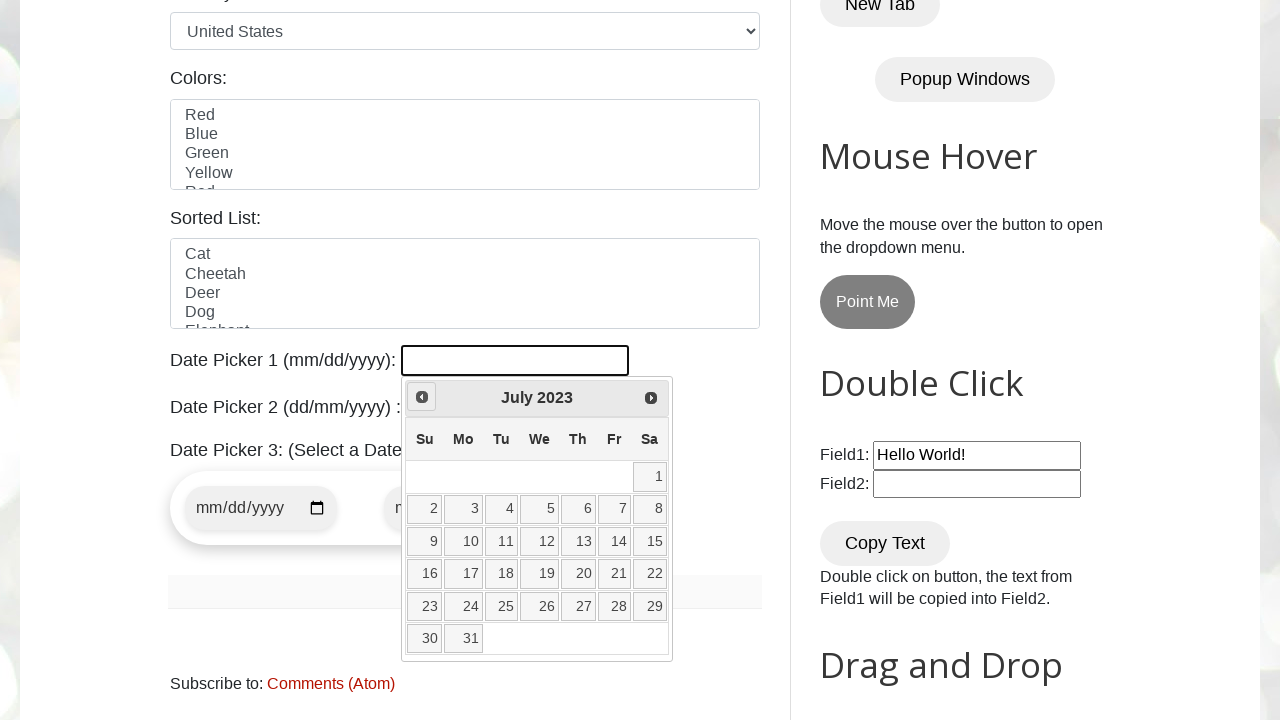

Clicked Previous button to navigate backwards (currently at July 2023) at (422, 397) on [title="Prev"]
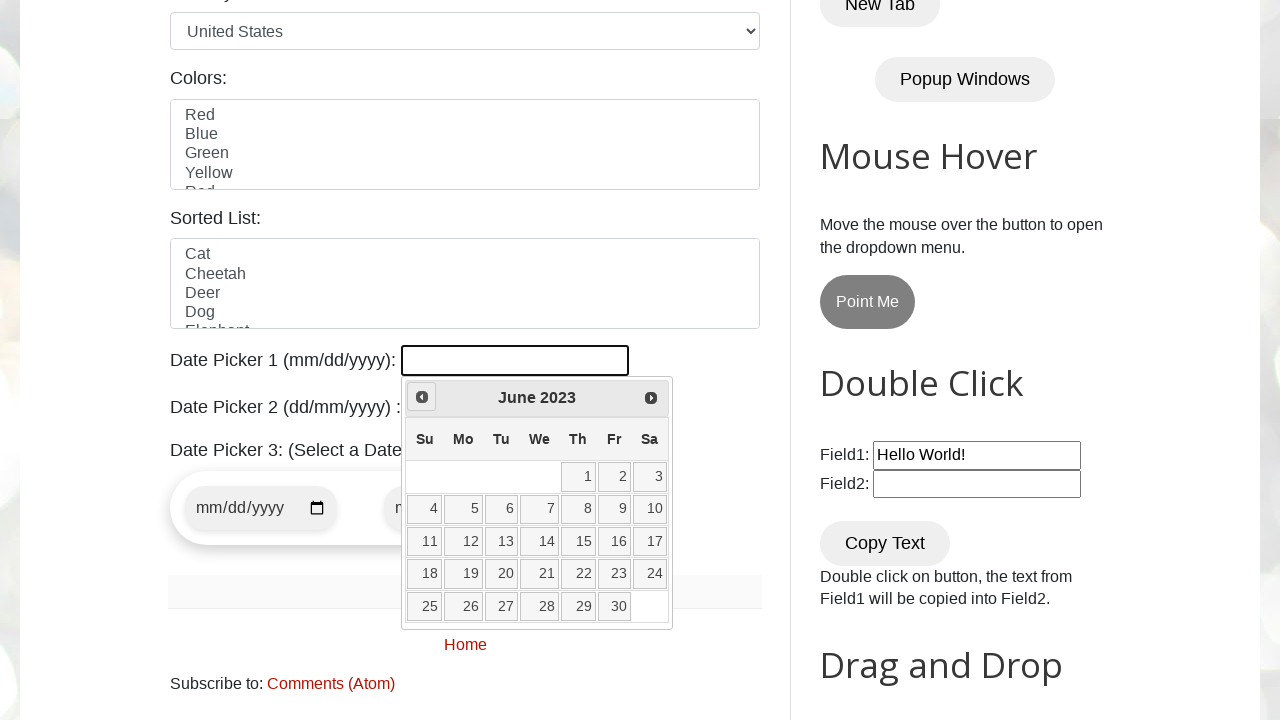

Retrieved current year from calendar: 2023
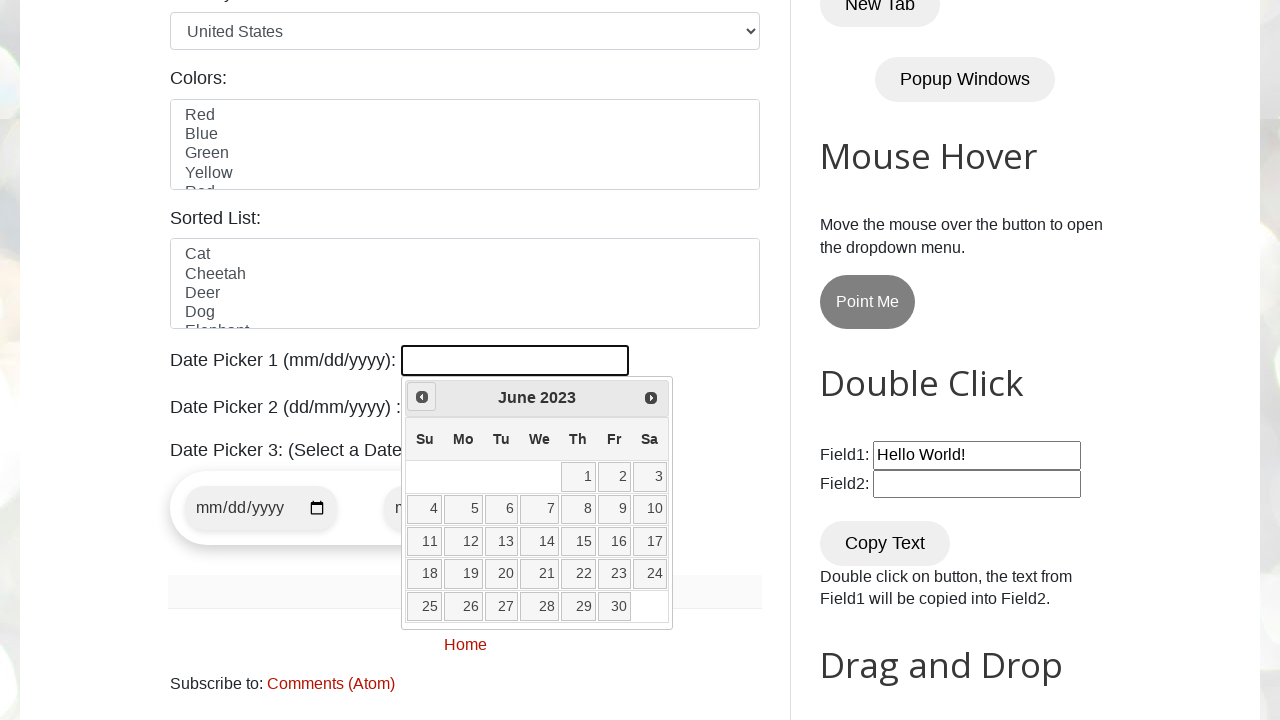

Retrieved current month from calendar: June
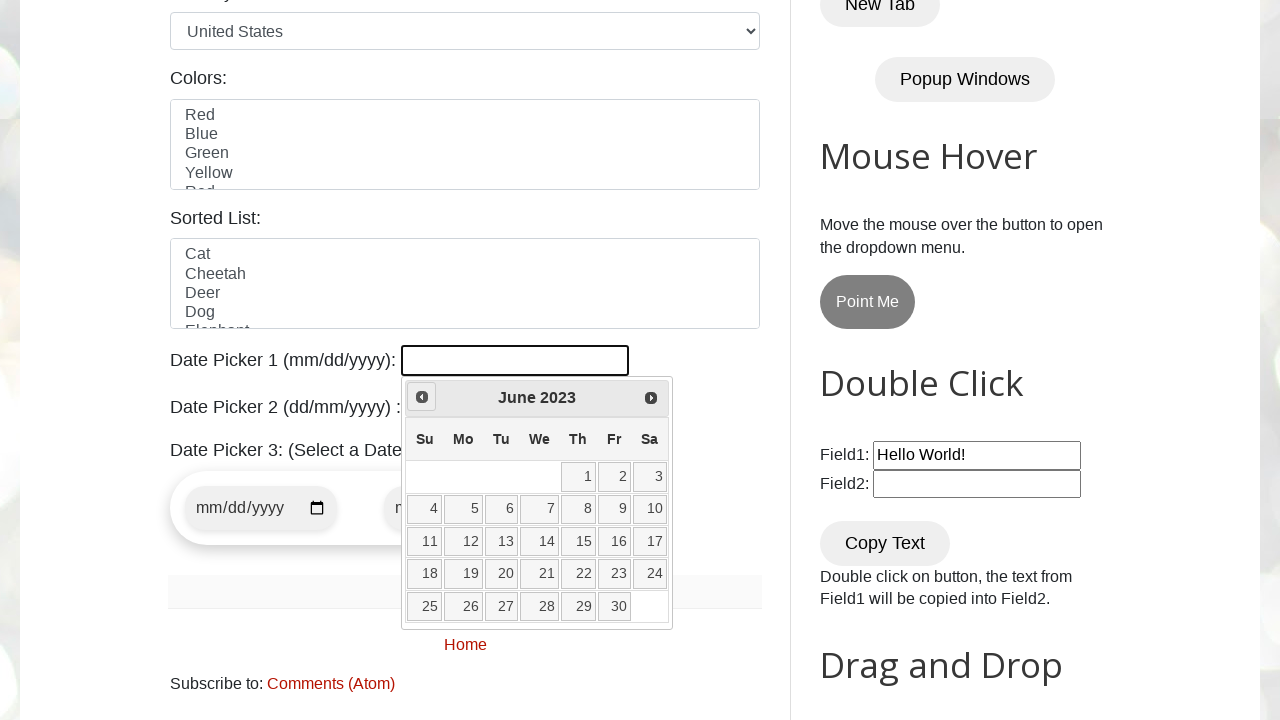

Clicked Previous button to navigate backwards (currently at June 2023) at (422, 397) on [title="Prev"]
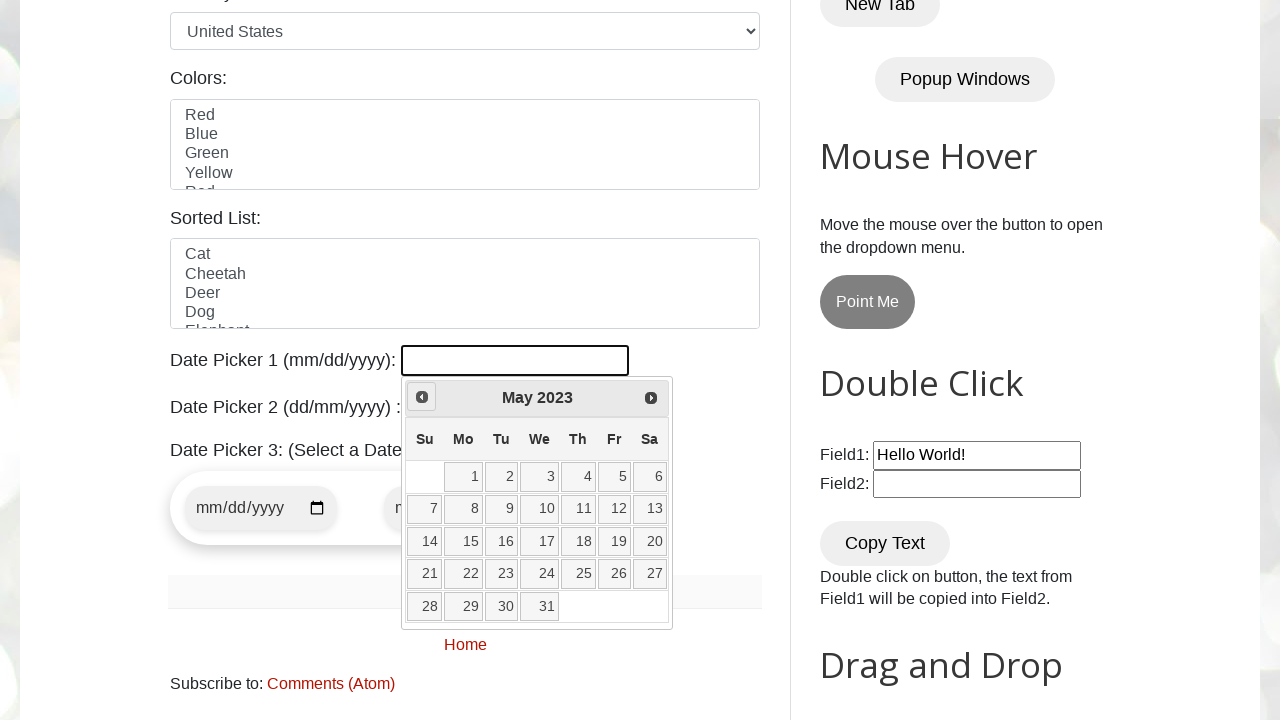

Retrieved current year from calendar: 2023
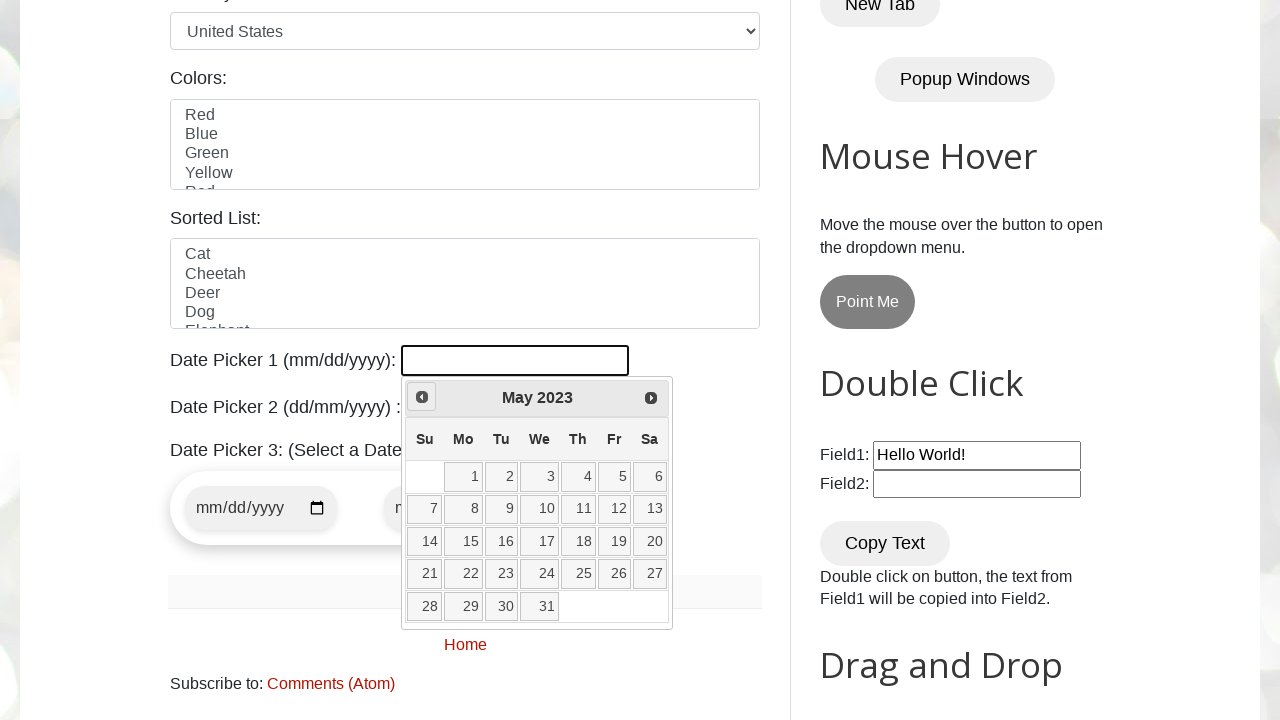

Retrieved current month from calendar: May
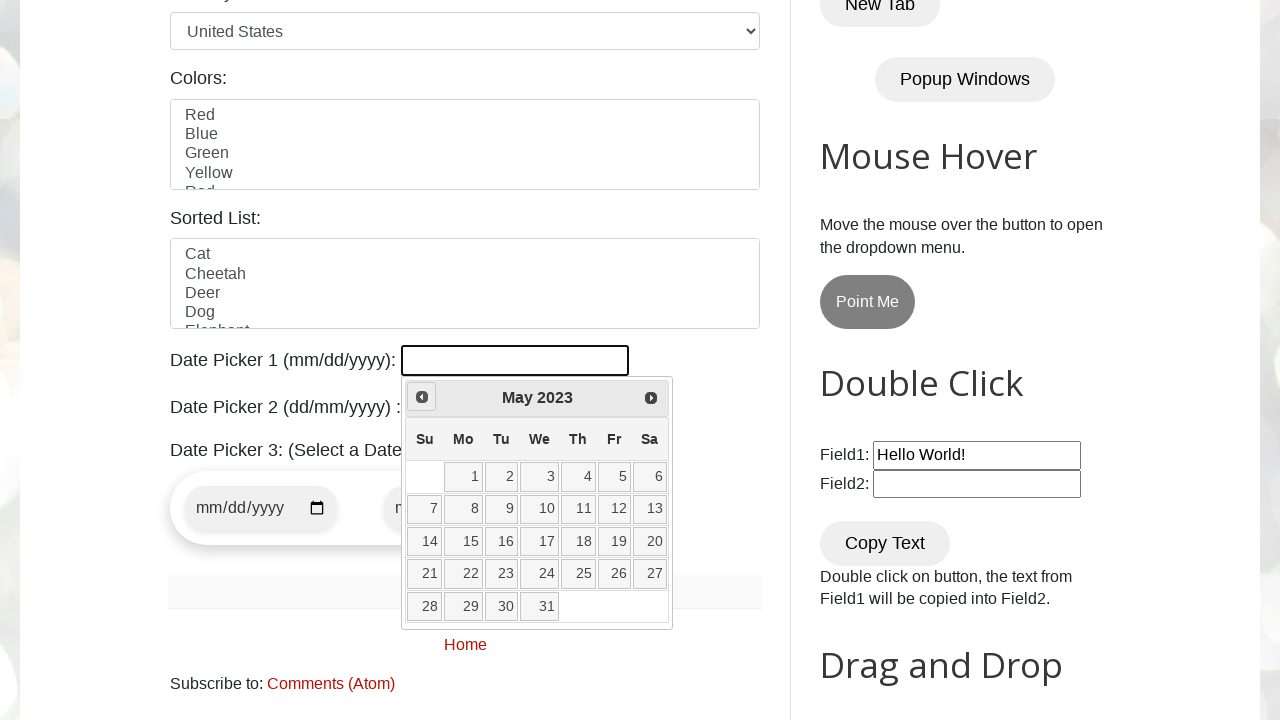

Clicked Previous button to navigate backwards (currently at May 2023) at (422, 397) on [title="Prev"]
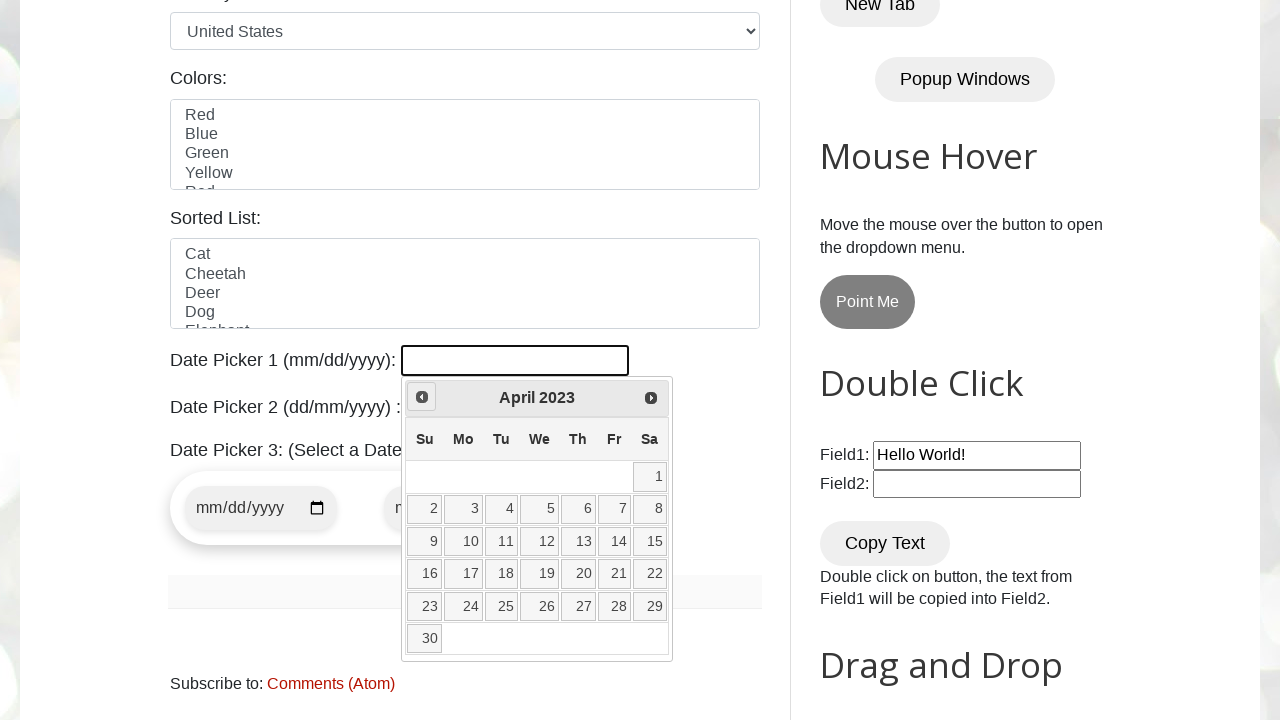

Retrieved current year from calendar: 2023
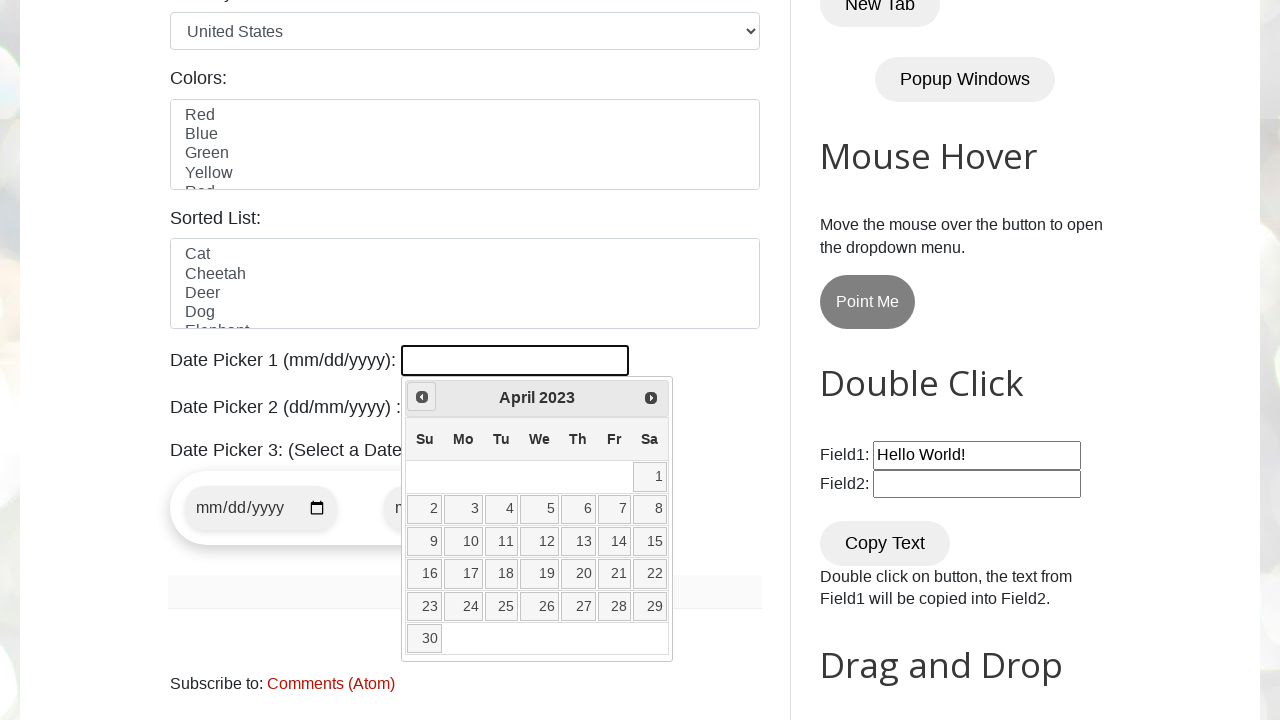

Retrieved current month from calendar: April
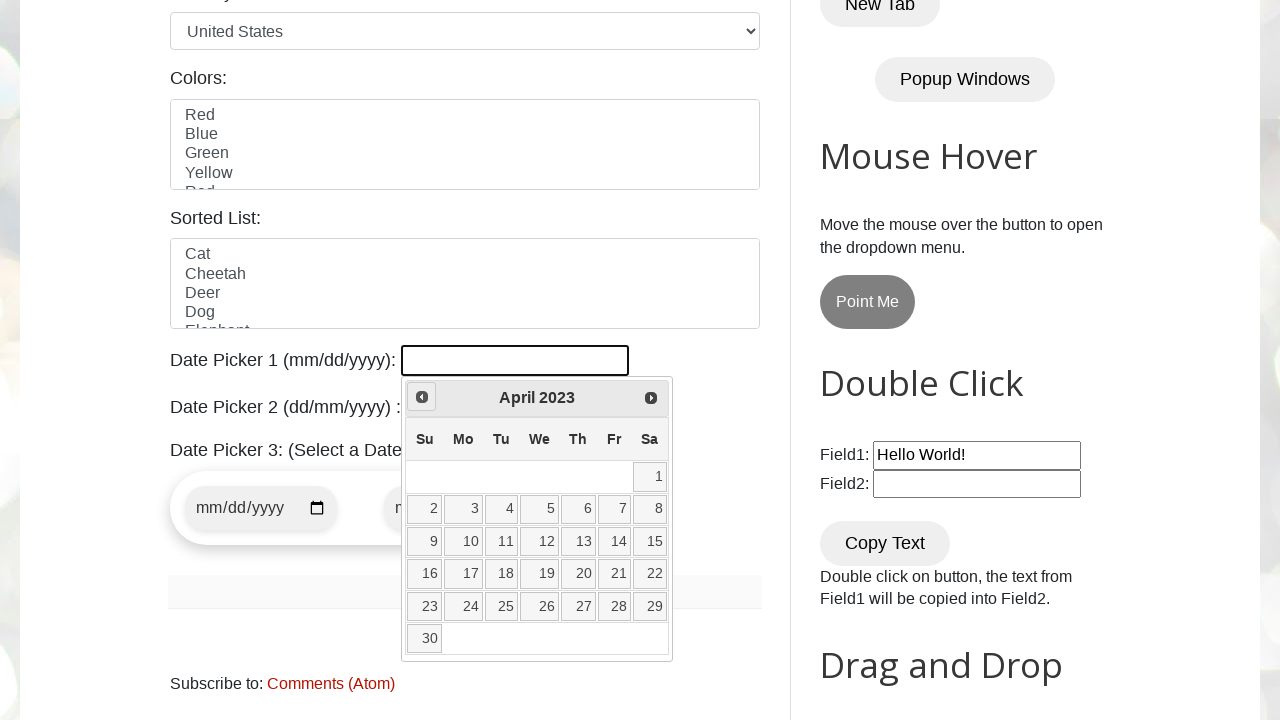

Clicked Previous button to navigate backwards (currently at April 2023) at (422, 397) on [title="Prev"]
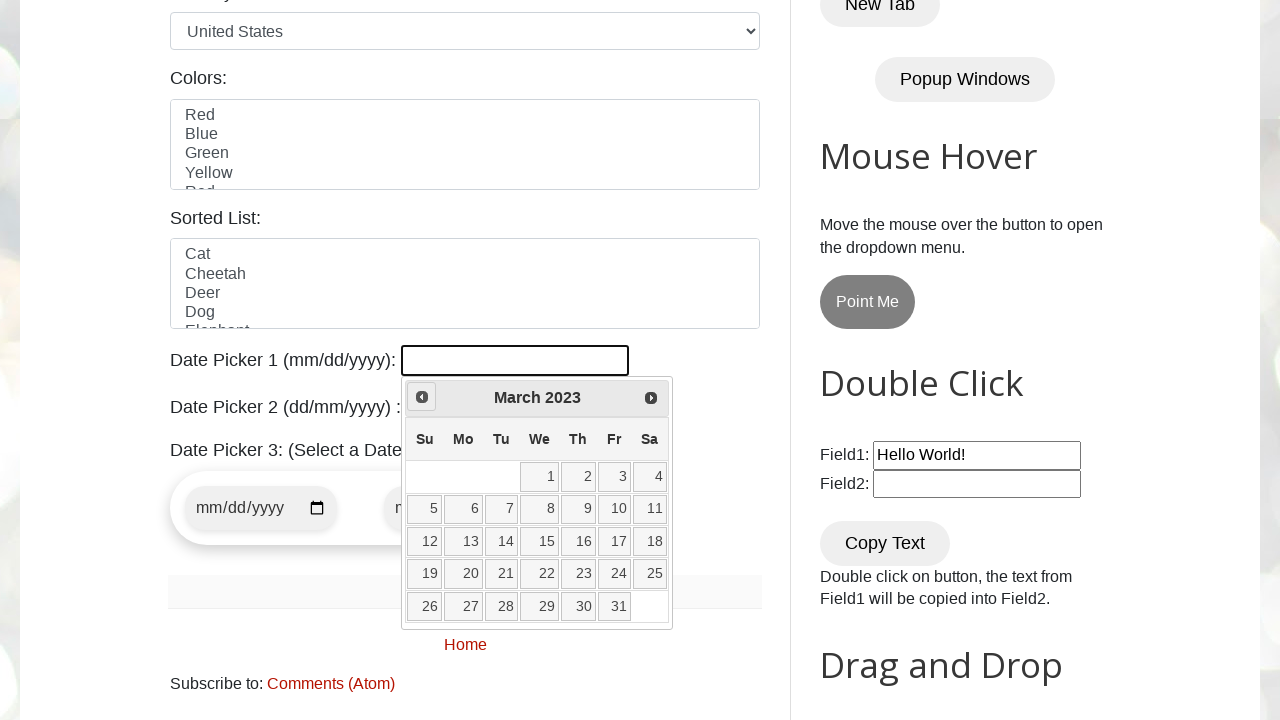

Retrieved current year from calendar: 2023
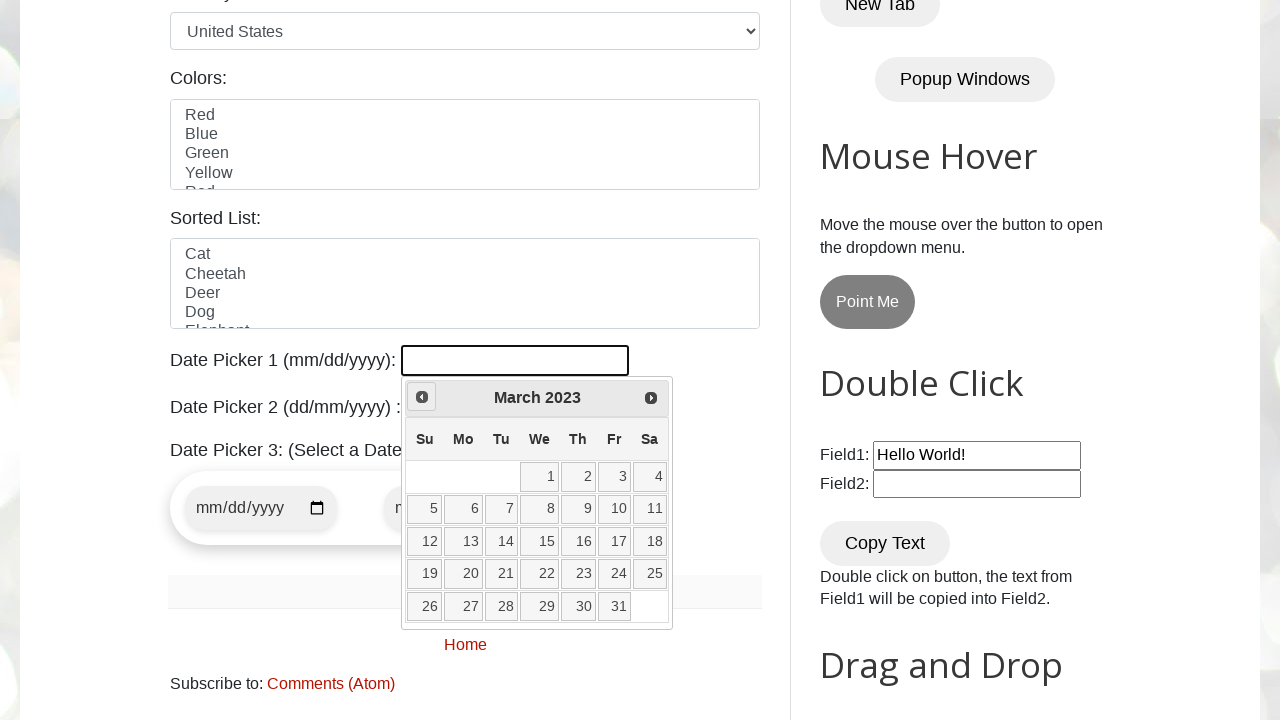

Retrieved current month from calendar: March
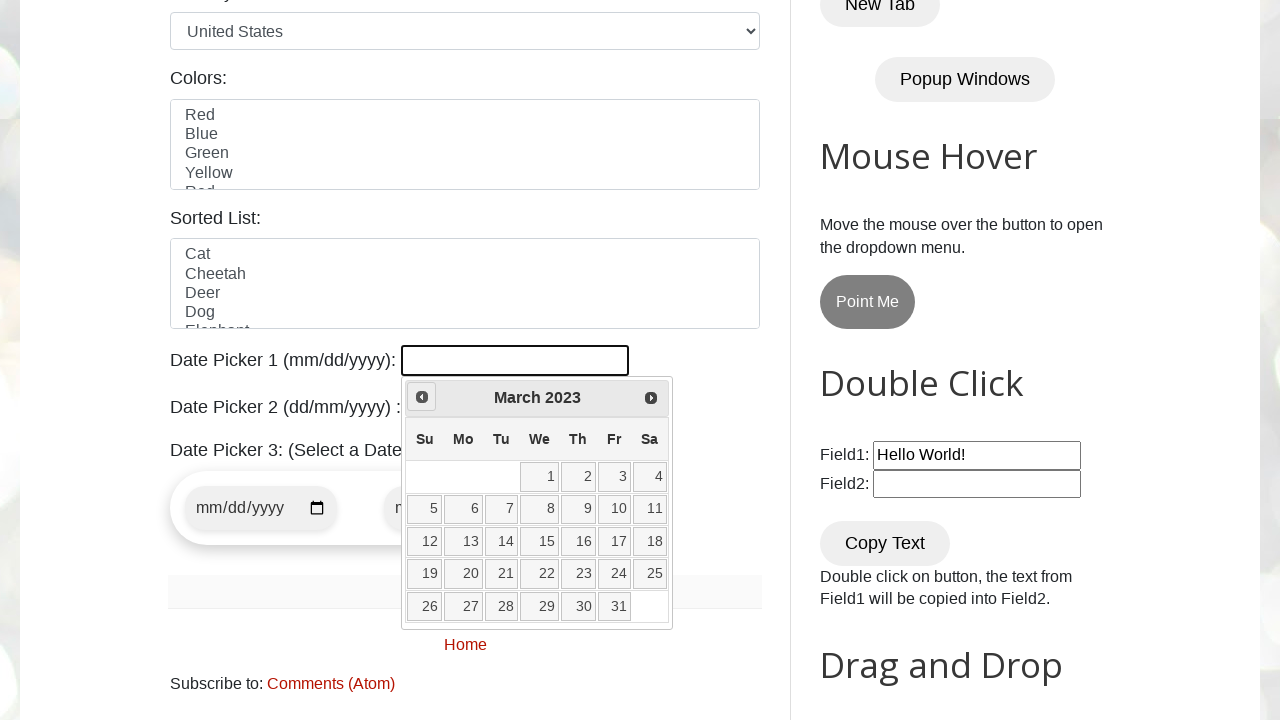

Clicked Previous button to navigate backwards (currently at March 2023) at (422, 397) on [title="Prev"]
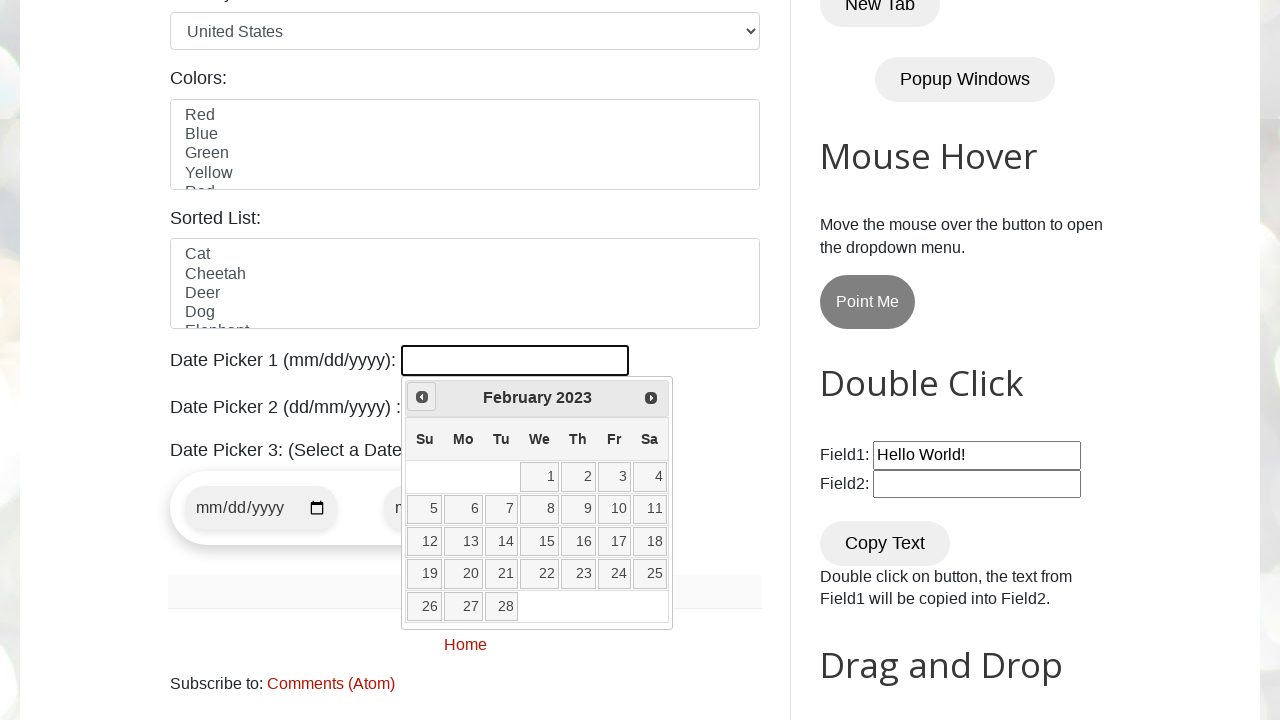

Retrieved current year from calendar: 2023
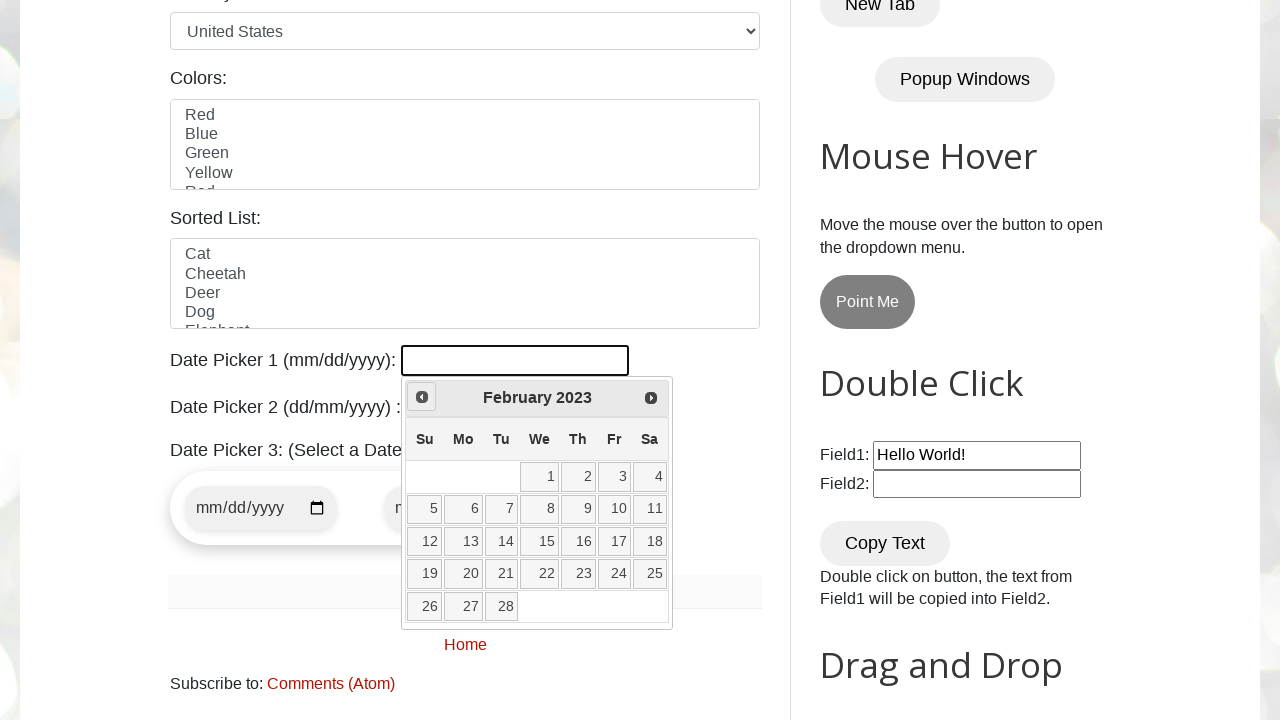

Retrieved current month from calendar: February
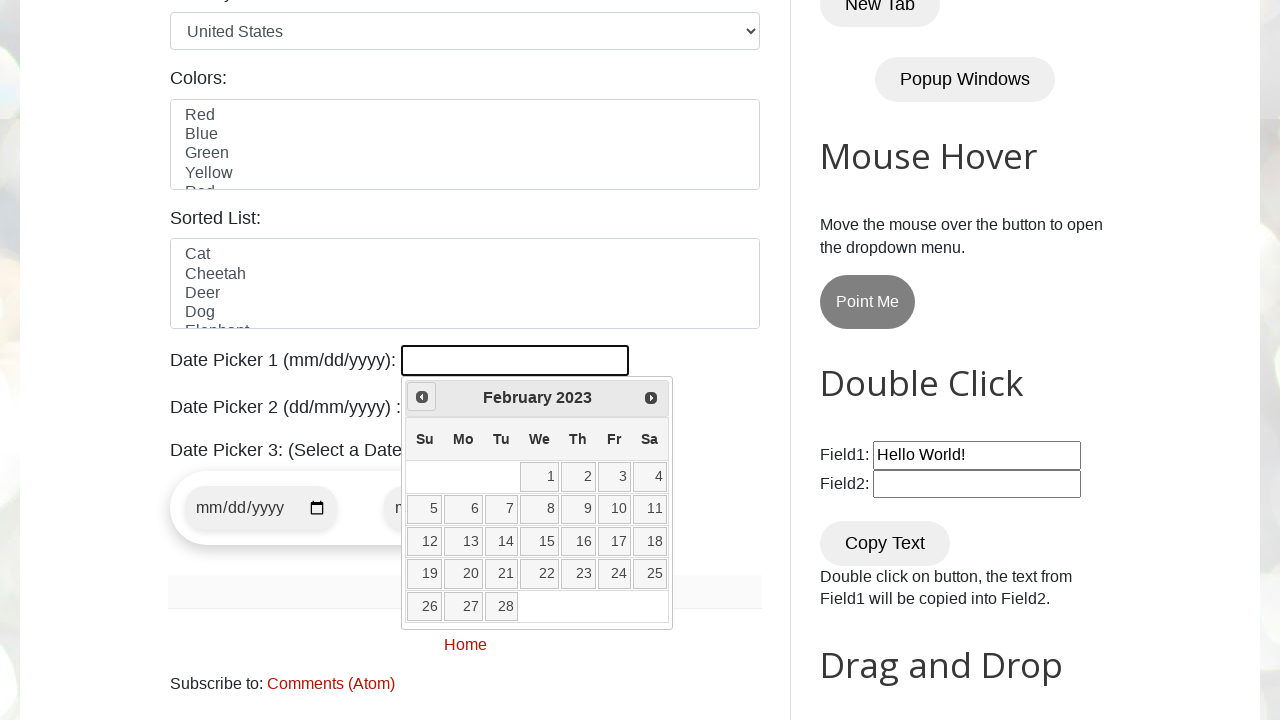

Clicked Previous button to navigate backwards (currently at February 2023) at (422, 397) on [title="Prev"]
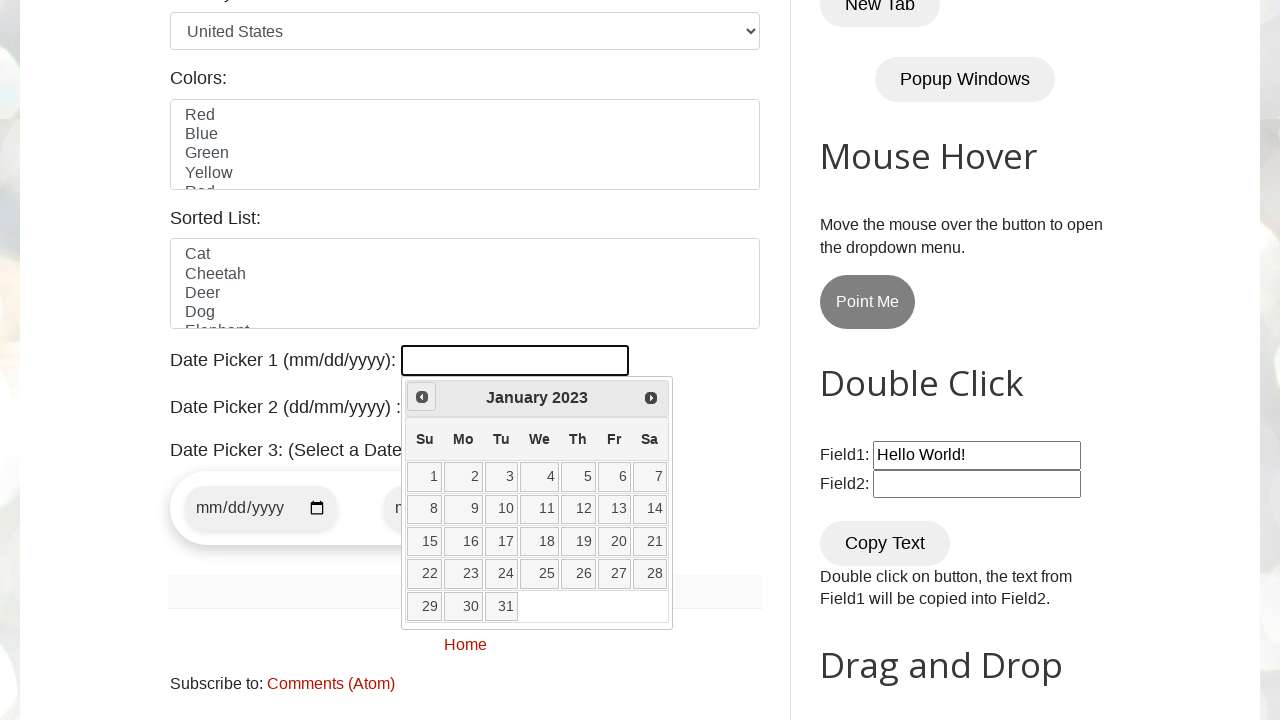

Retrieved current year from calendar: 2023
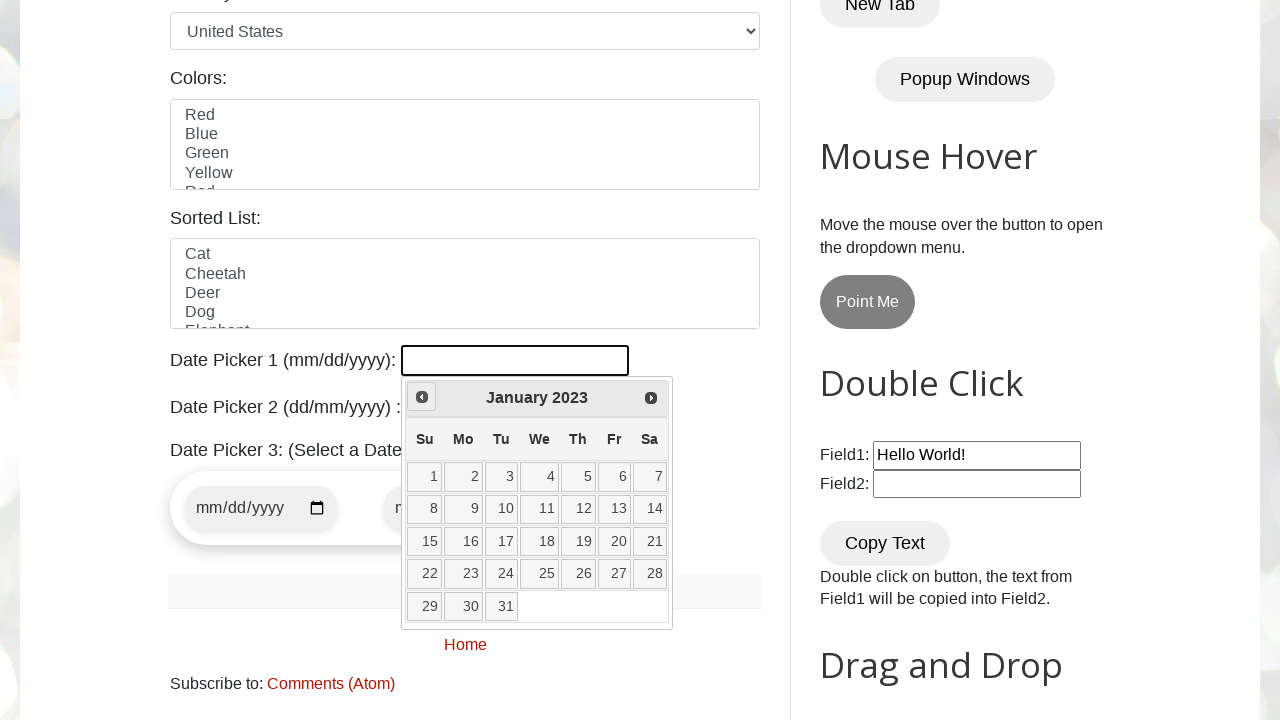

Retrieved current month from calendar: January
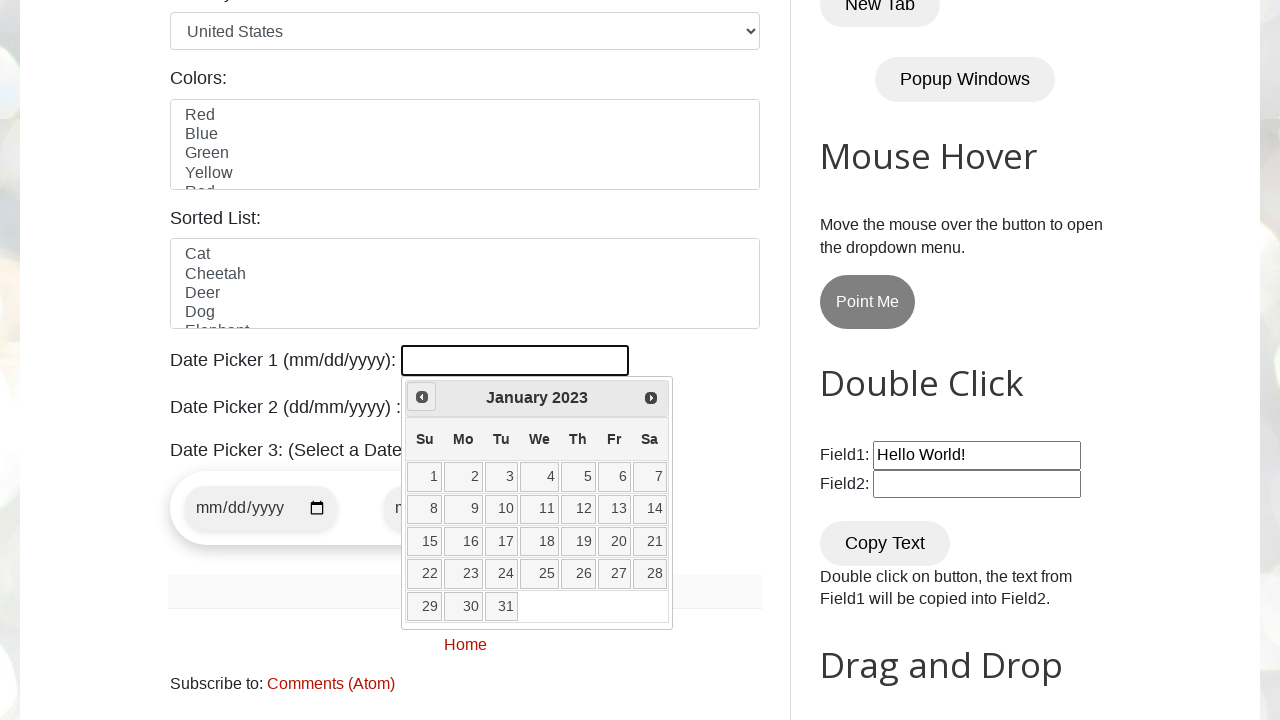

Clicked Previous button to navigate backwards (currently at January 2023) at (422, 397) on [title="Prev"]
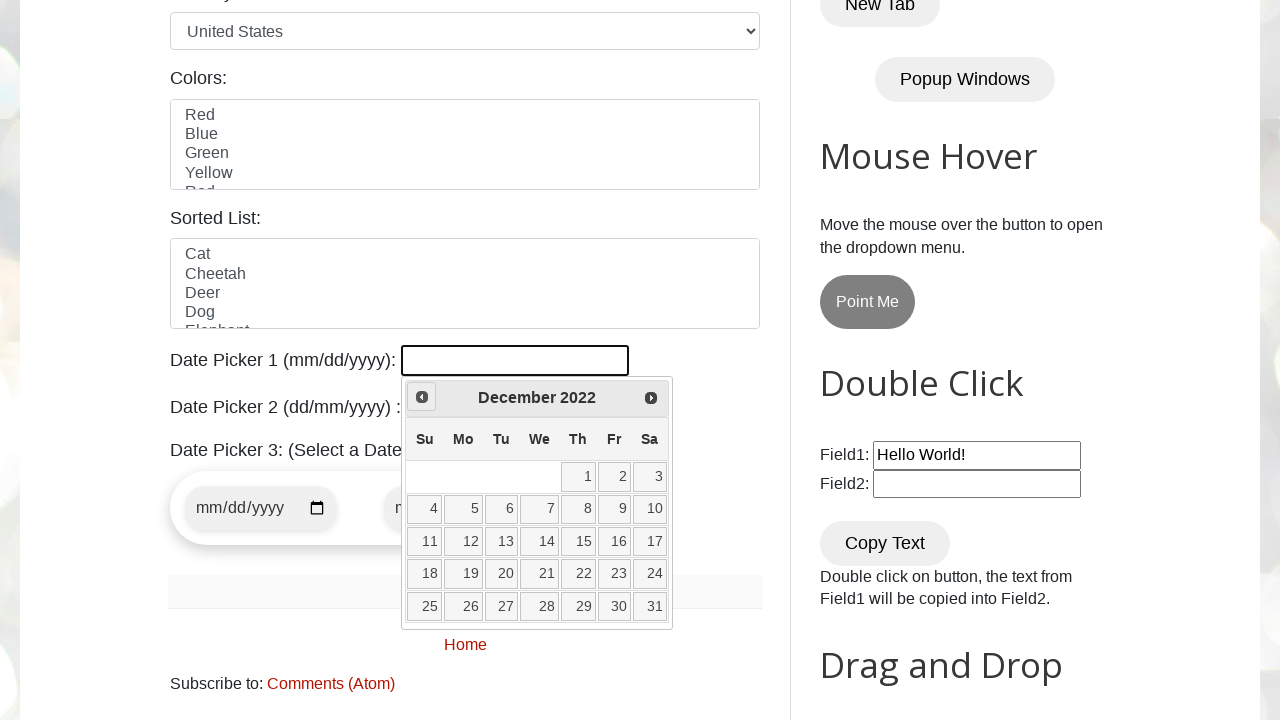

Retrieved current year from calendar: 2022
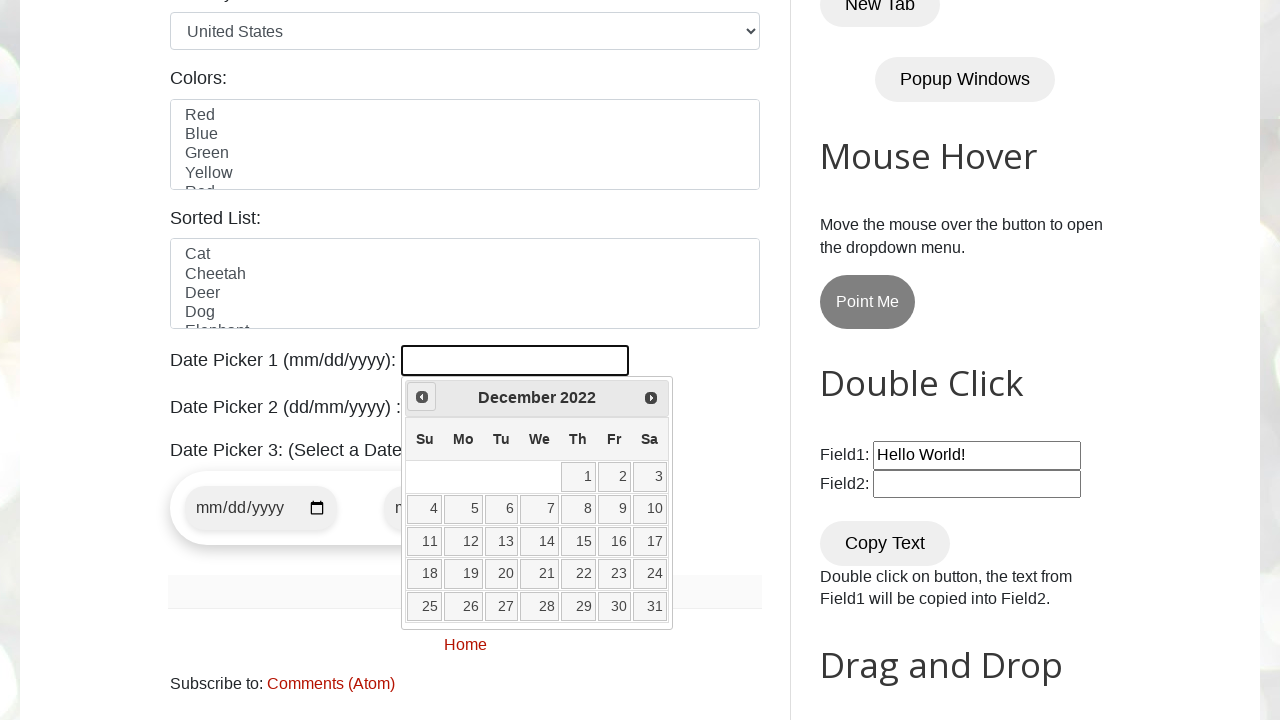

Retrieved current month from calendar: December
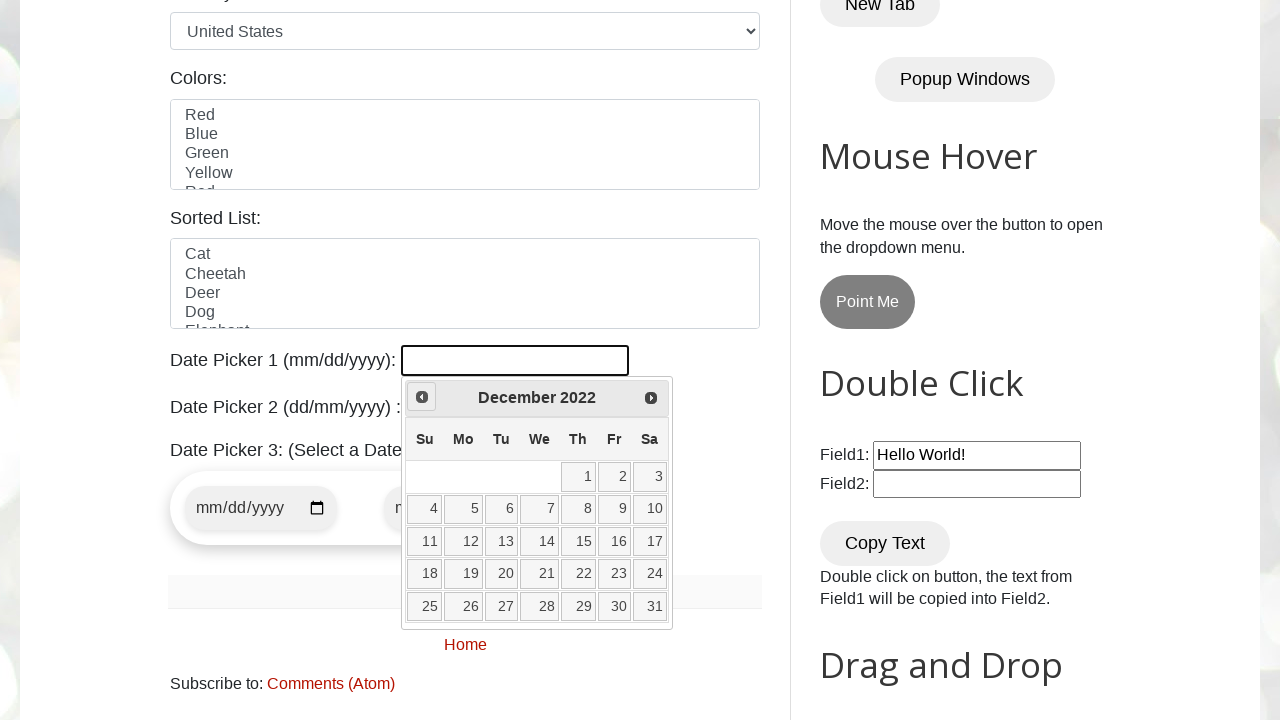

Clicked Previous button to navigate backwards (currently at December 2022) at (422, 397) on [title="Prev"]
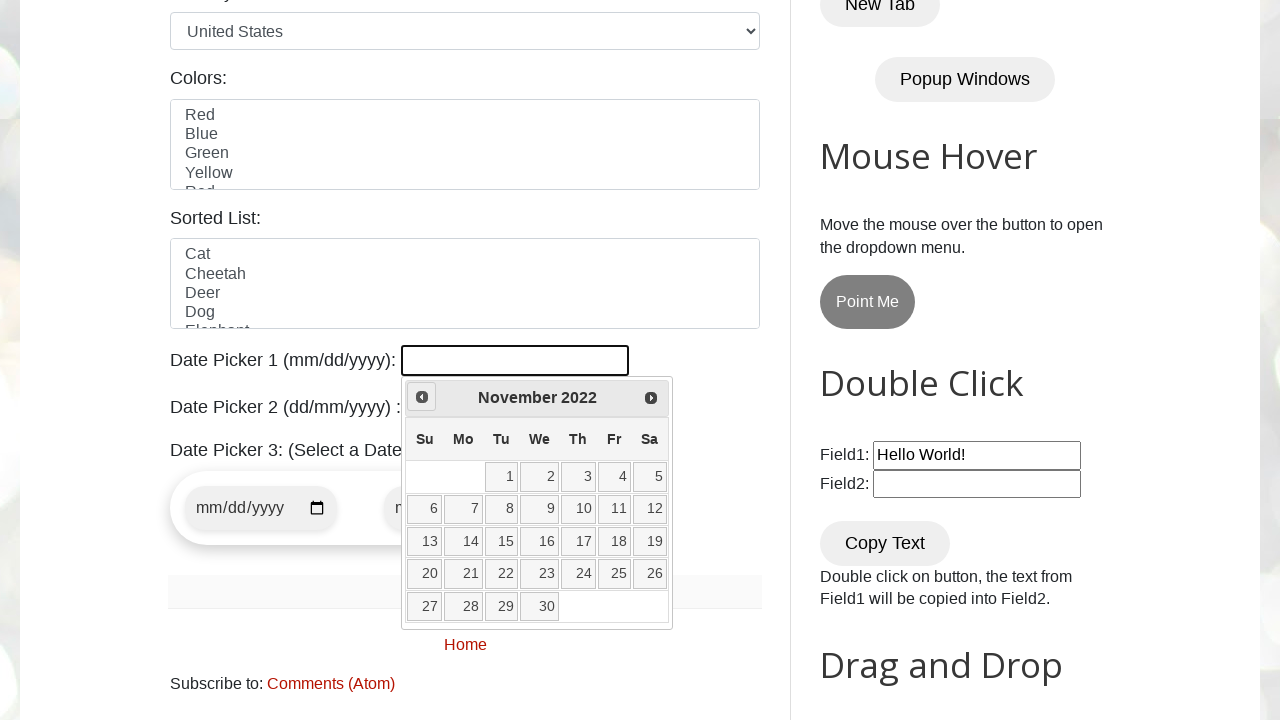

Retrieved current year from calendar: 2022
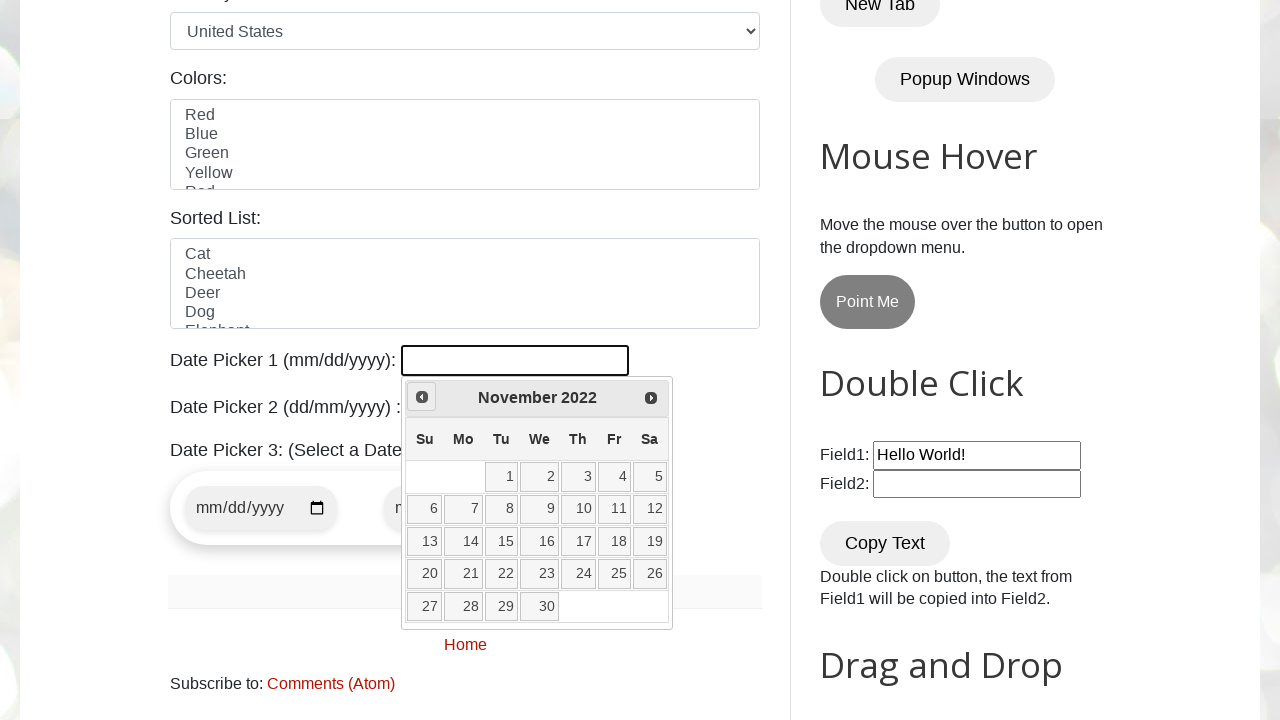

Retrieved current month from calendar: November
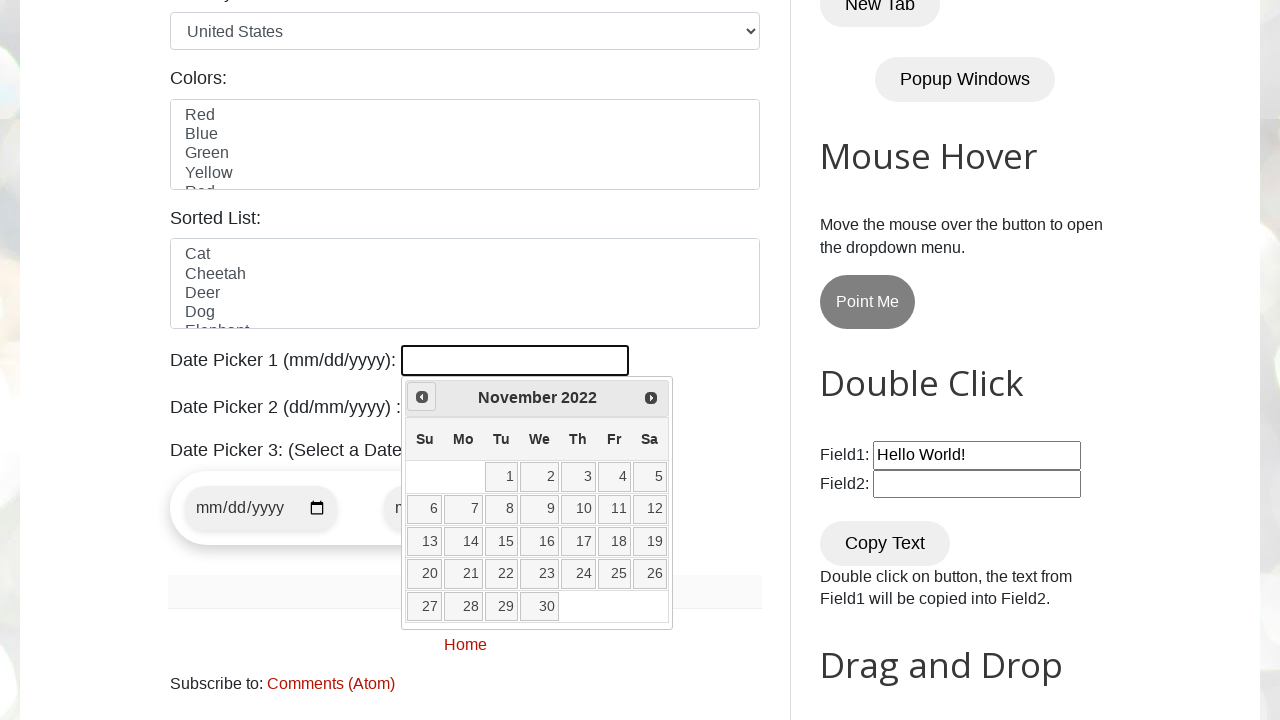

Clicked Previous button to navigate backwards (currently at November 2022) at (422, 397) on [title="Prev"]
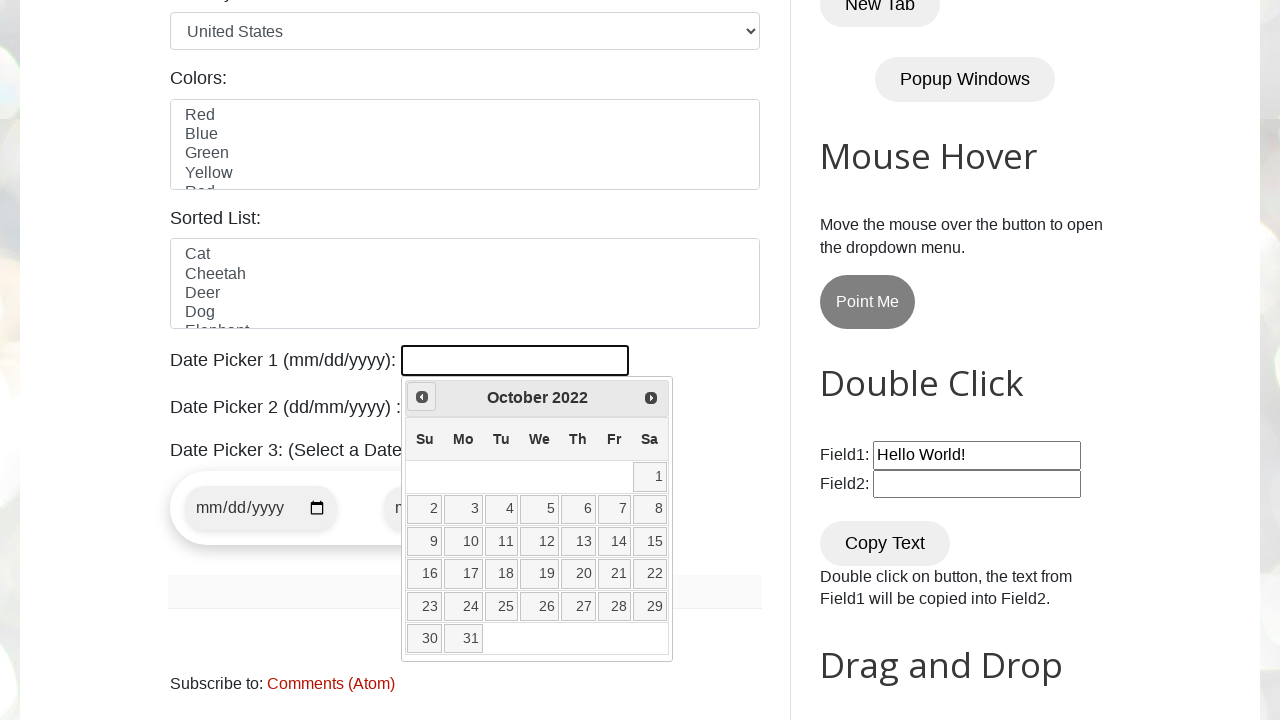

Retrieved current year from calendar: 2022
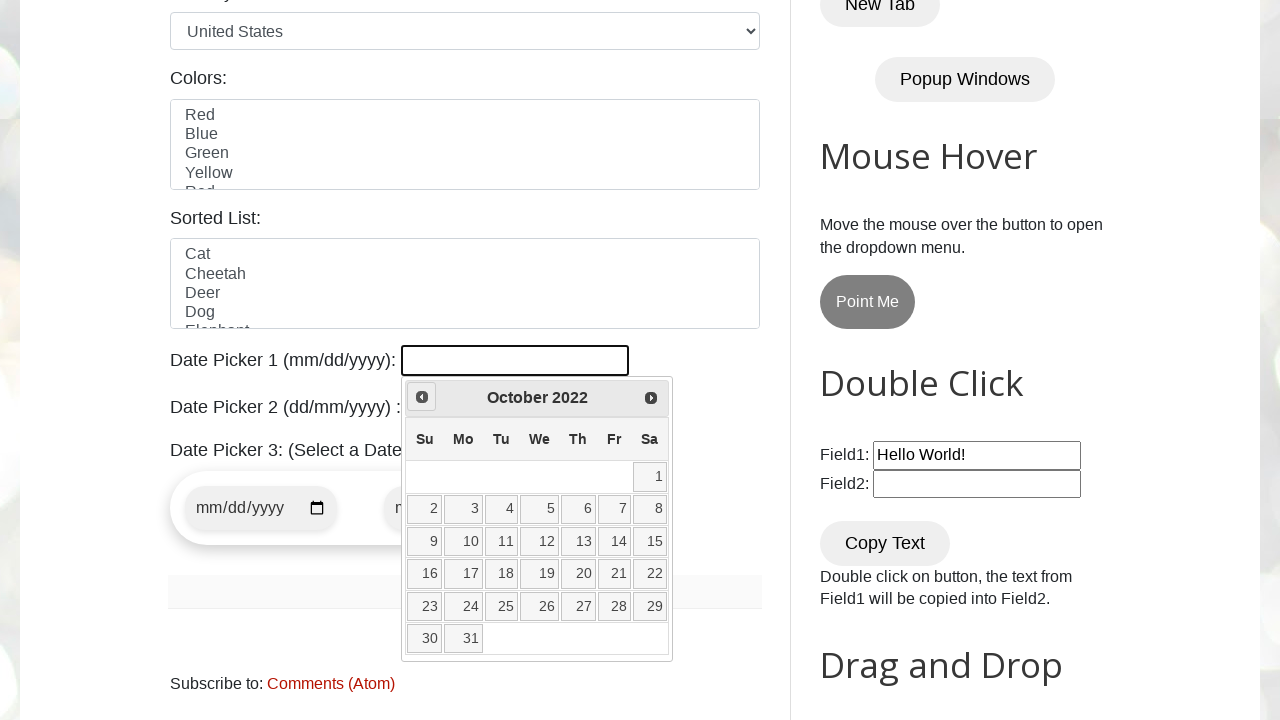

Retrieved current month from calendar: October
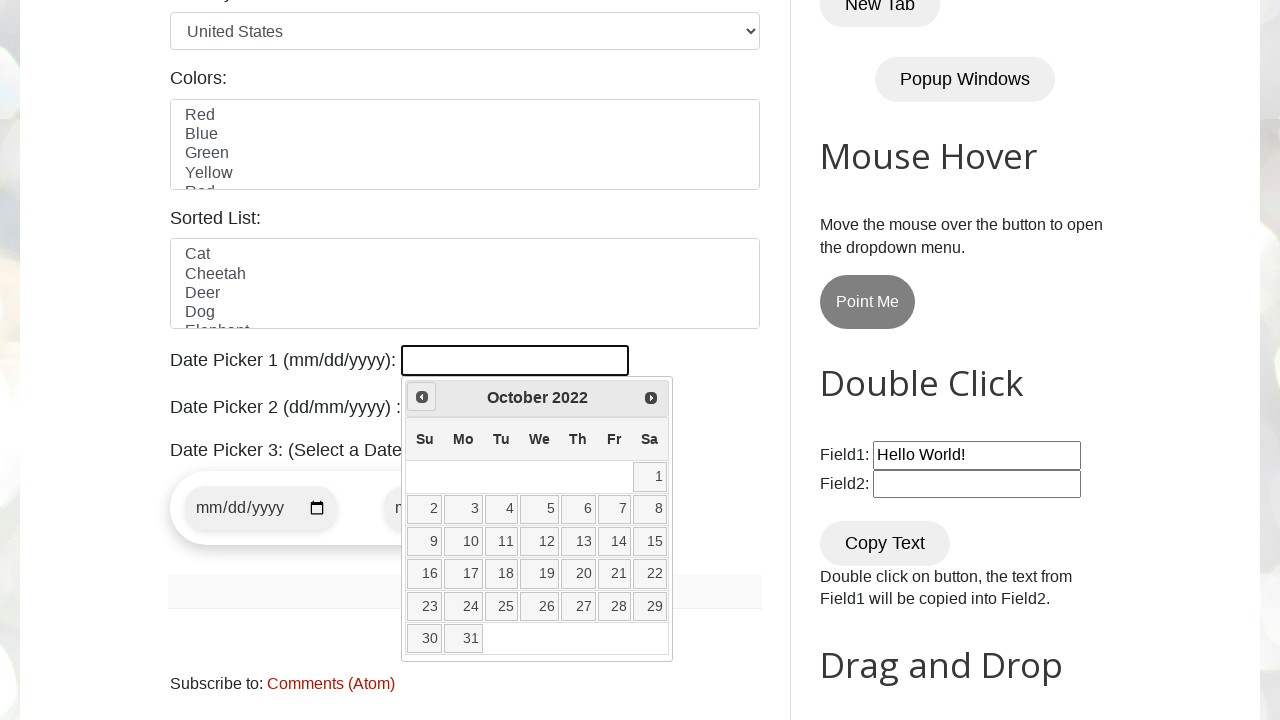

Clicked Previous button to navigate backwards (currently at October 2022) at (422, 397) on [title="Prev"]
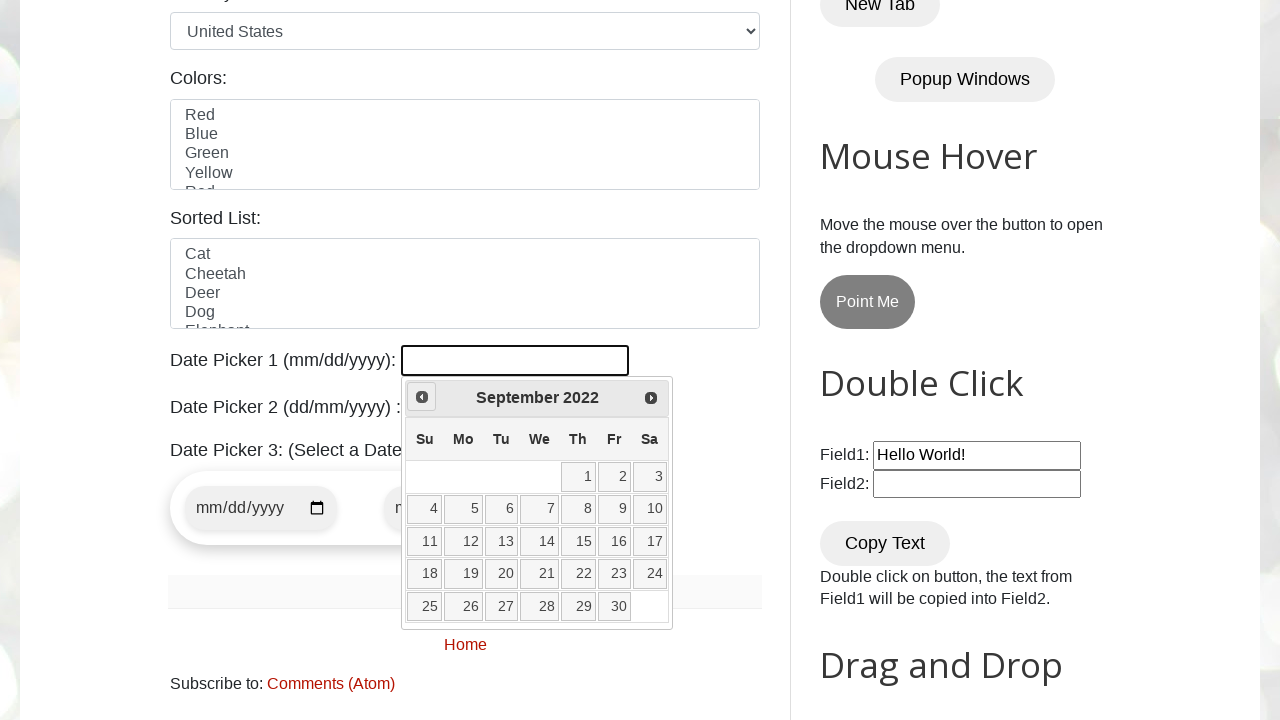

Retrieved current year from calendar: 2022
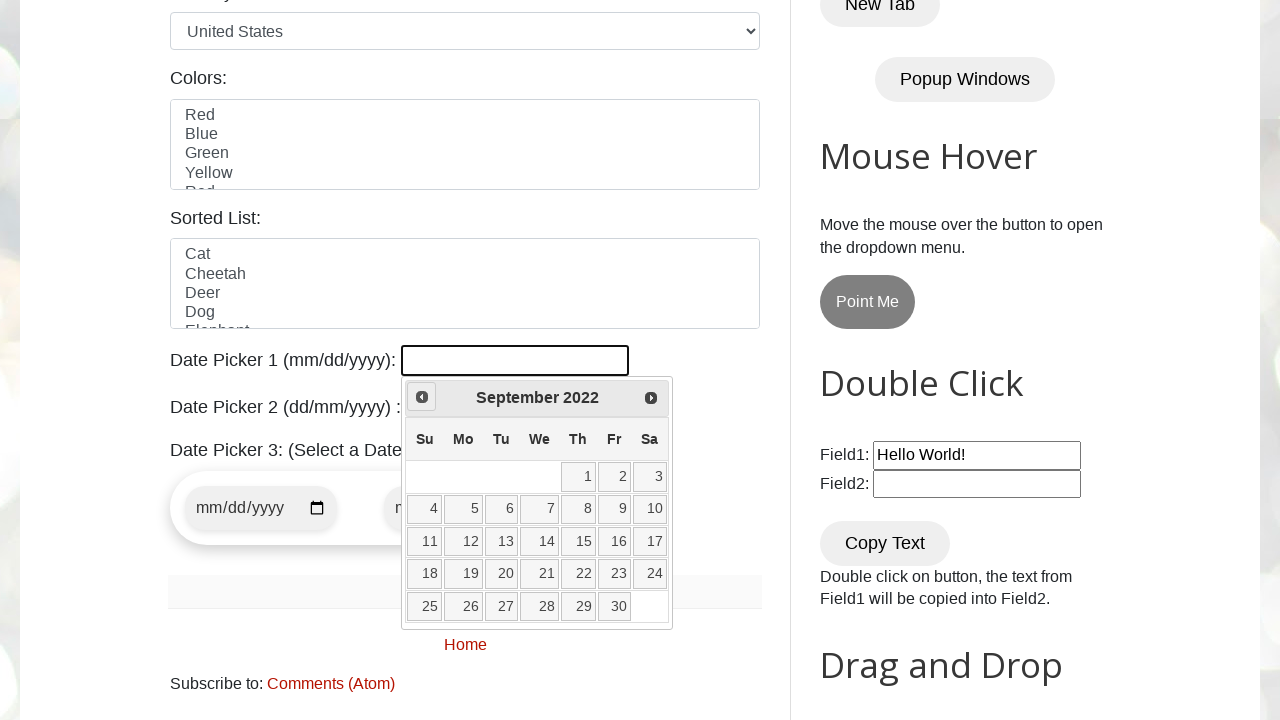

Retrieved current month from calendar: September
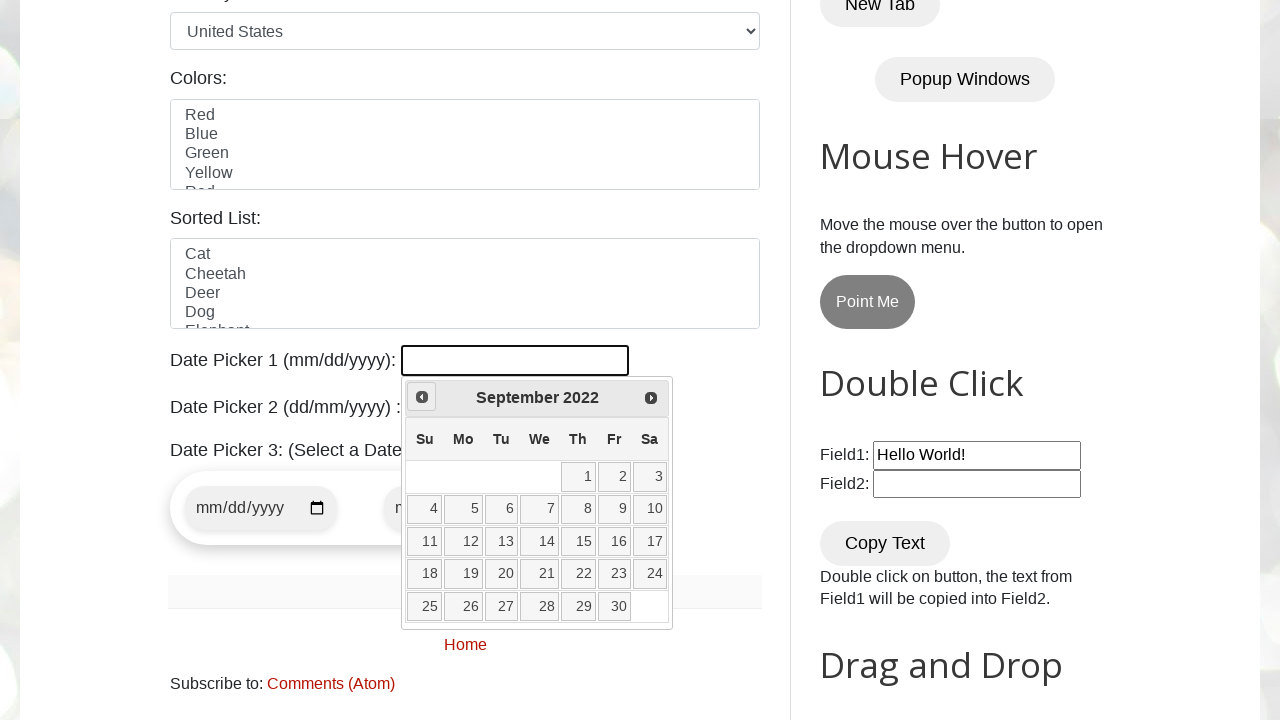

Clicked Previous button to navigate backwards (currently at September 2022) at (422, 397) on [title="Prev"]
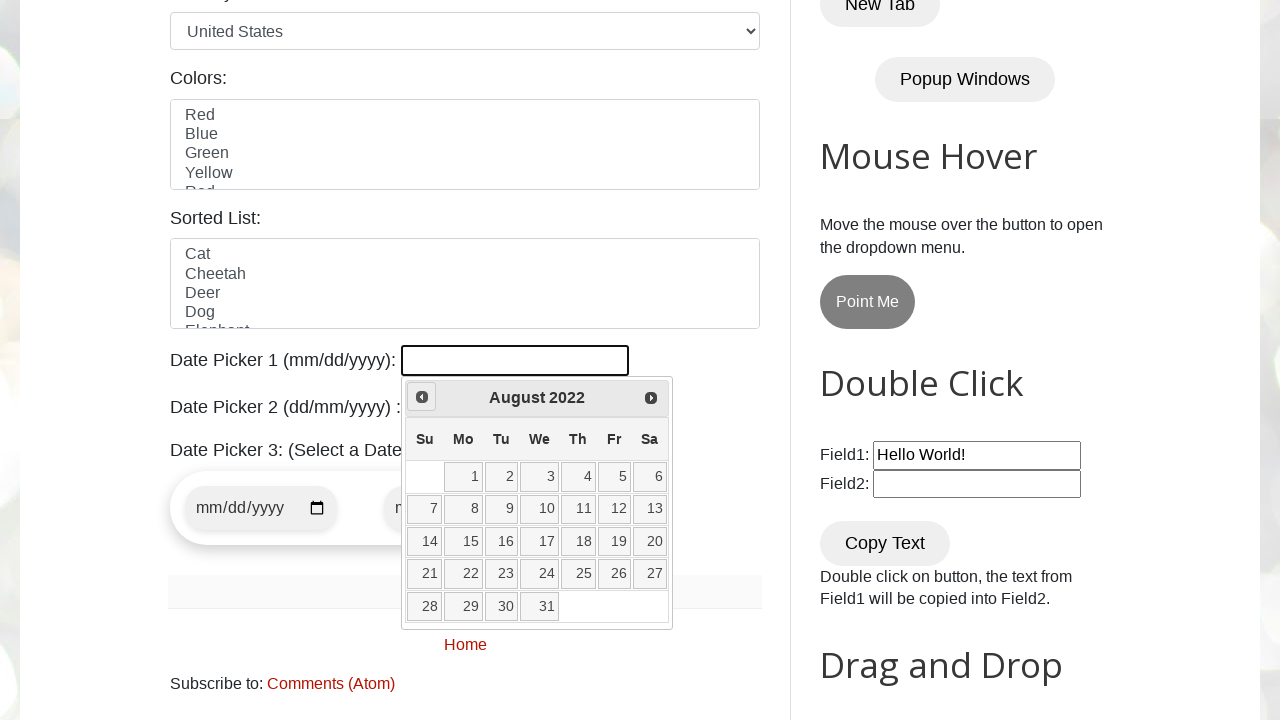

Retrieved current year from calendar: 2022
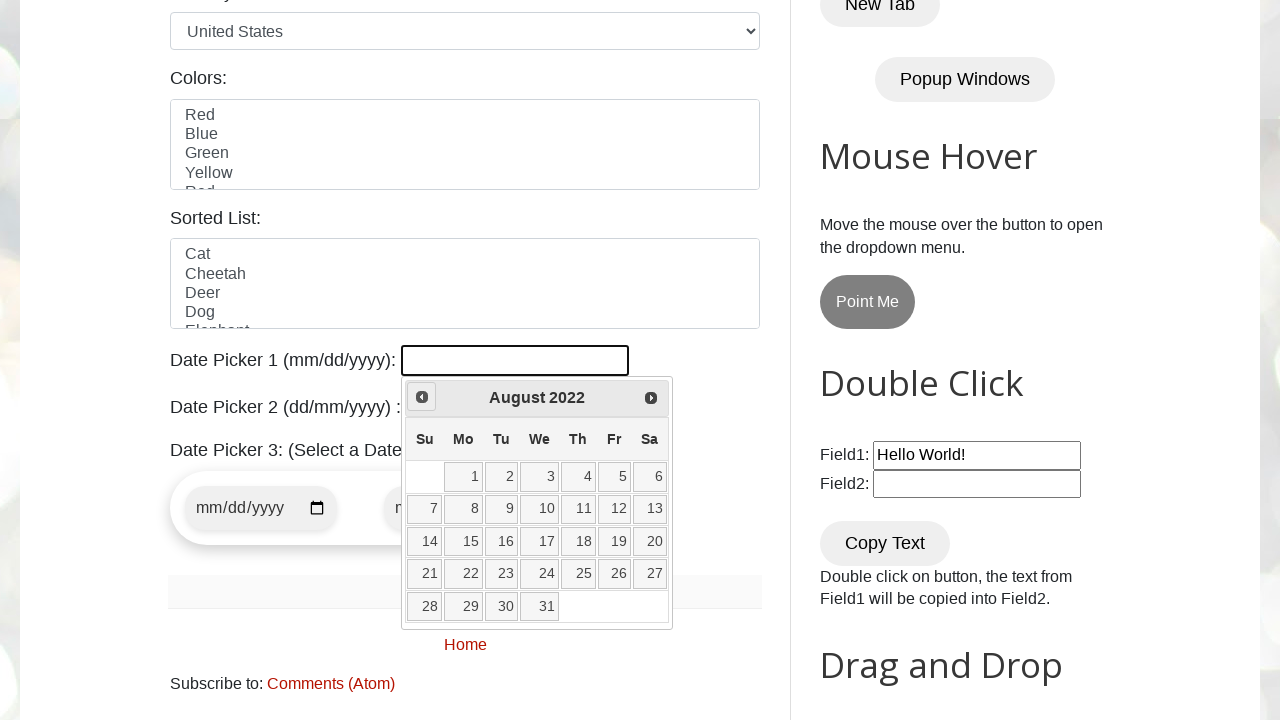

Retrieved current month from calendar: August
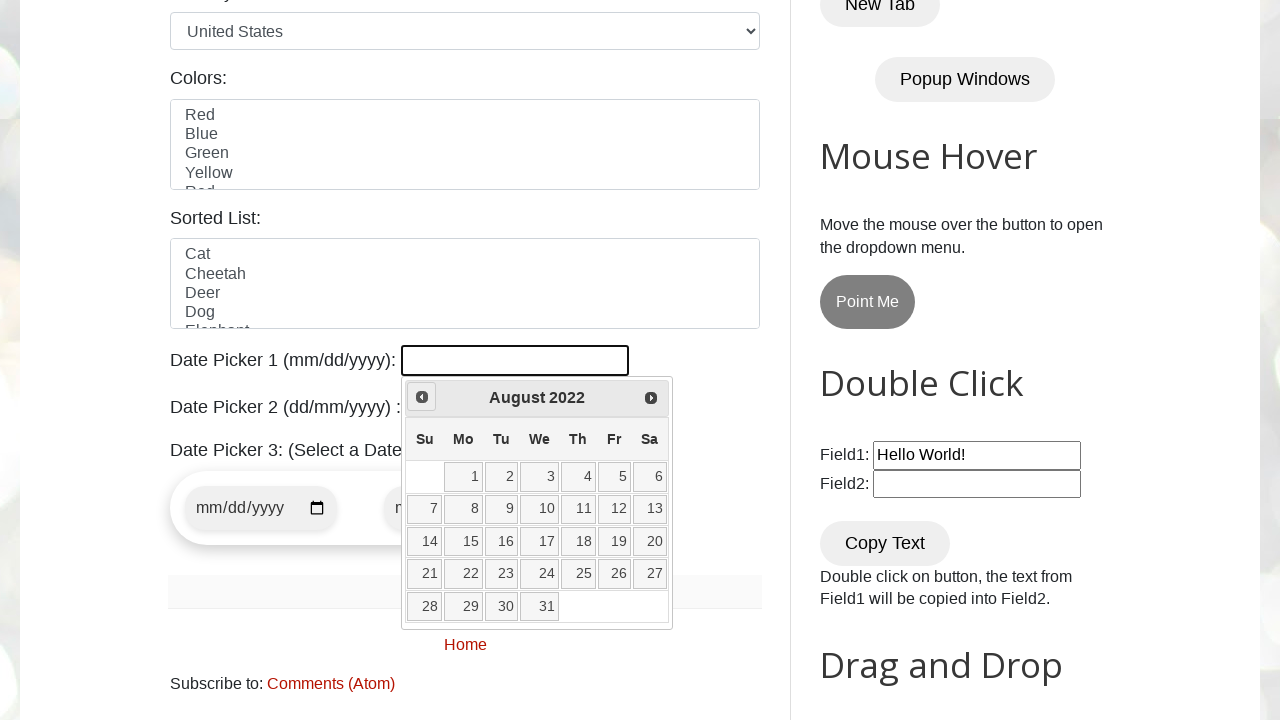

Clicked Previous button to navigate backwards (currently at August 2022) at (422, 397) on [title="Prev"]
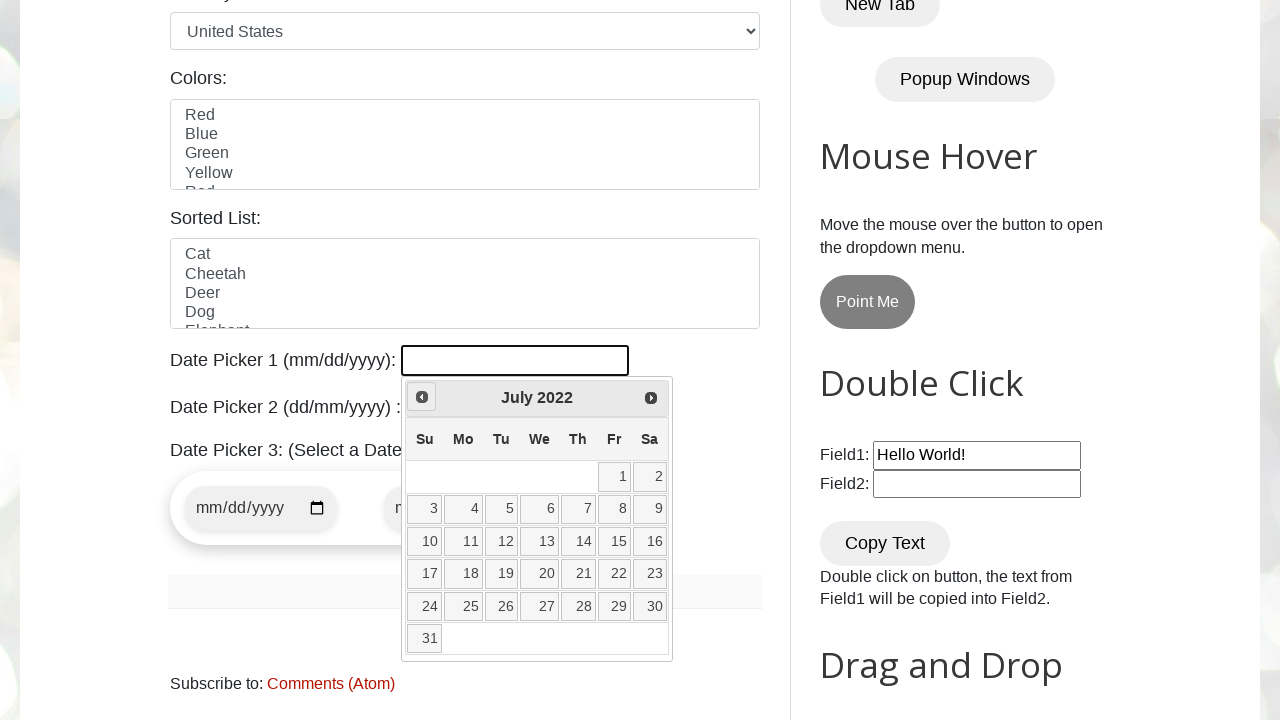

Retrieved current year from calendar: 2022
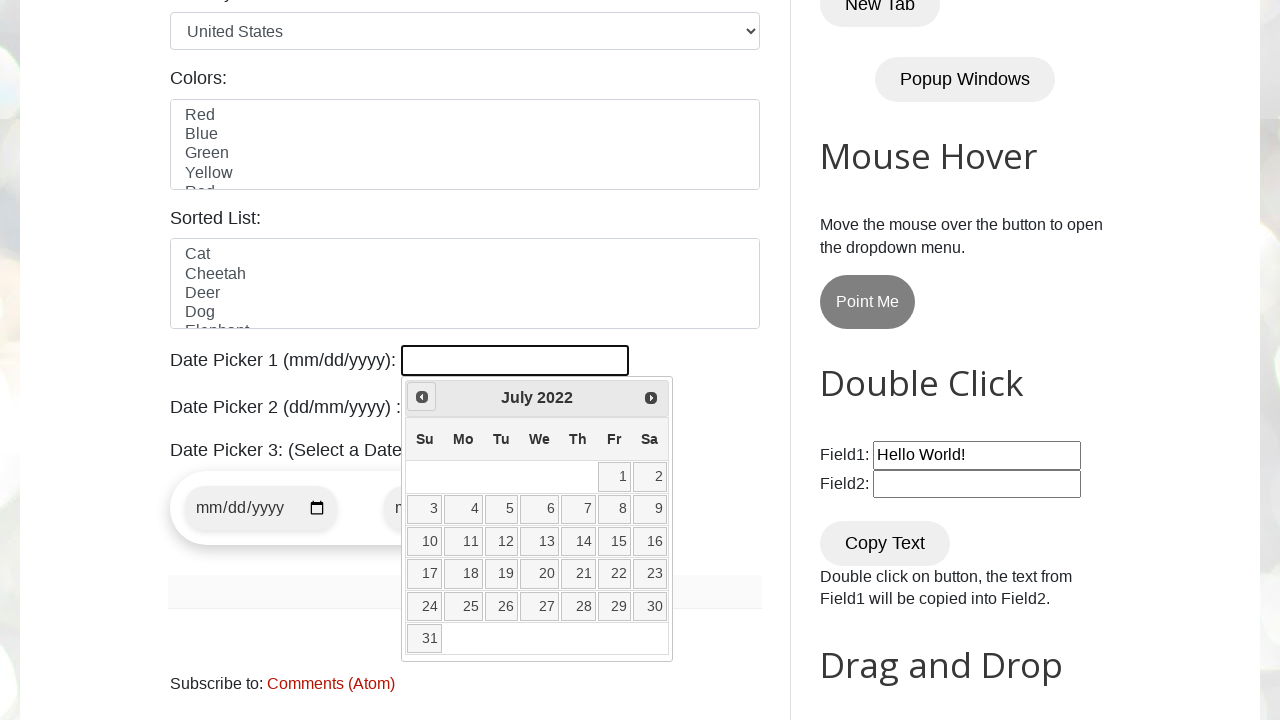

Retrieved current month from calendar: July
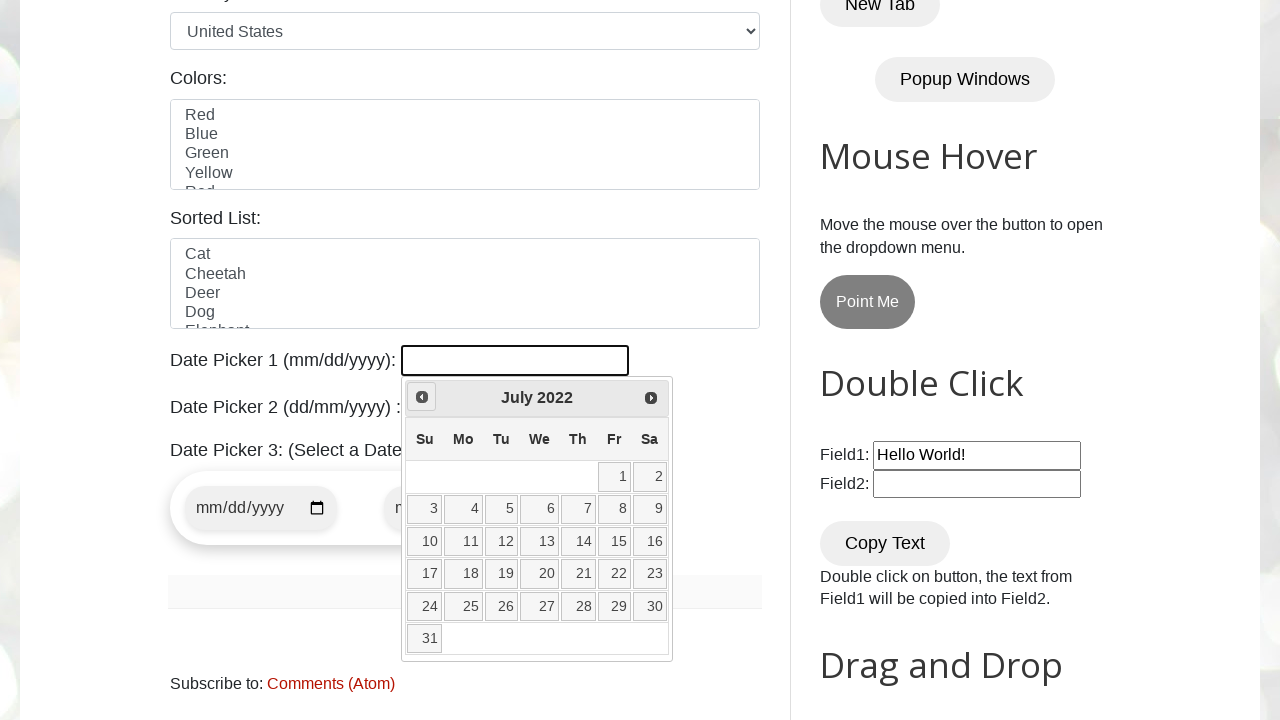

Clicked Previous button to navigate backwards (currently at July 2022) at (422, 397) on [title="Prev"]
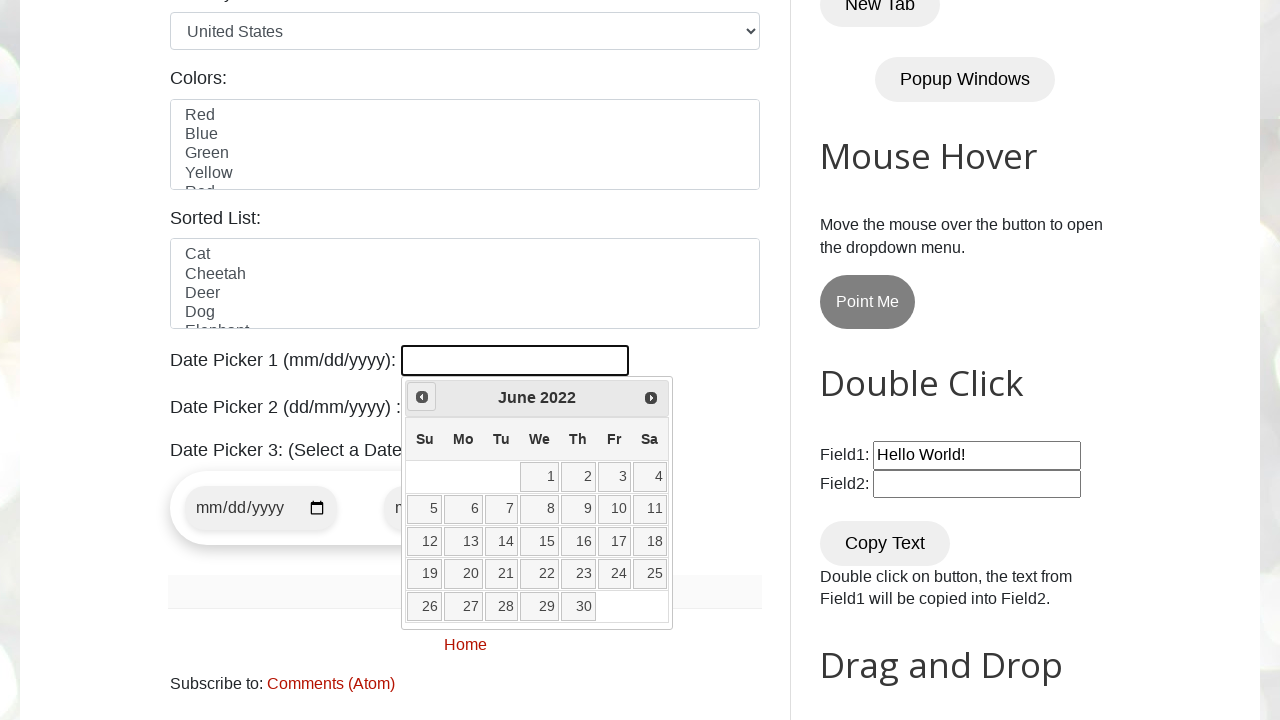

Retrieved current year from calendar: 2022
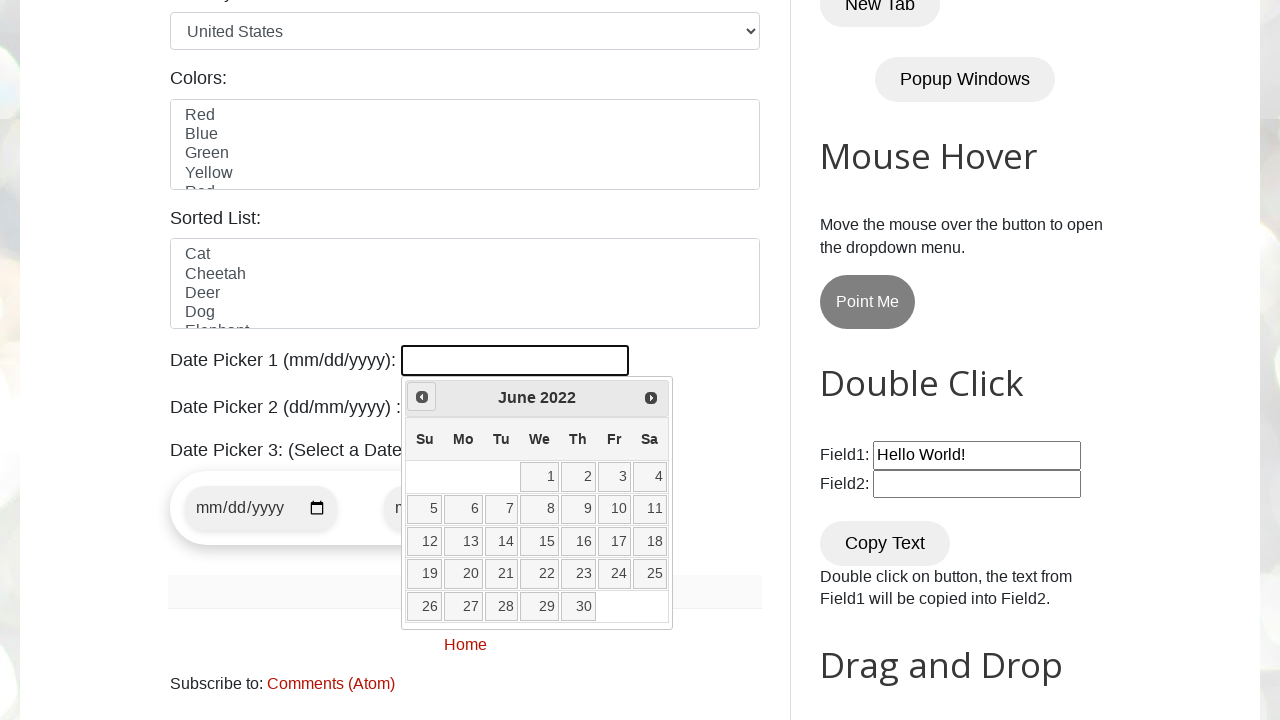

Retrieved current month from calendar: June
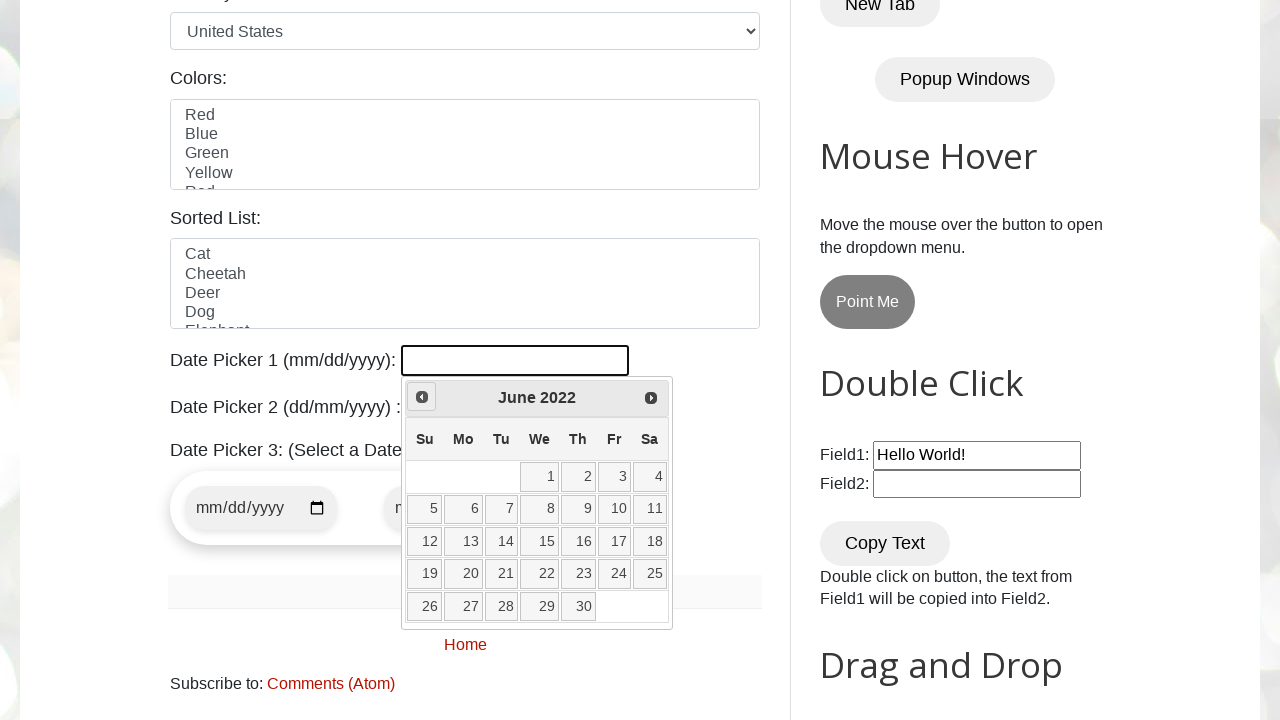

Clicked Previous button to navigate backwards (currently at June 2022) at (422, 397) on [title="Prev"]
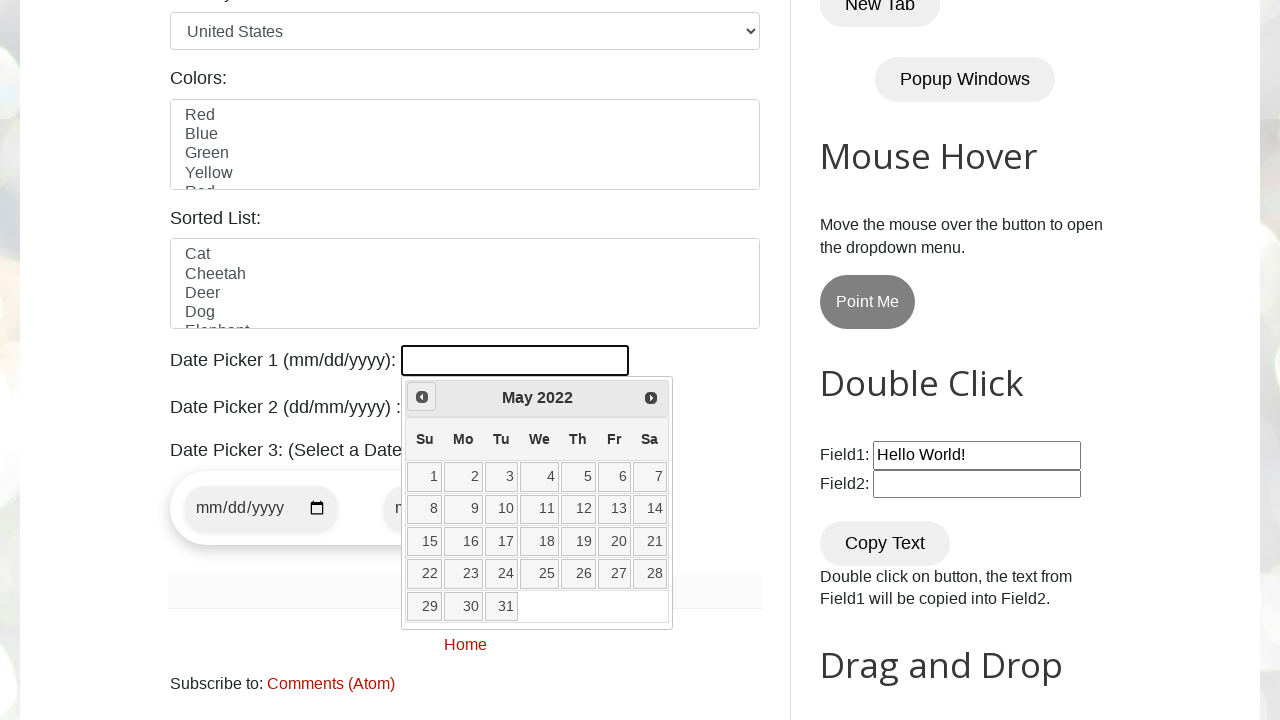

Retrieved current year from calendar: 2022
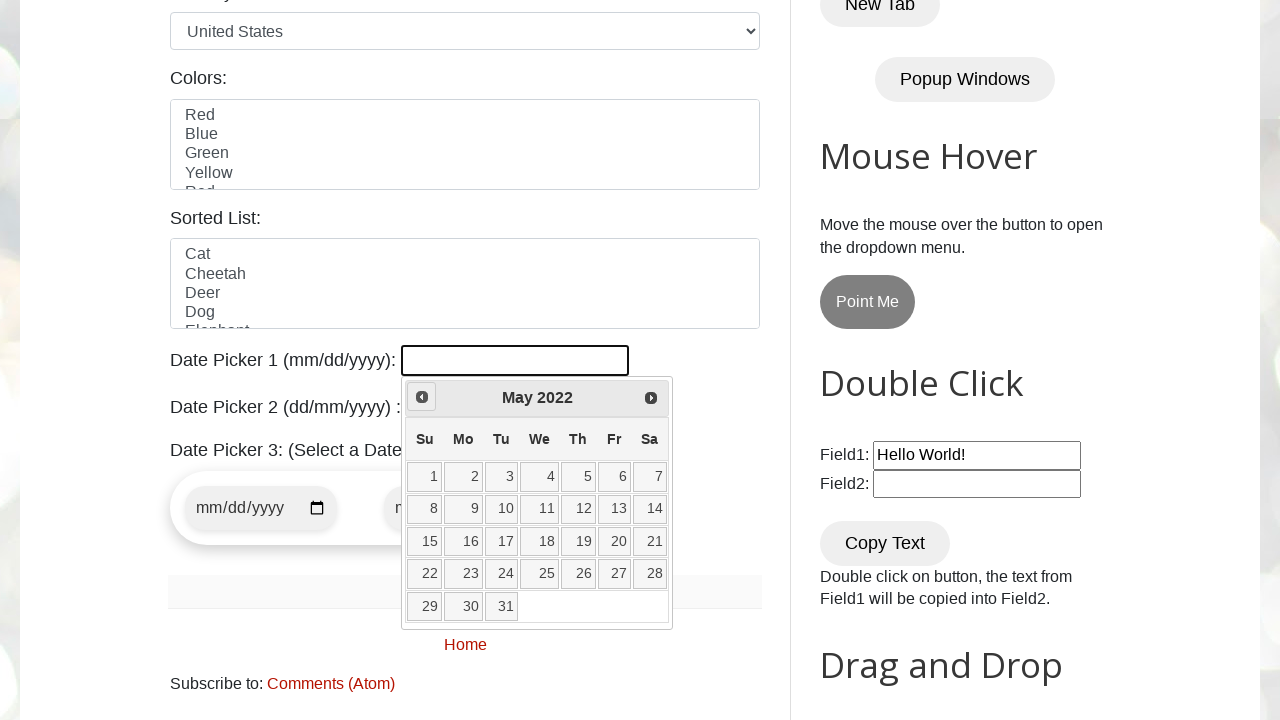

Retrieved current month from calendar: May
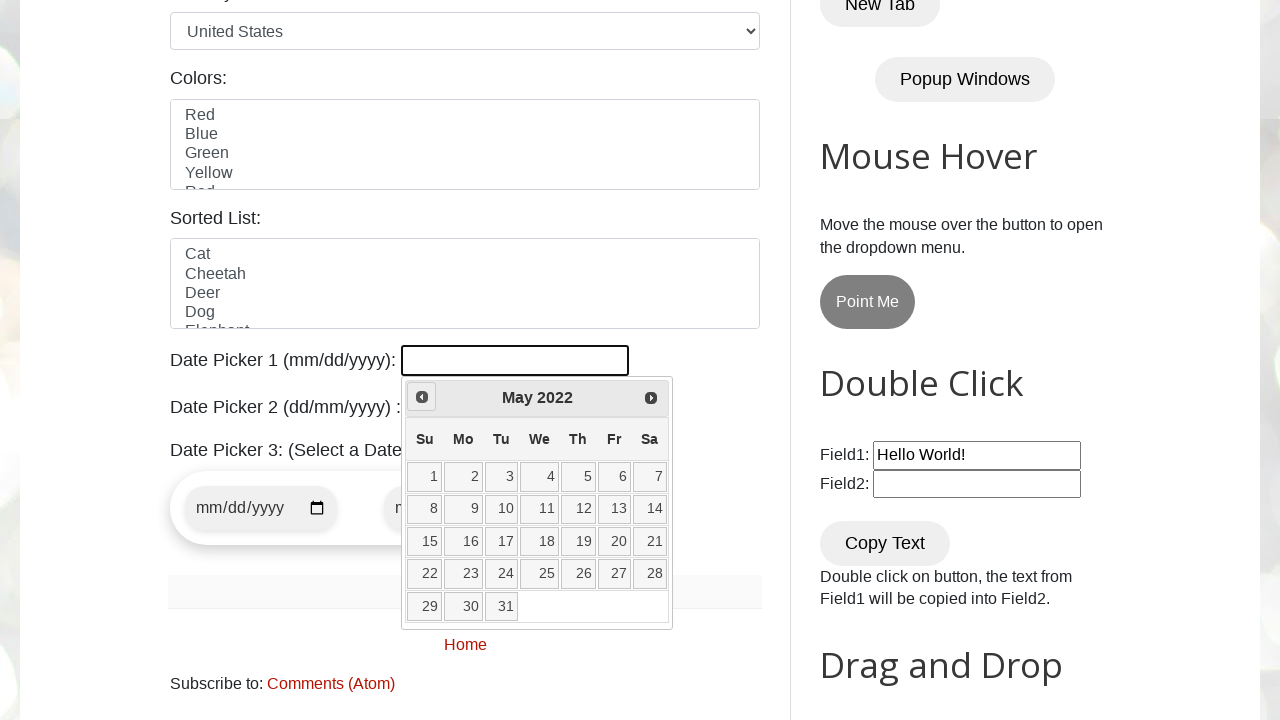

Clicked Previous button to navigate backwards (currently at May 2022) at (422, 397) on [title="Prev"]
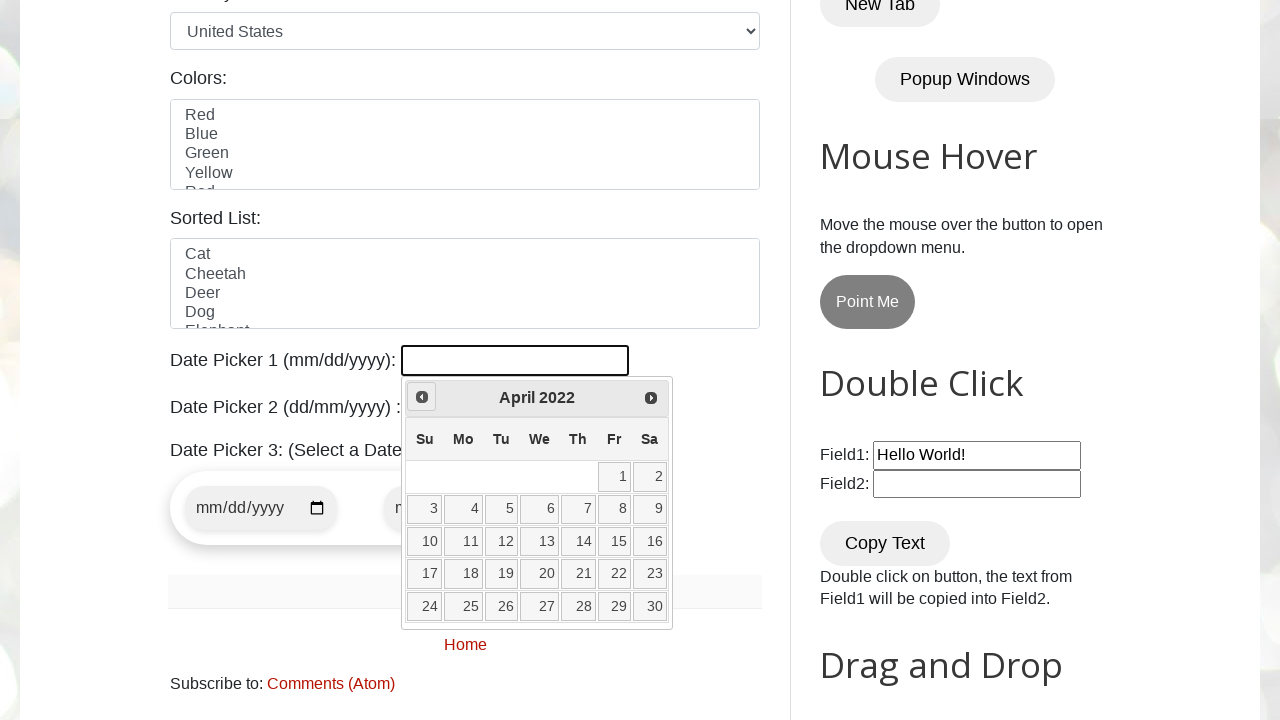

Retrieved current year from calendar: 2022
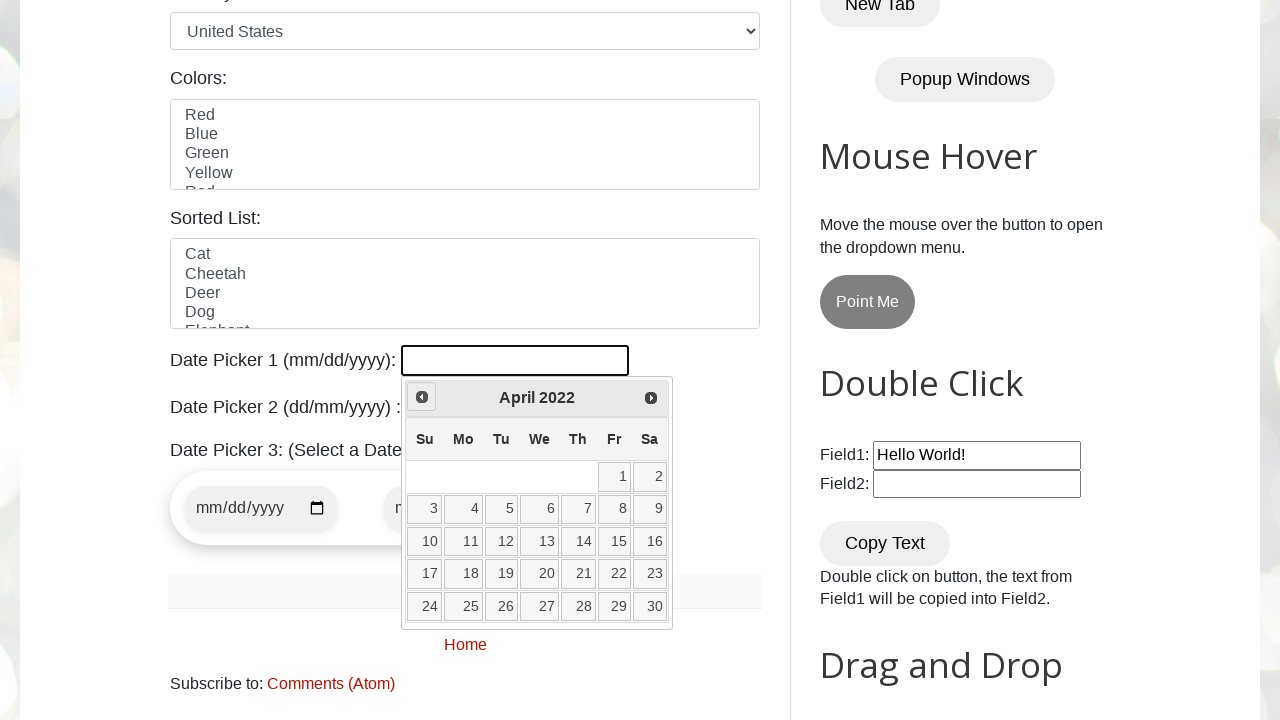

Retrieved current month from calendar: April
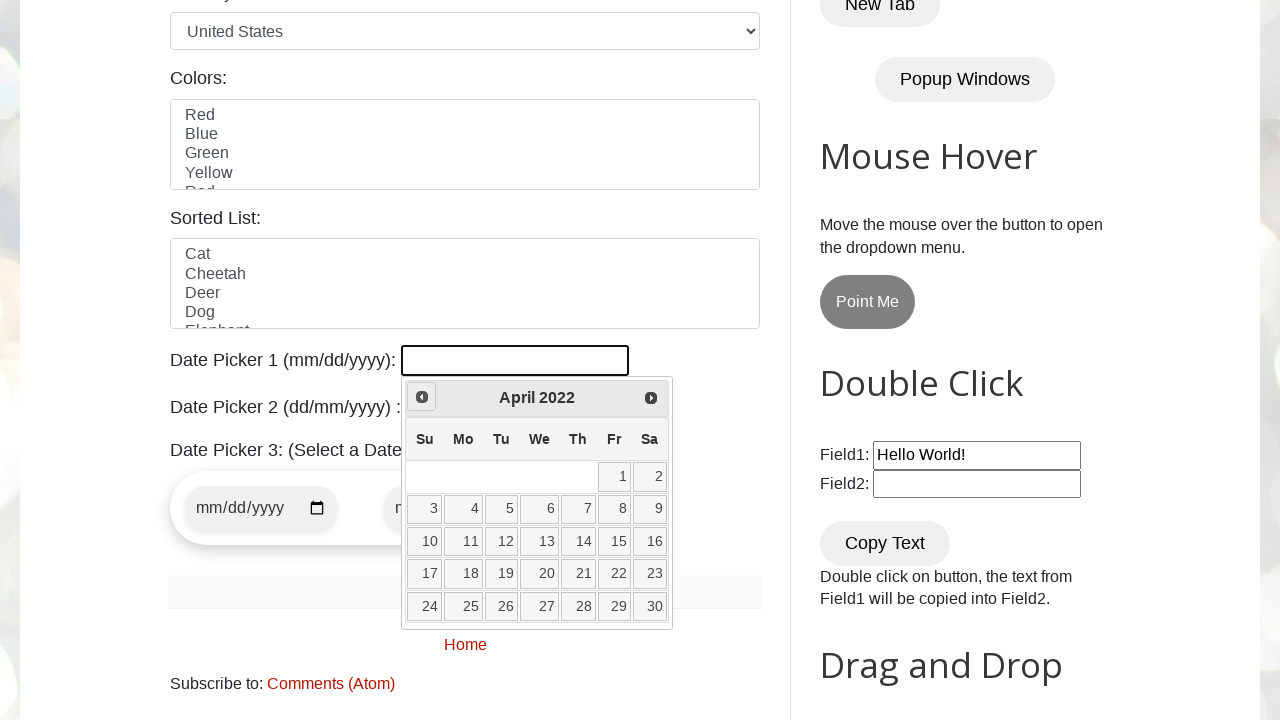

Clicked Previous button to navigate backwards (currently at April 2022) at (422, 397) on [title="Prev"]
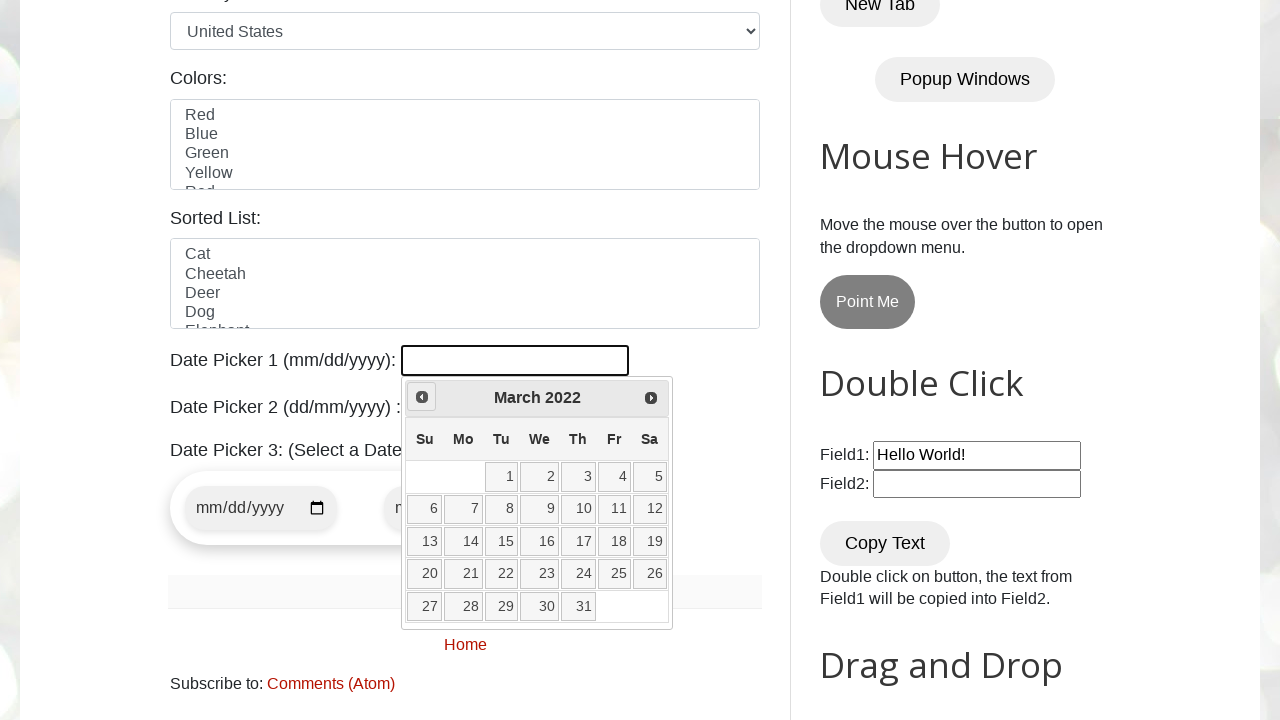

Retrieved current year from calendar: 2022
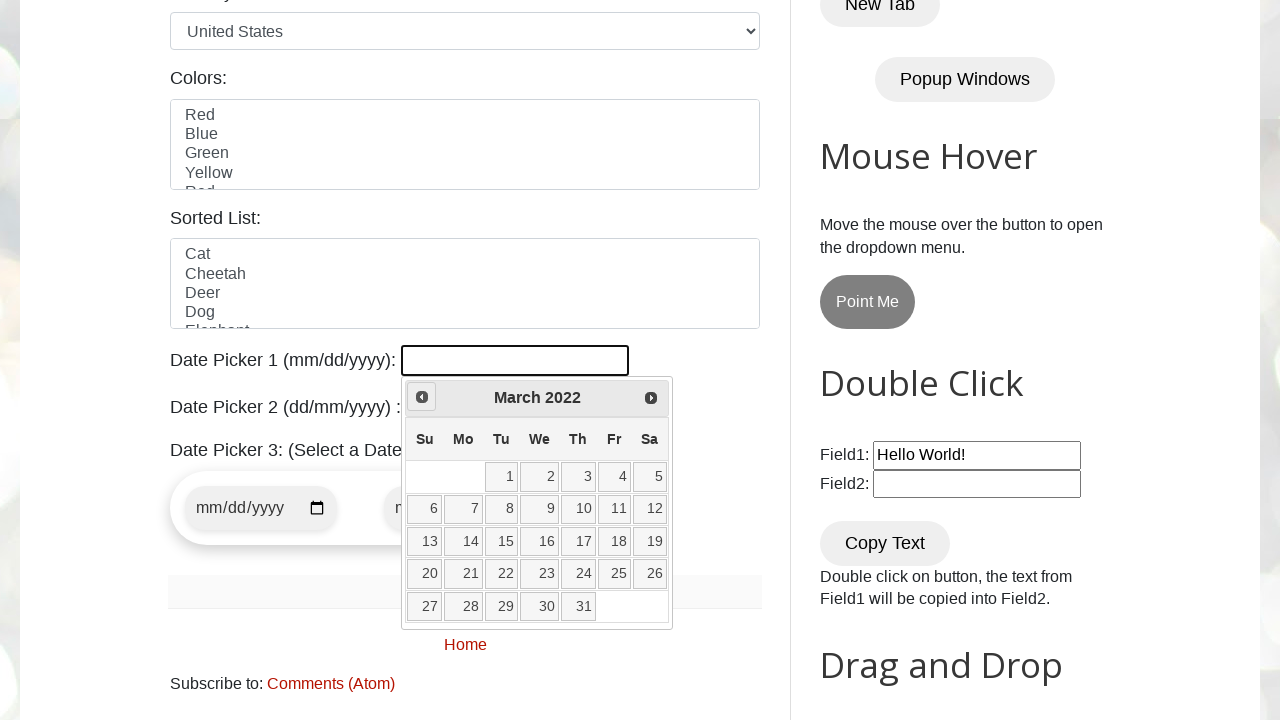

Retrieved current month from calendar: March
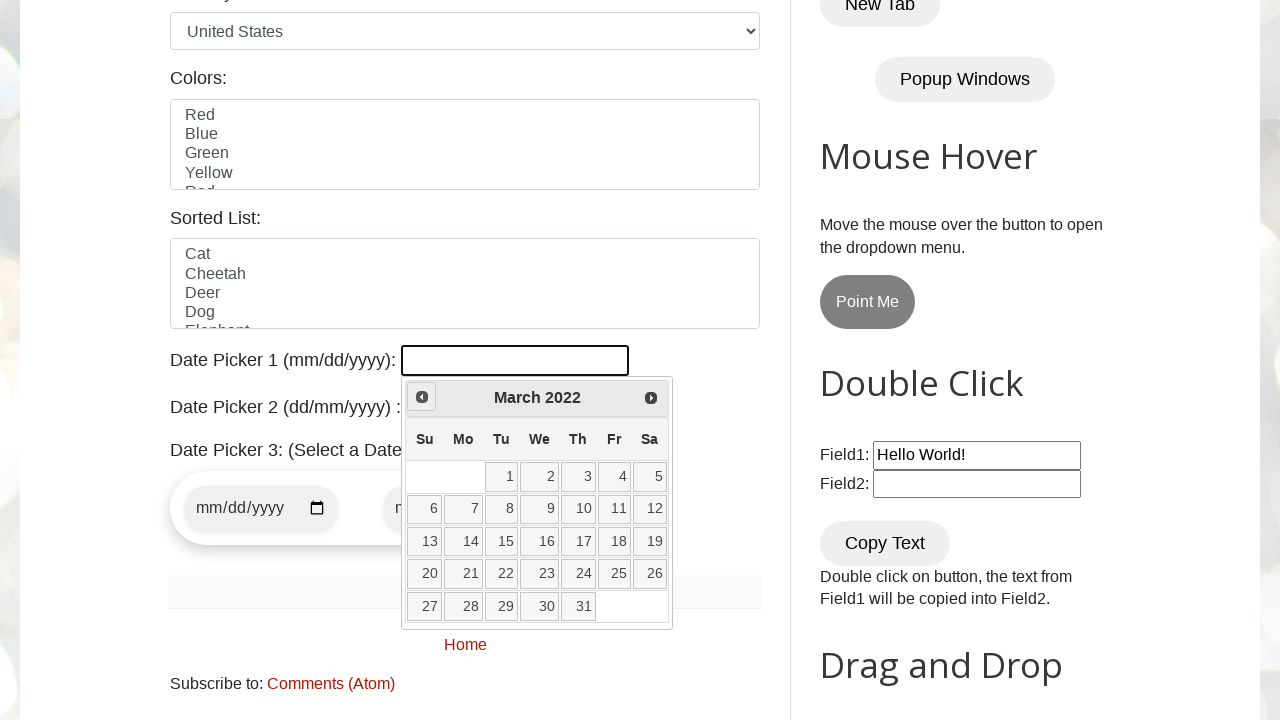

Reached target month/year: March 2022
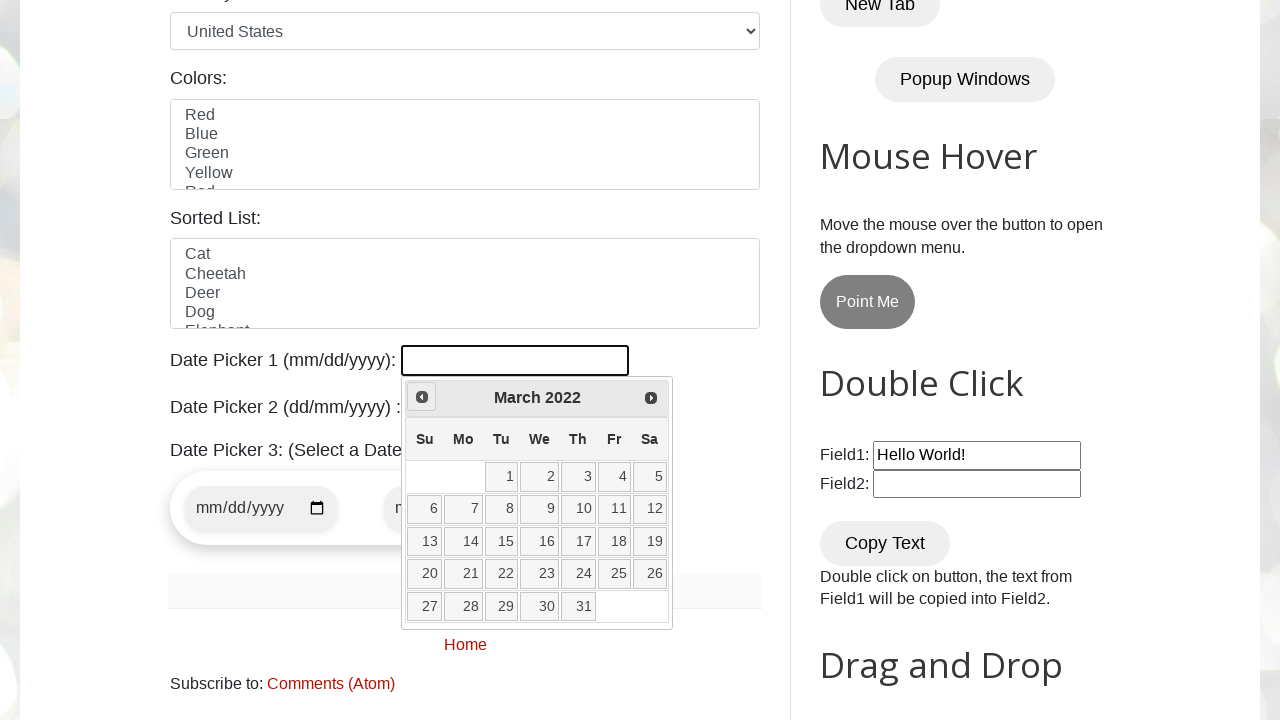

Selected date 25 from the calendar at (614, 574) on //a[@class='ui-state-default'][text()='25']
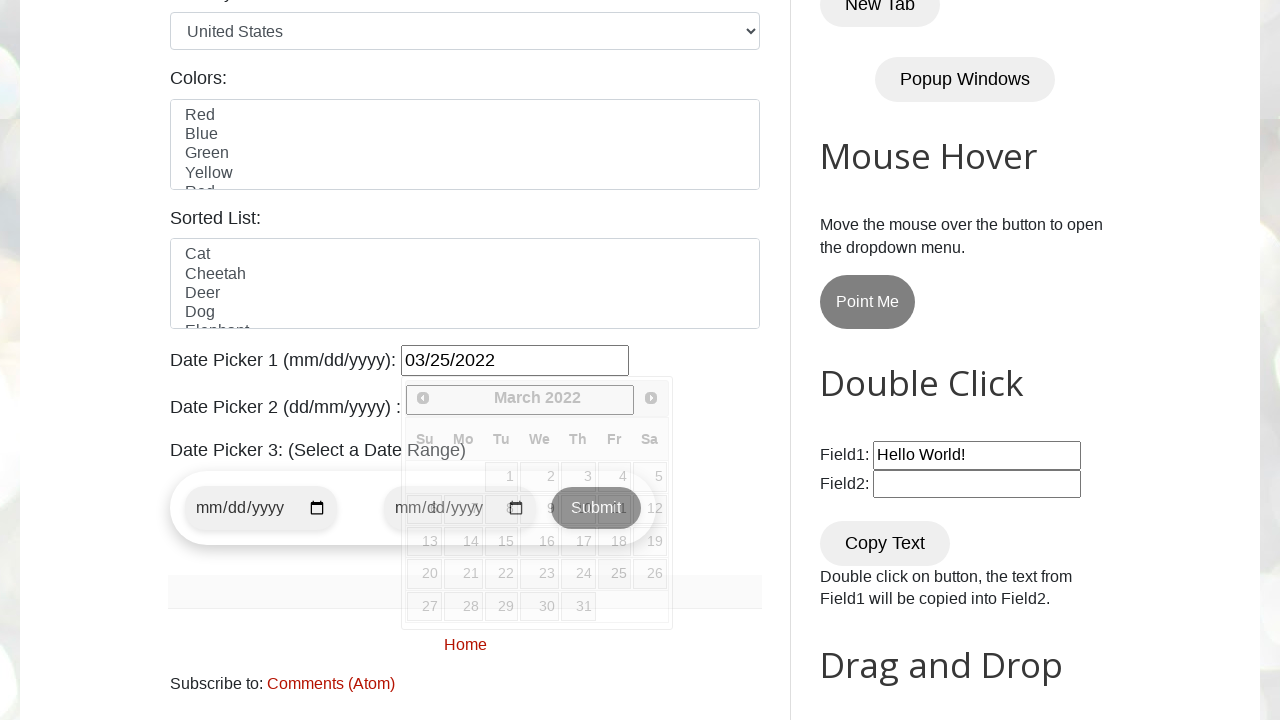

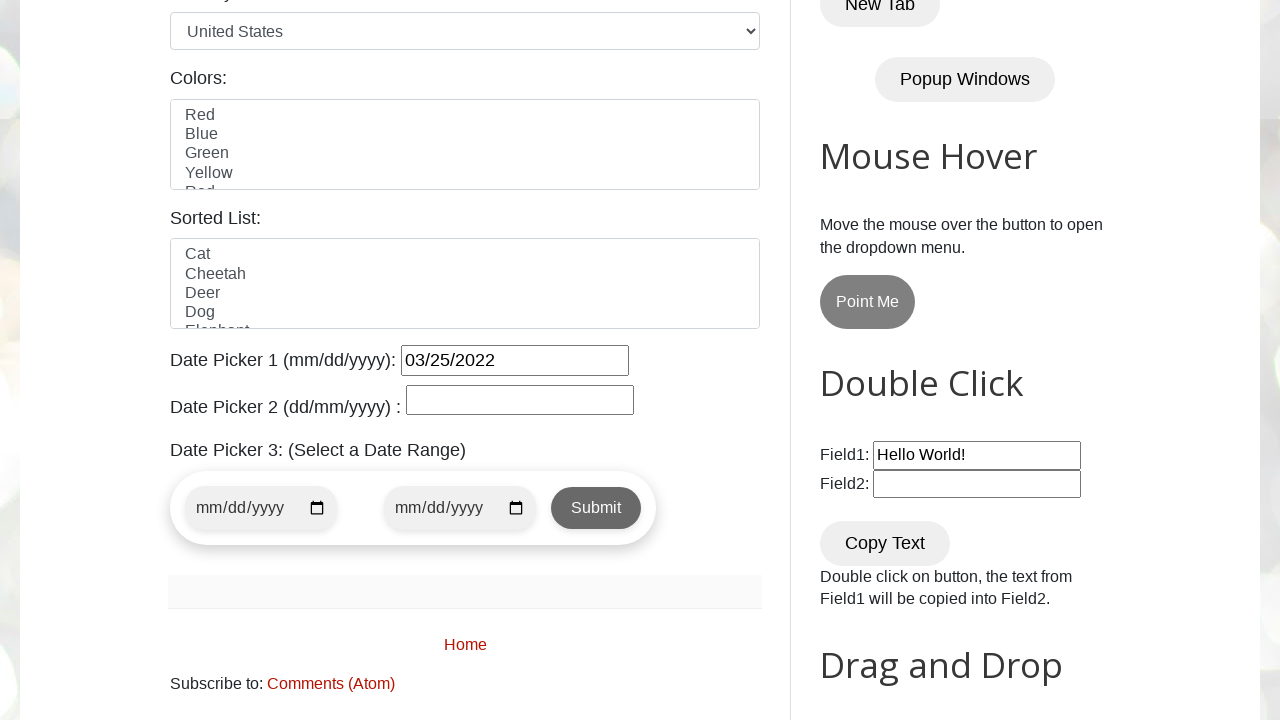